Tests filling a large form by entering text into all input fields and clicking the submit button

Starting URL: http://suninjuly.github.io/huge_form.html

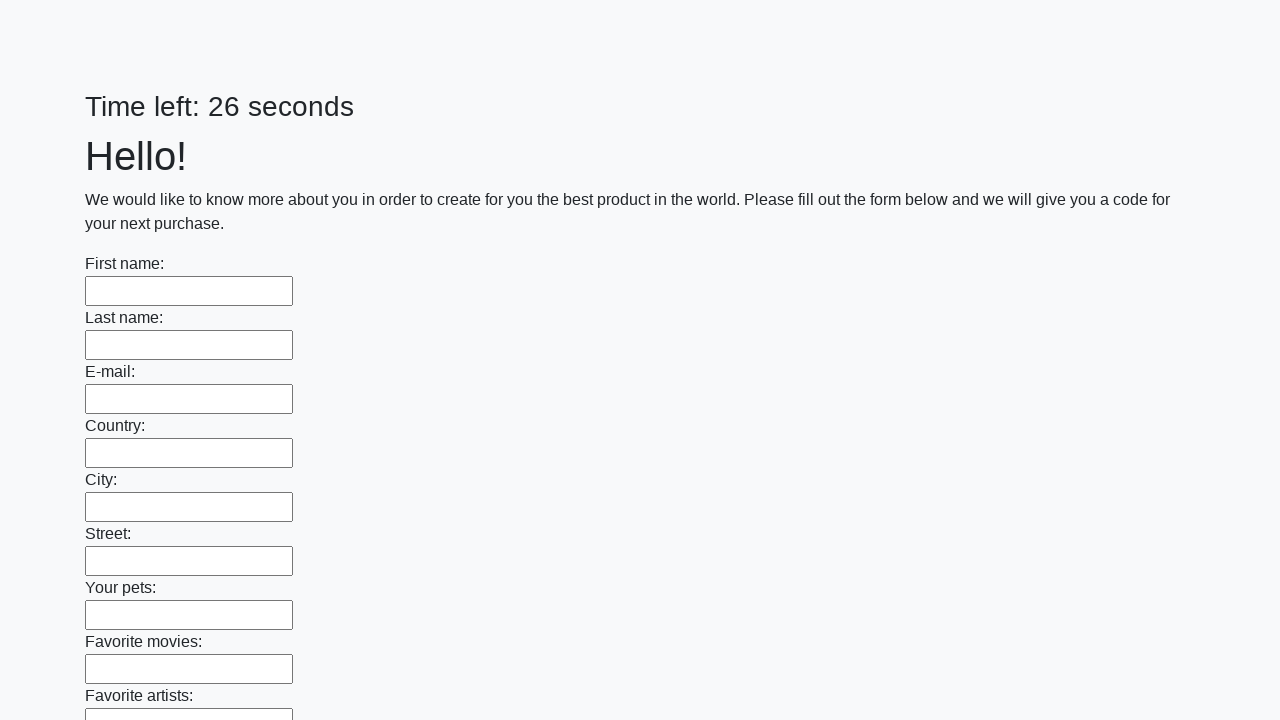

Located all input elements on the huge form
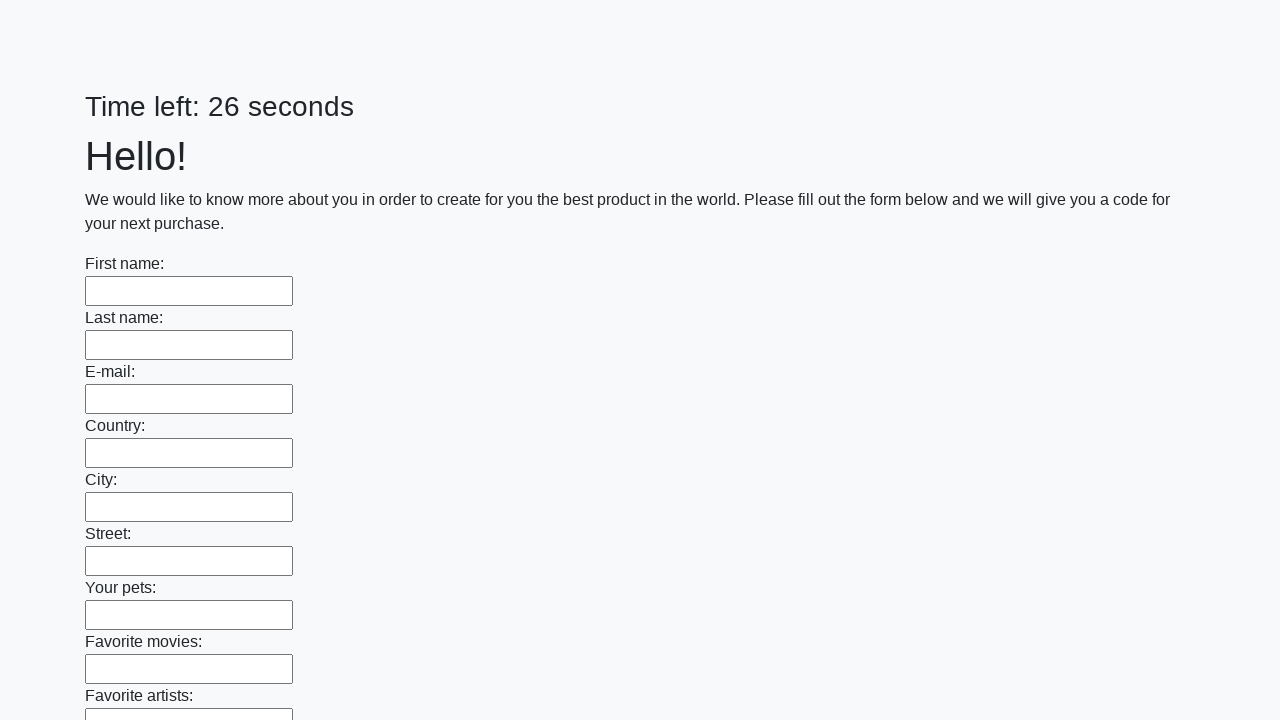

Filled an input field with 'p' on input >> nth=0
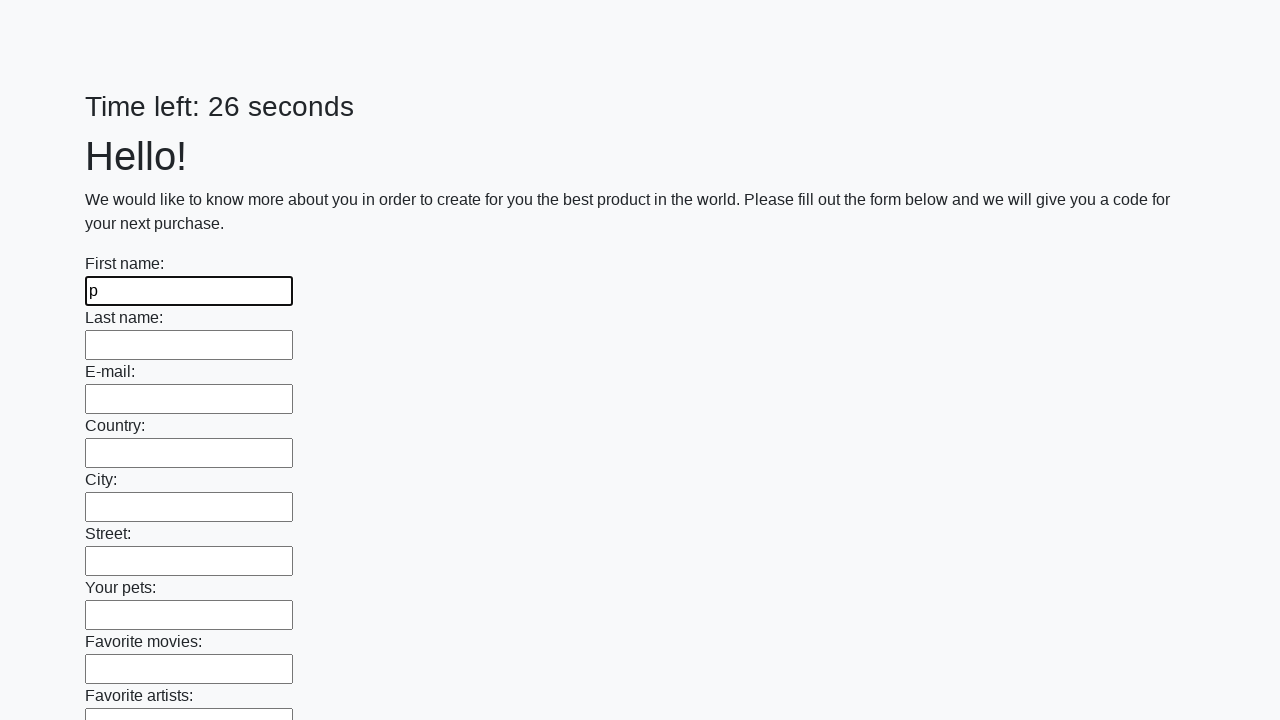

Filled an input field with 'p' on input >> nth=1
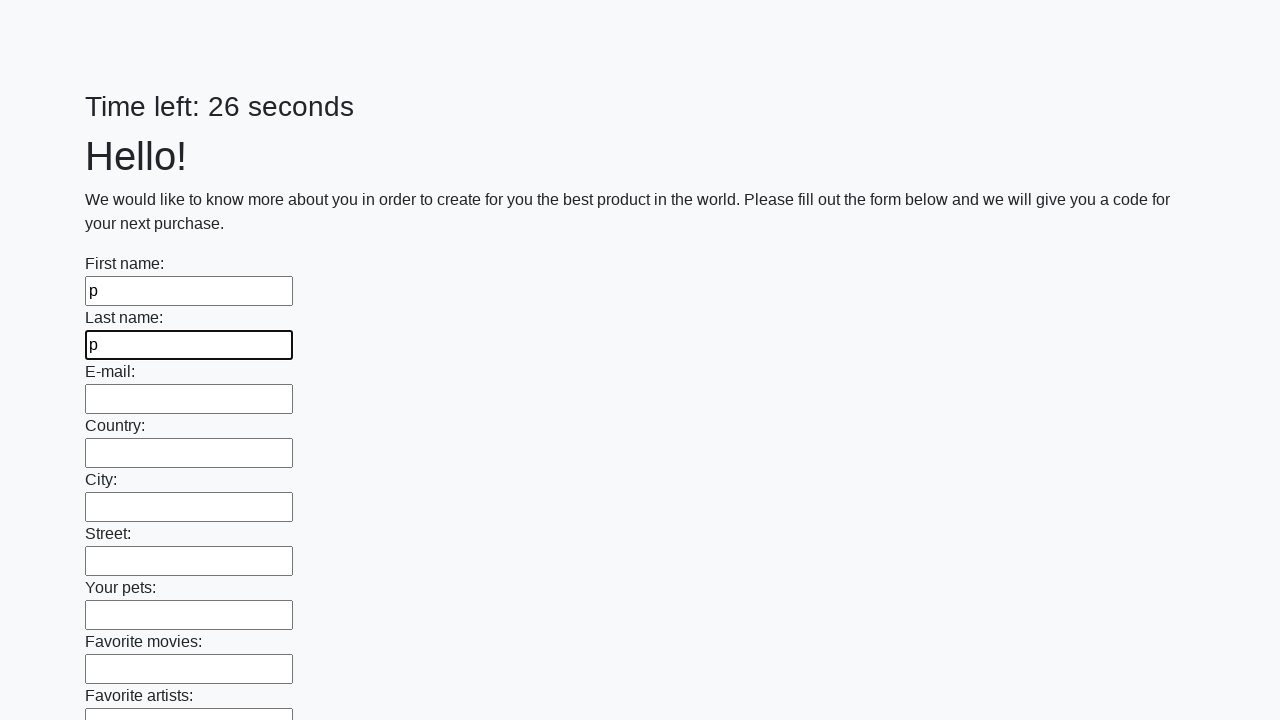

Filled an input field with 'p' on input >> nth=2
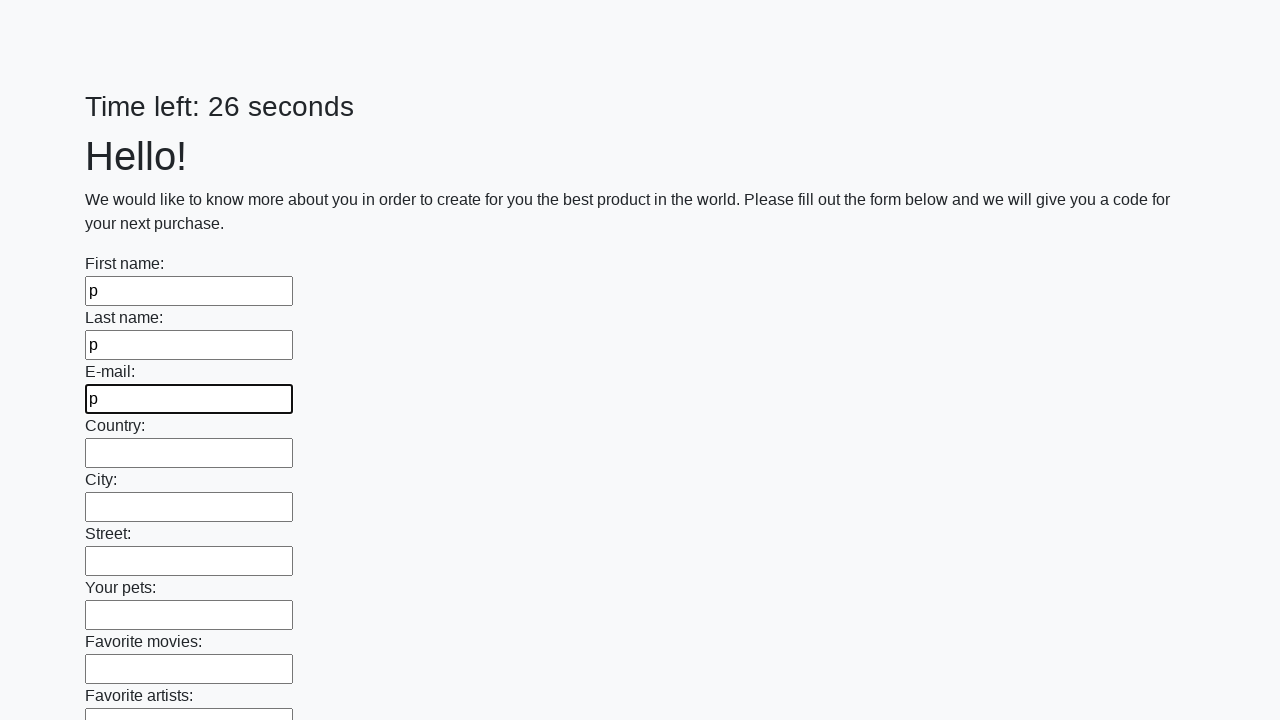

Filled an input field with 'p' on input >> nth=3
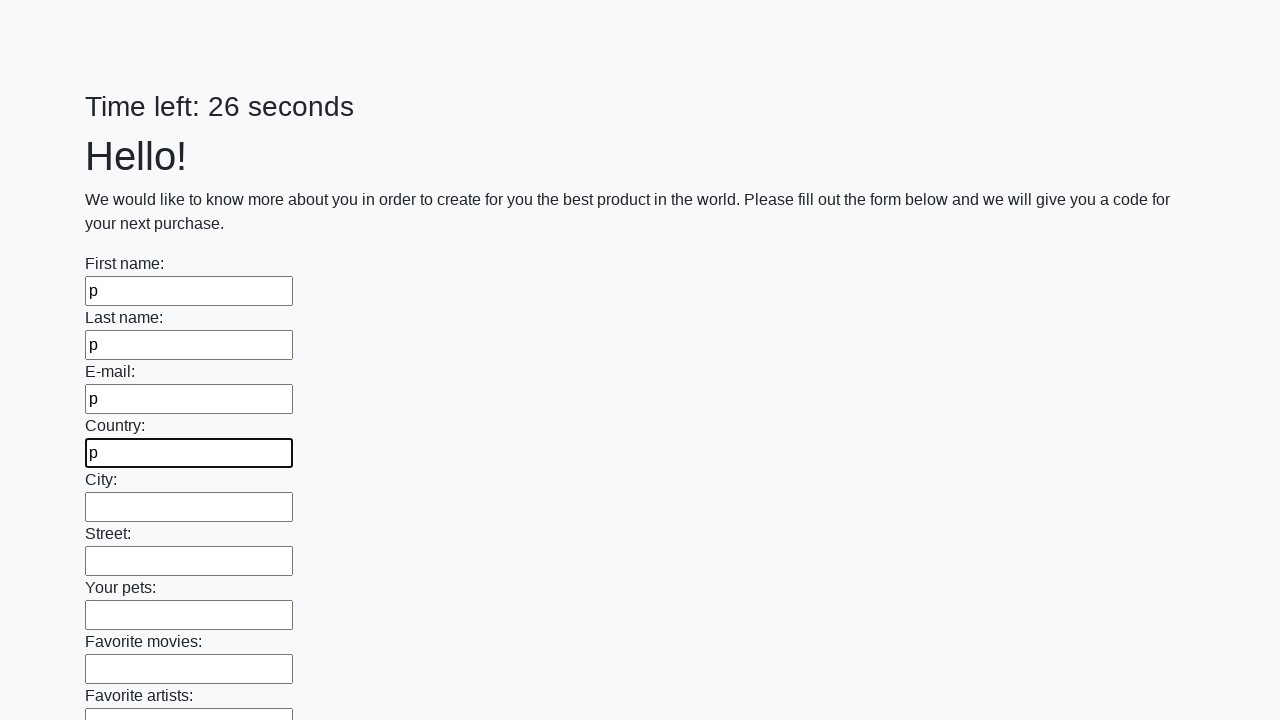

Filled an input field with 'p' on input >> nth=4
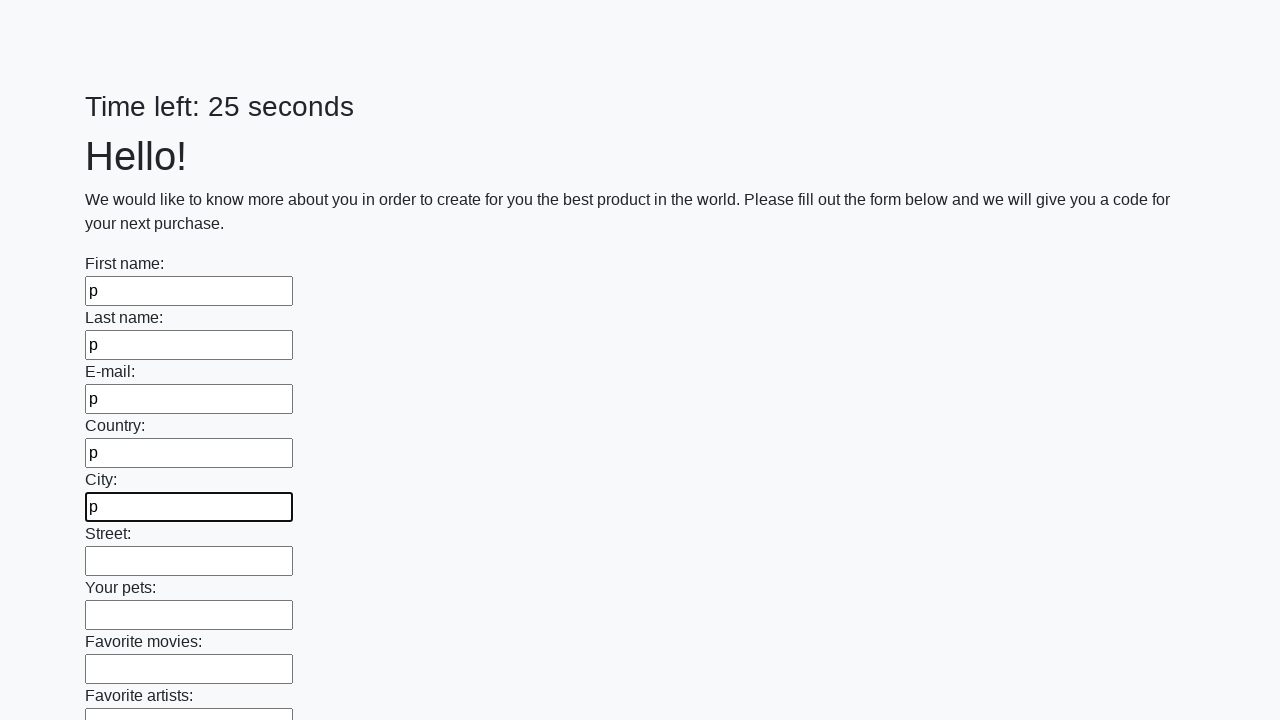

Filled an input field with 'p' on input >> nth=5
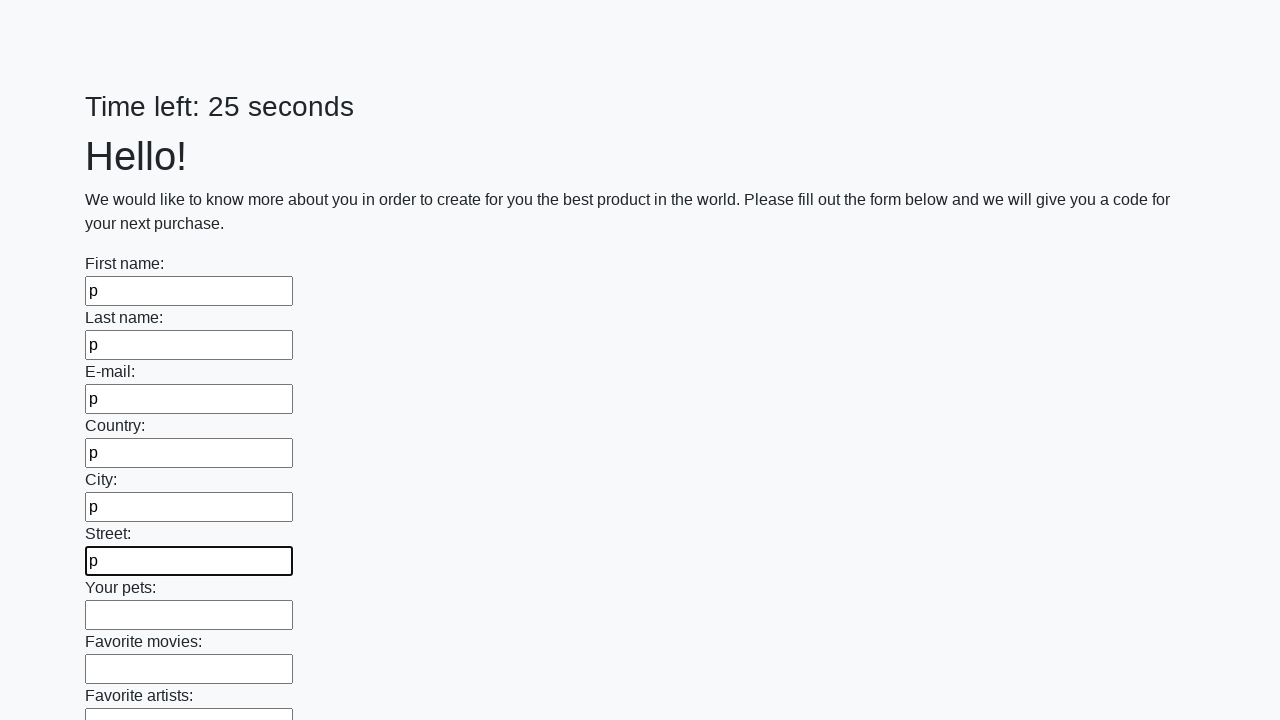

Filled an input field with 'p' on input >> nth=6
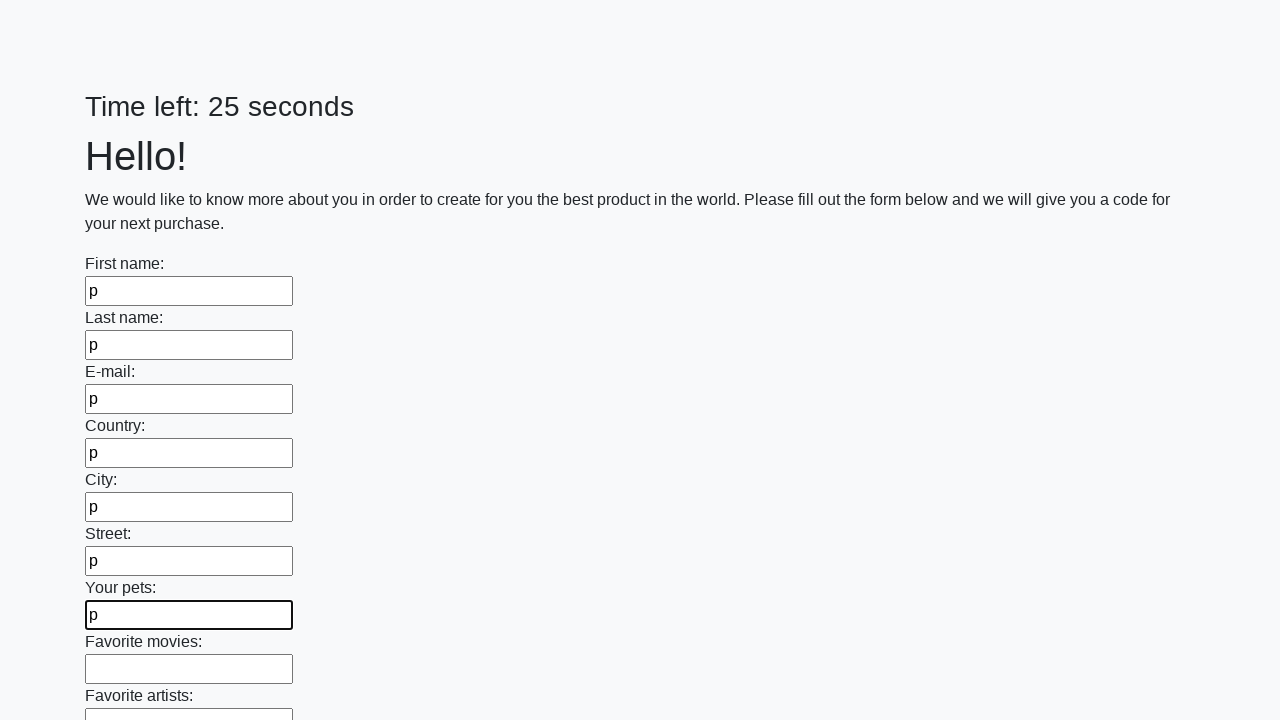

Filled an input field with 'p' on input >> nth=7
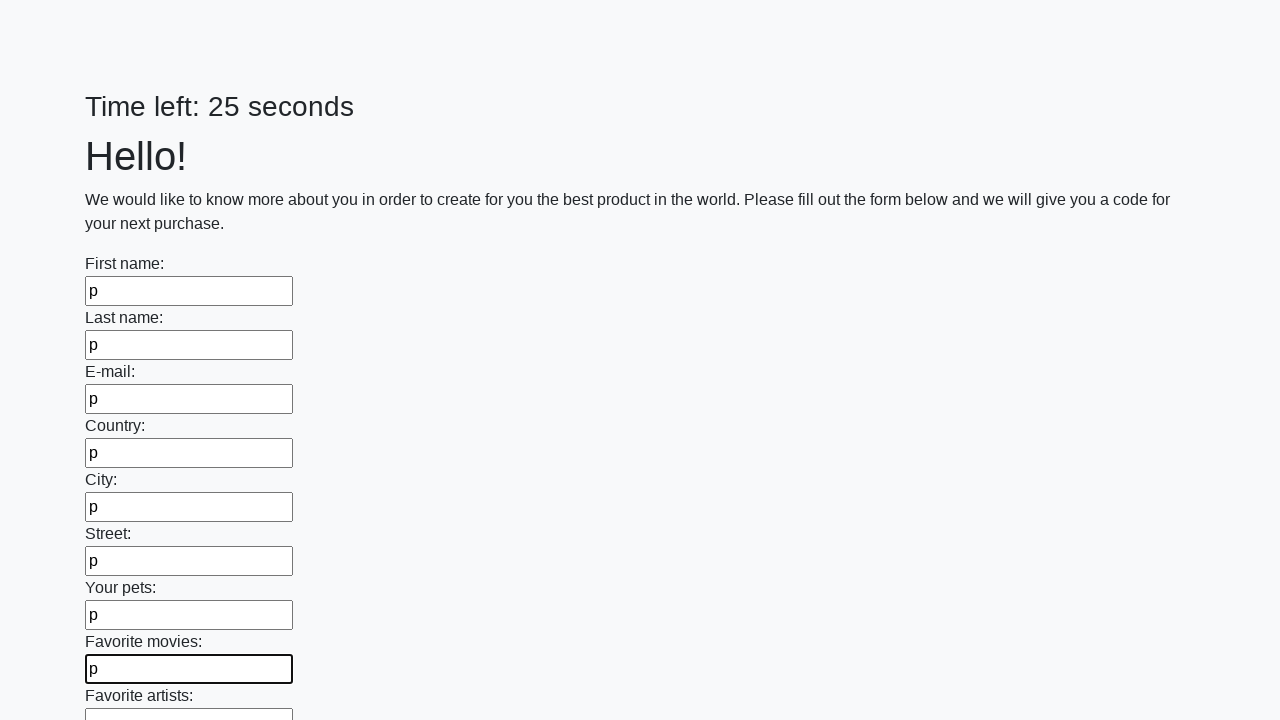

Filled an input field with 'p' on input >> nth=8
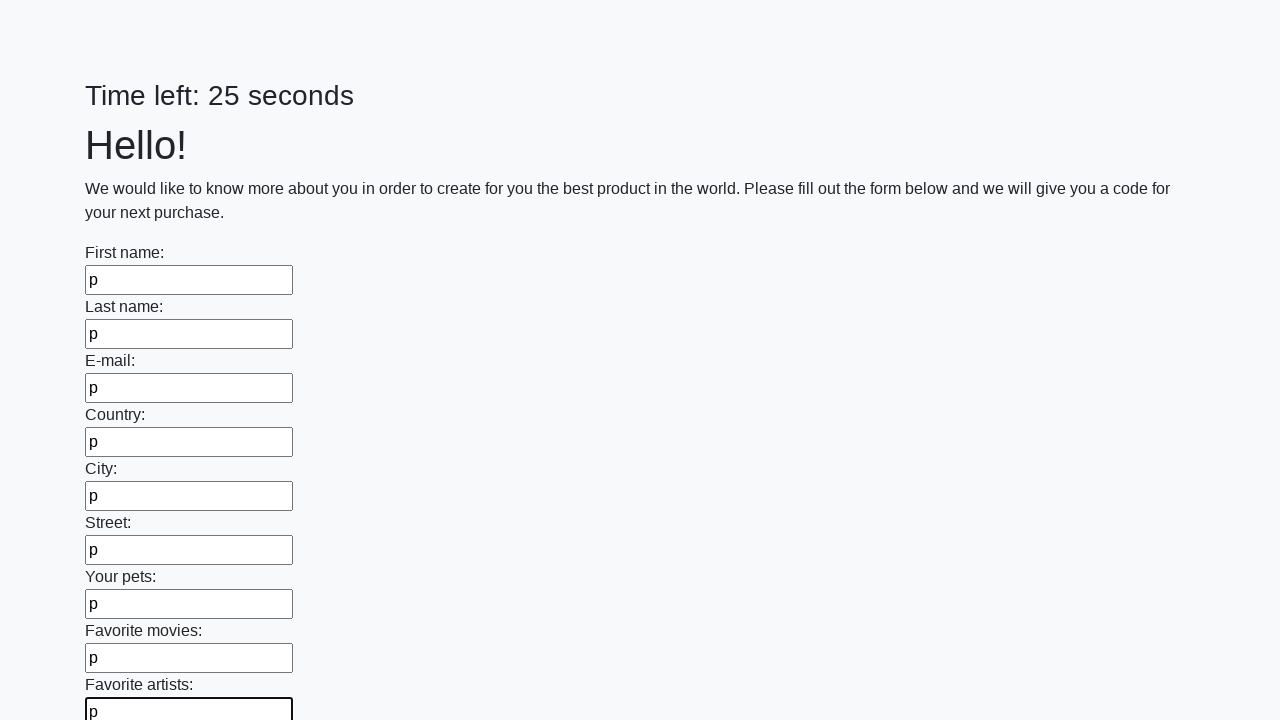

Filled an input field with 'p' on input >> nth=9
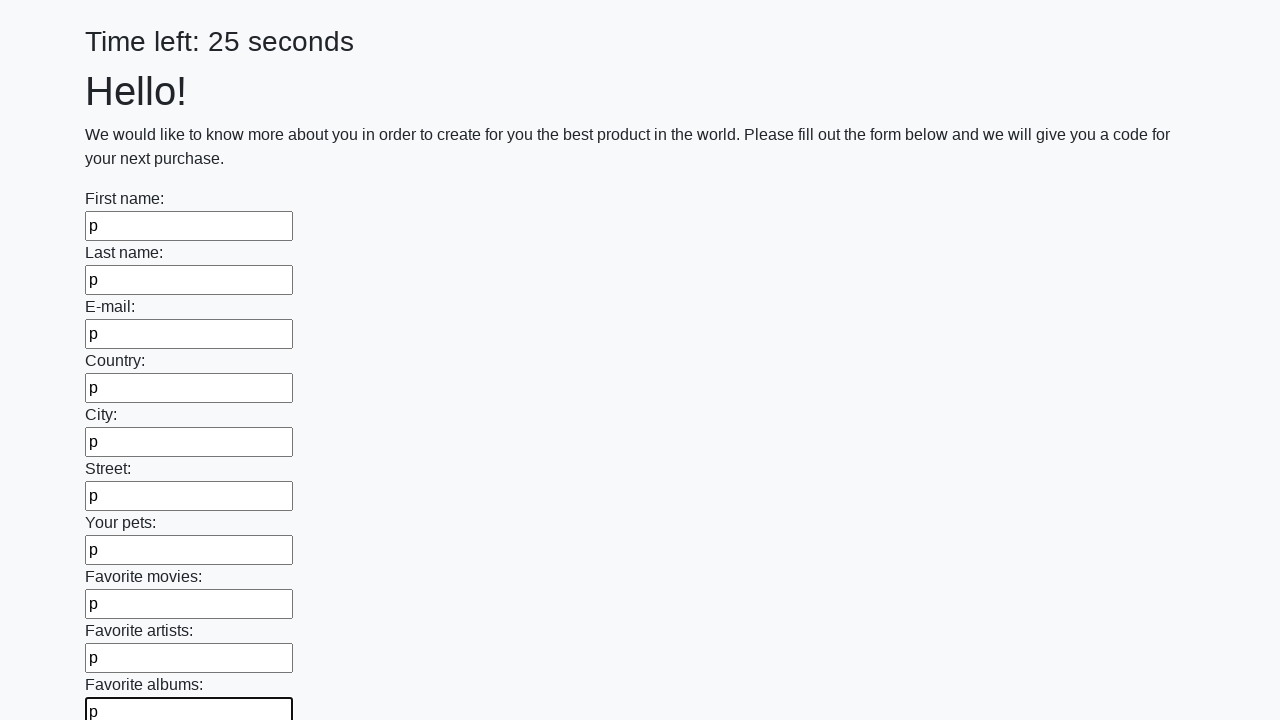

Filled an input field with 'p' on input >> nth=10
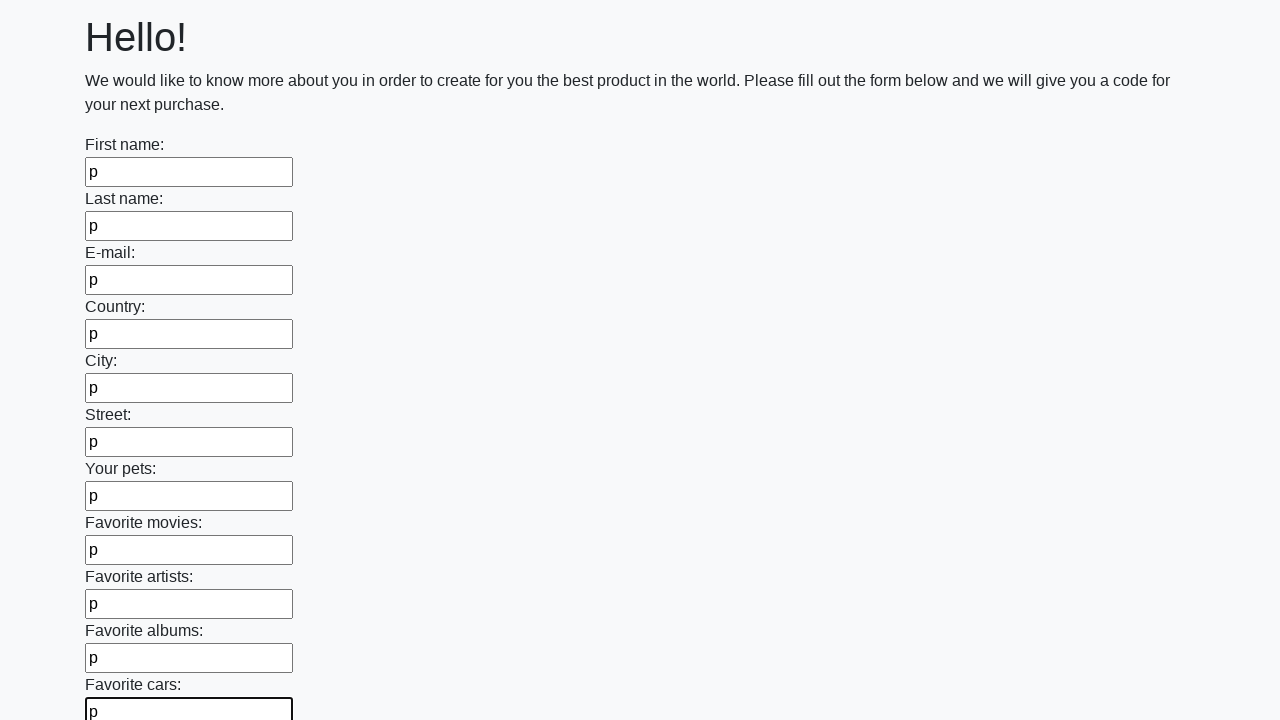

Filled an input field with 'p' on input >> nth=11
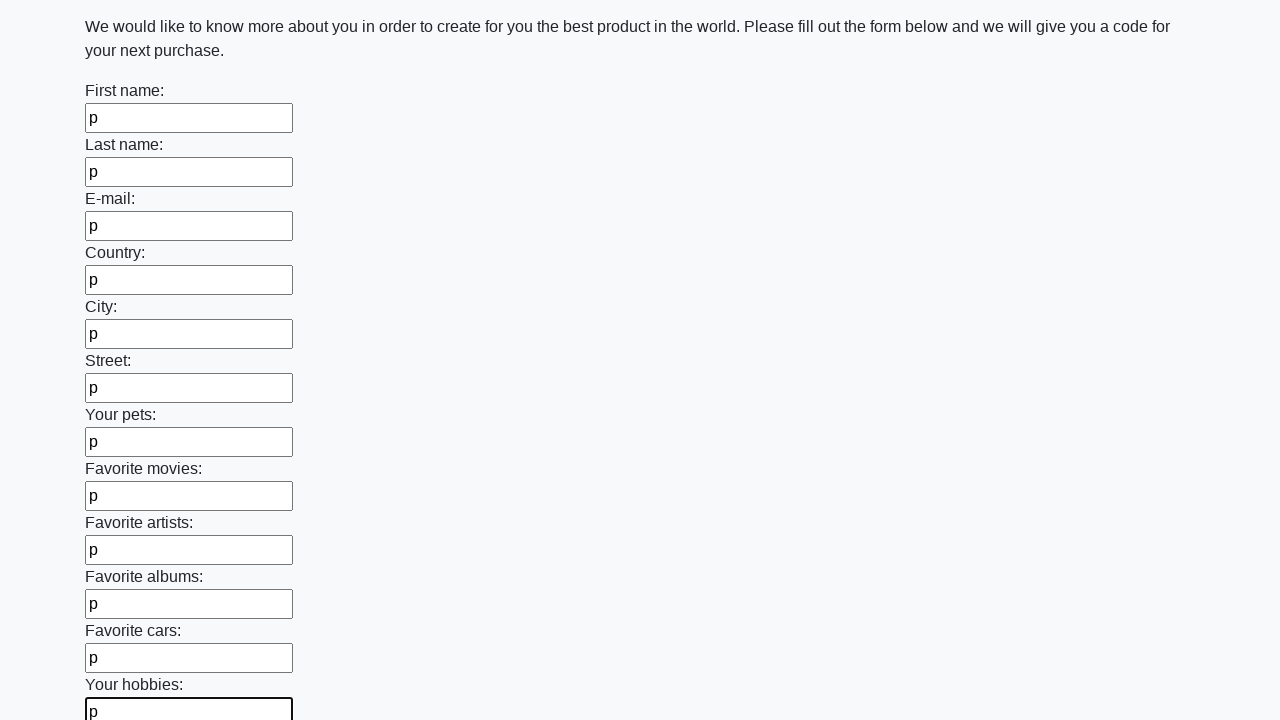

Filled an input field with 'p' on input >> nth=12
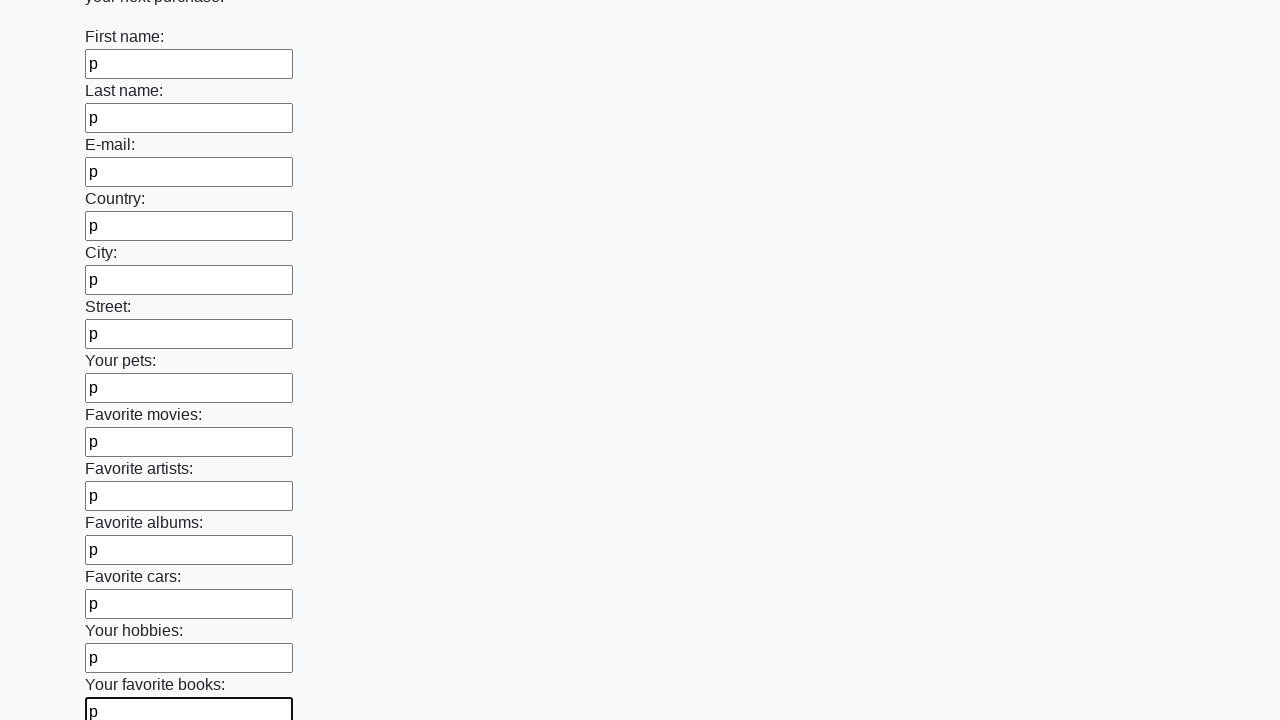

Filled an input field with 'p' on input >> nth=13
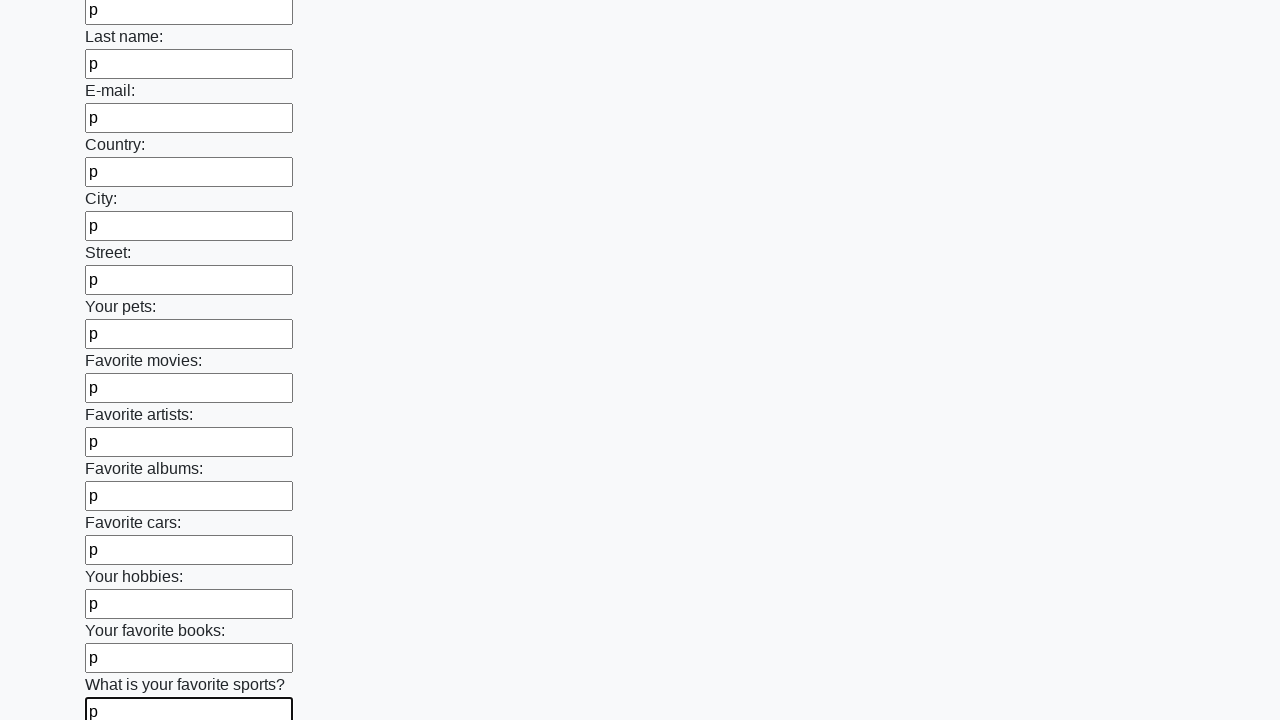

Filled an input field with 'p' on input >> nth=14
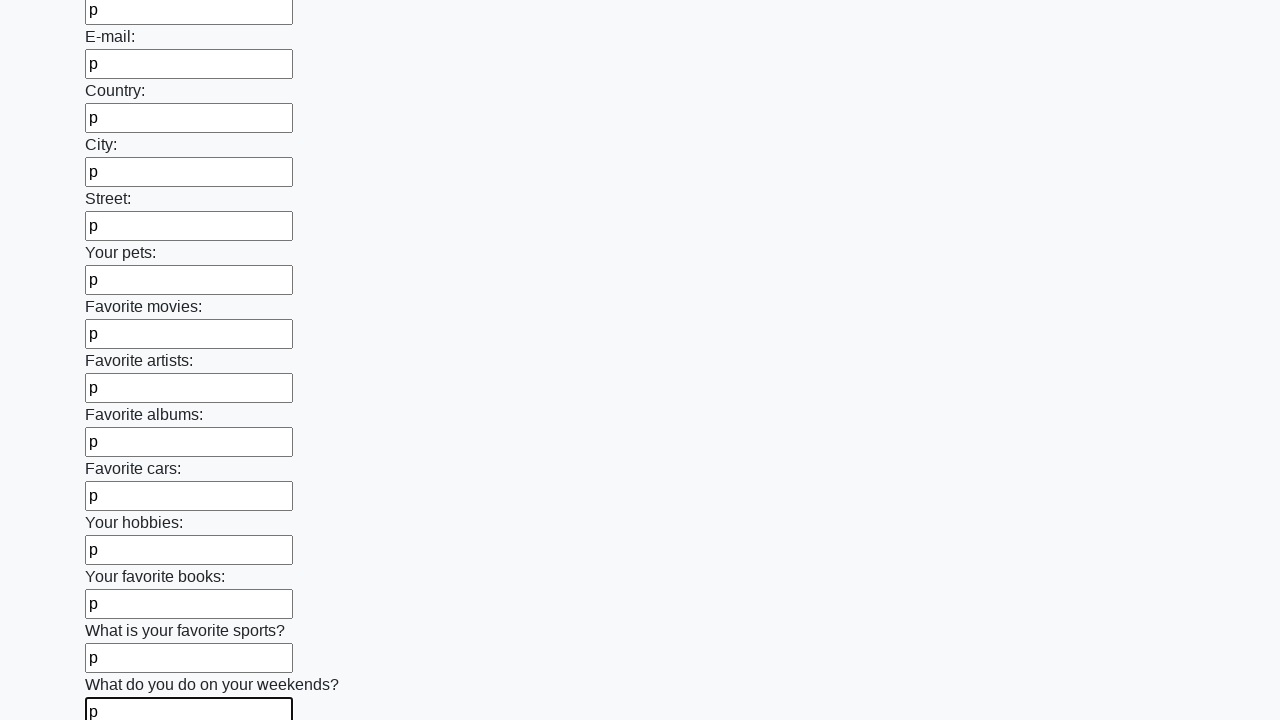

Filled an input field with 'p' on input >> nth=15
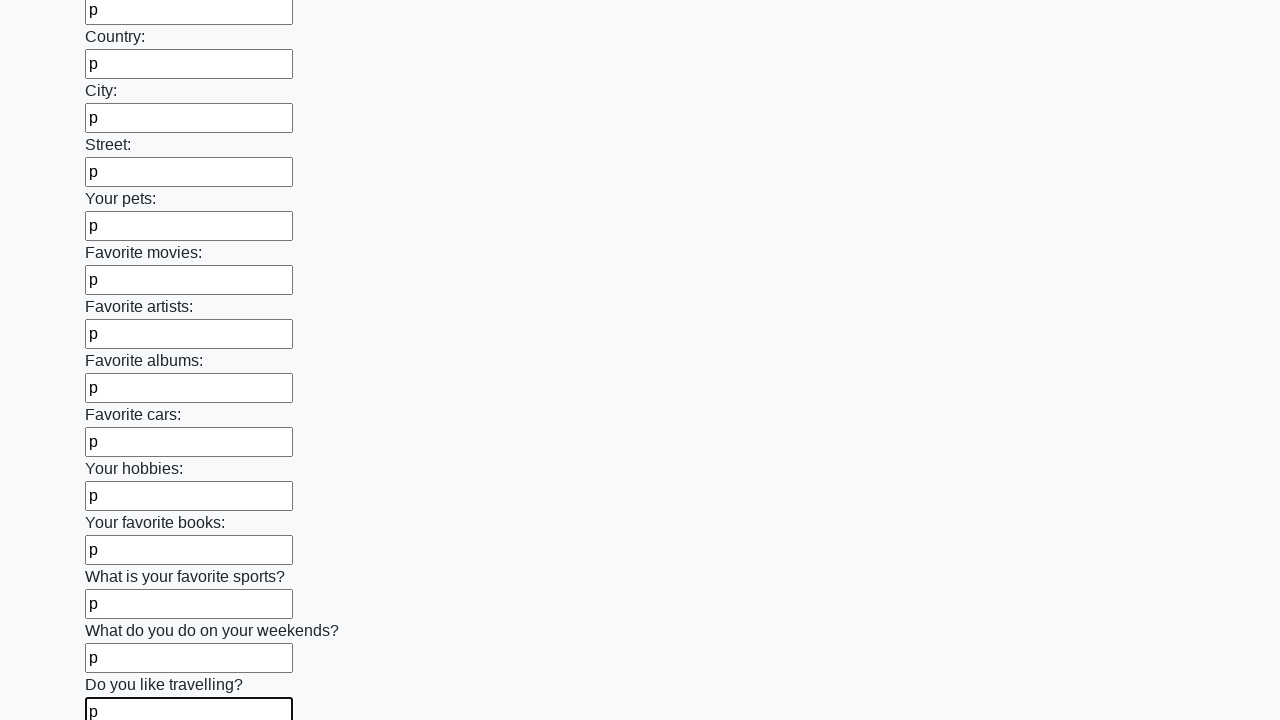

Filled an input field with 'p' on input >> nth=16
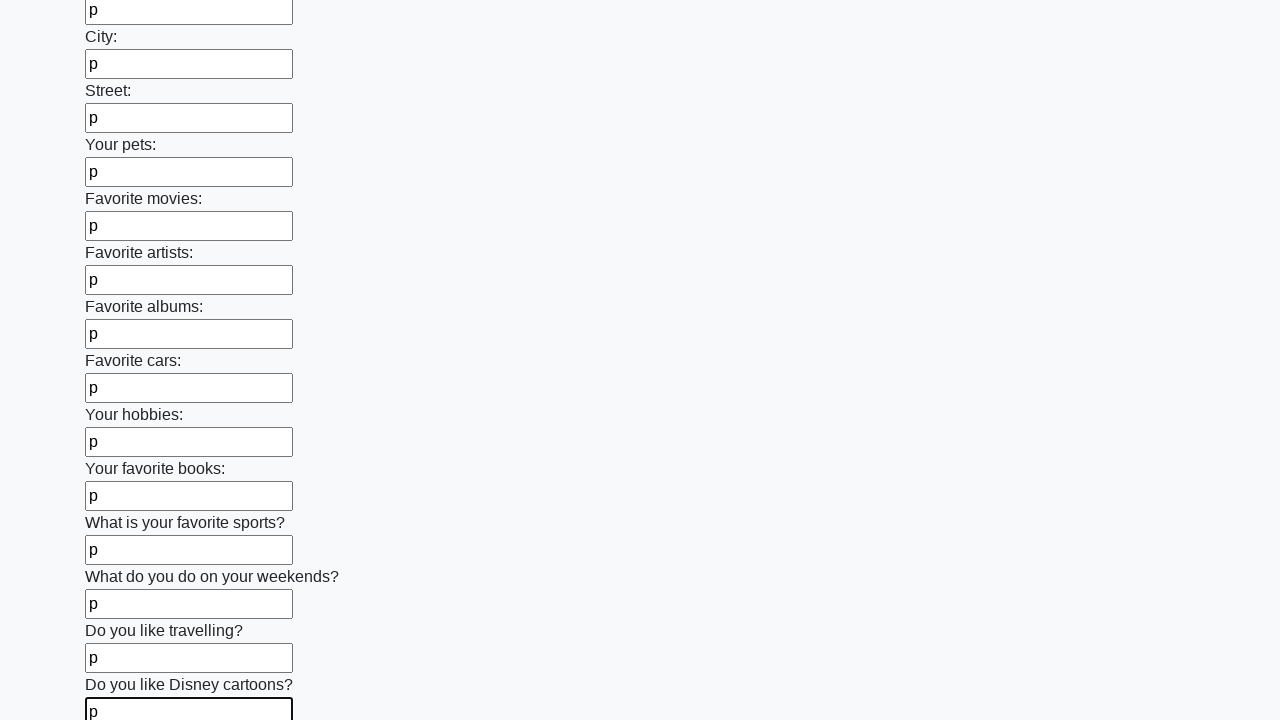

Filled an input field with 'p' on input >> nth=17
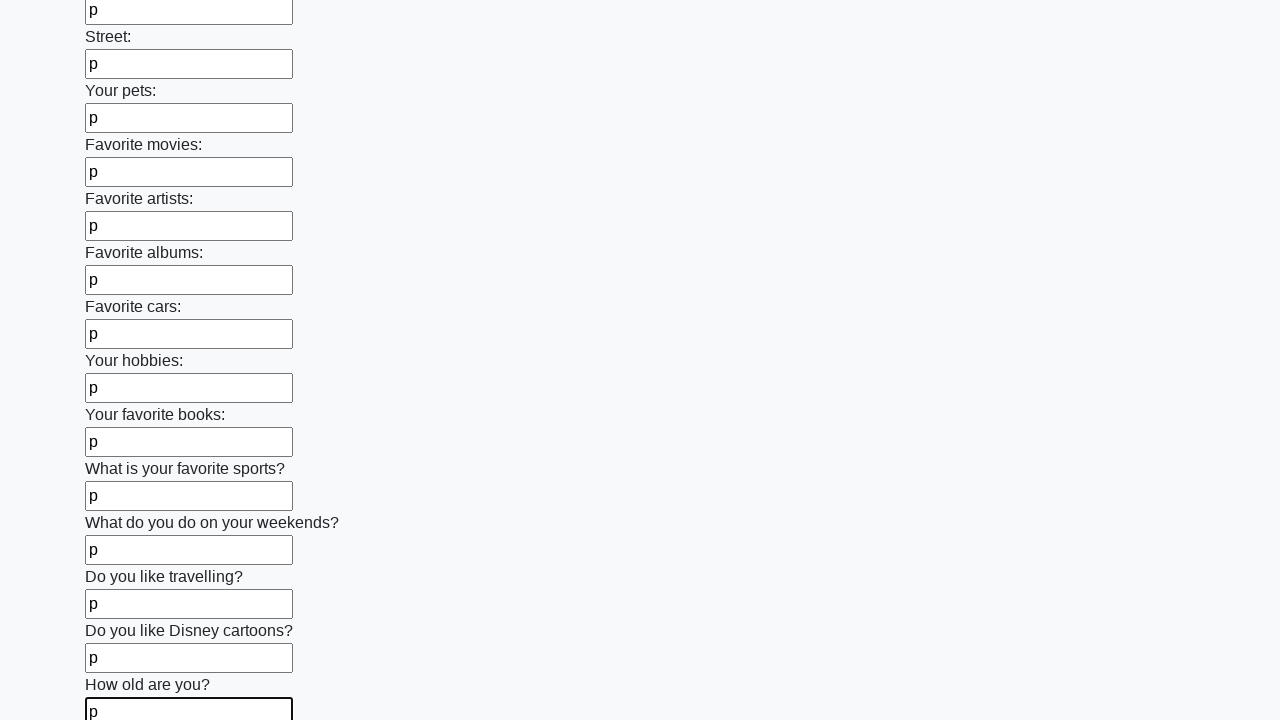

Filled an input field with 'p' on input >> nth=18
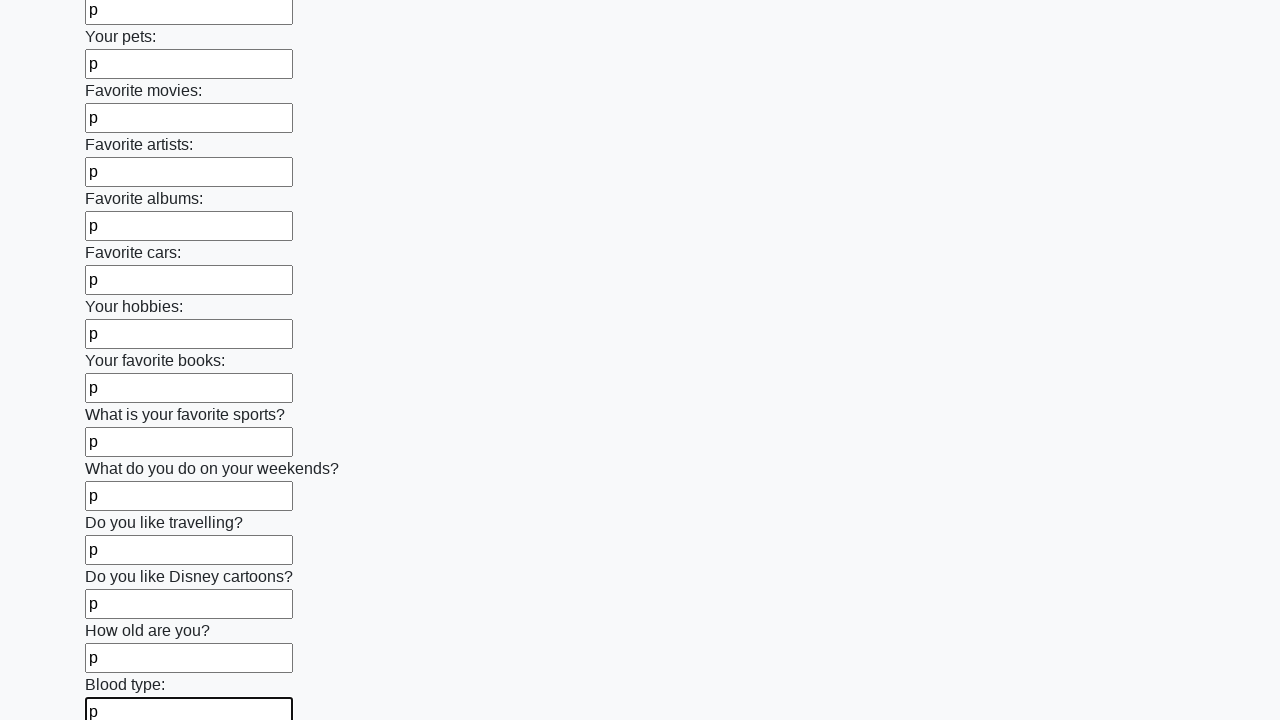

Filled an input field with 'p' on input >> nth=19
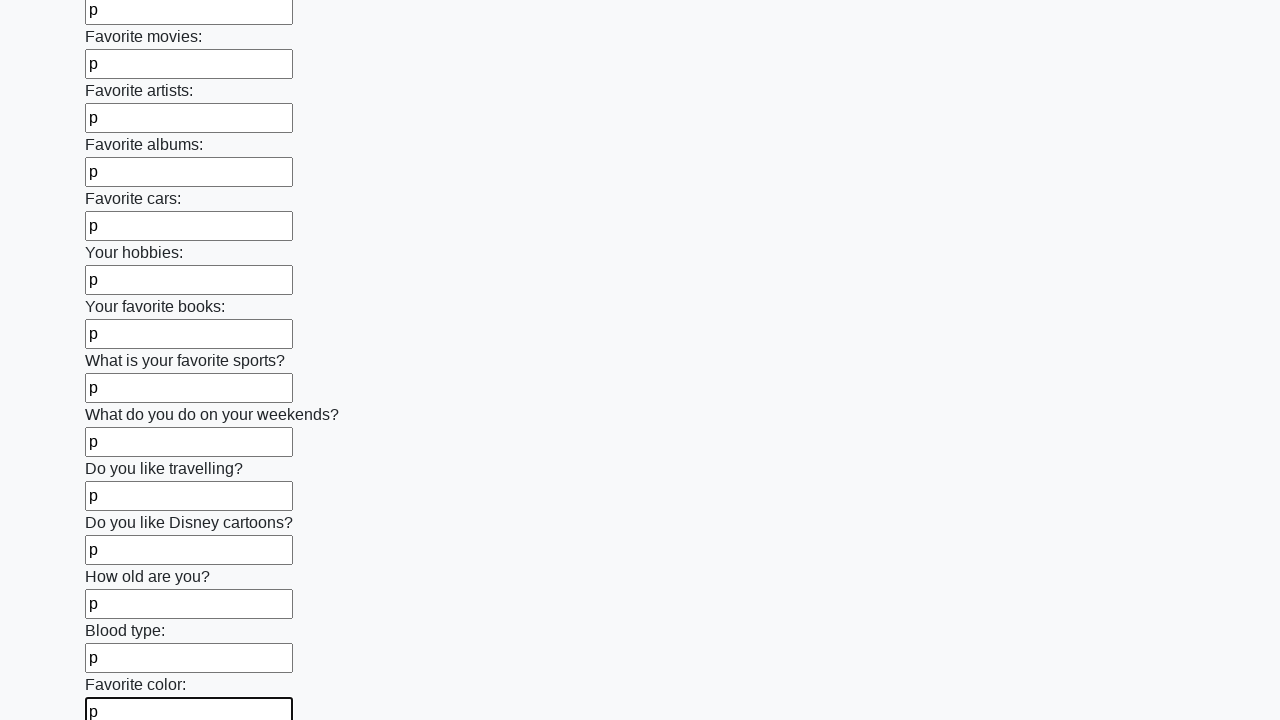

Filled an input field with 'p' on input >> nth=20
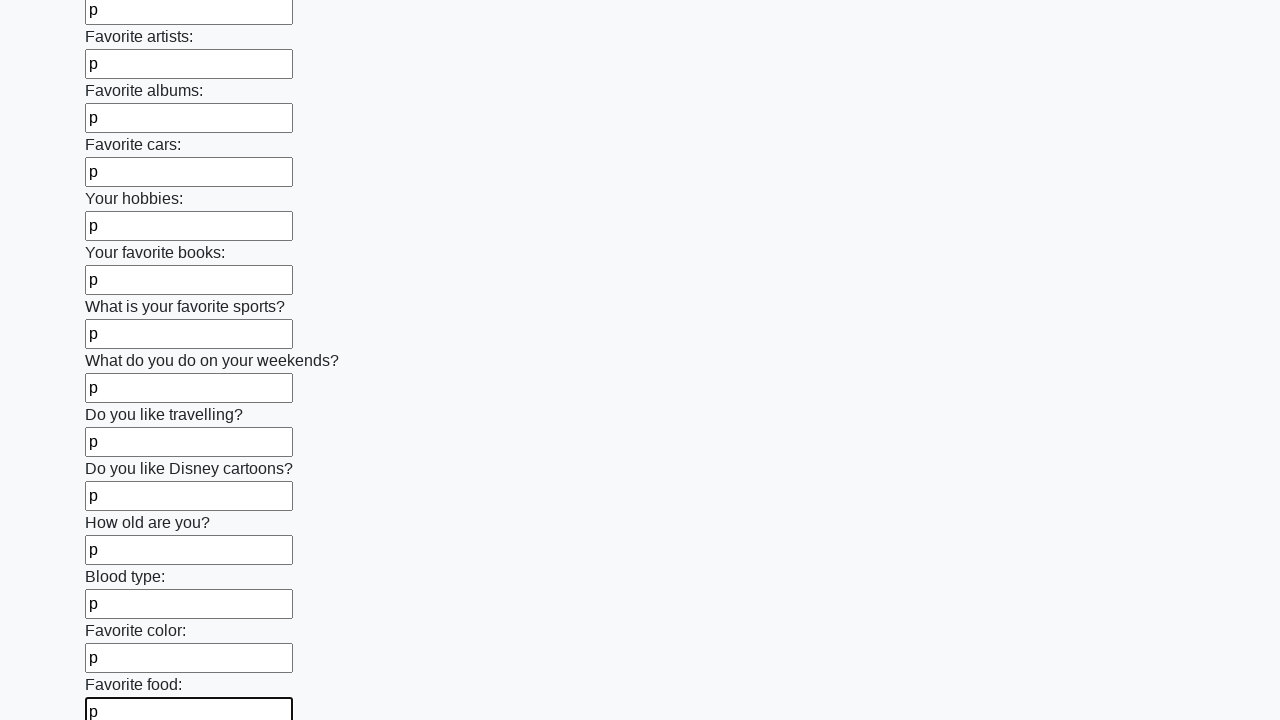

Filled an input field with 'p' on input >> nth=21
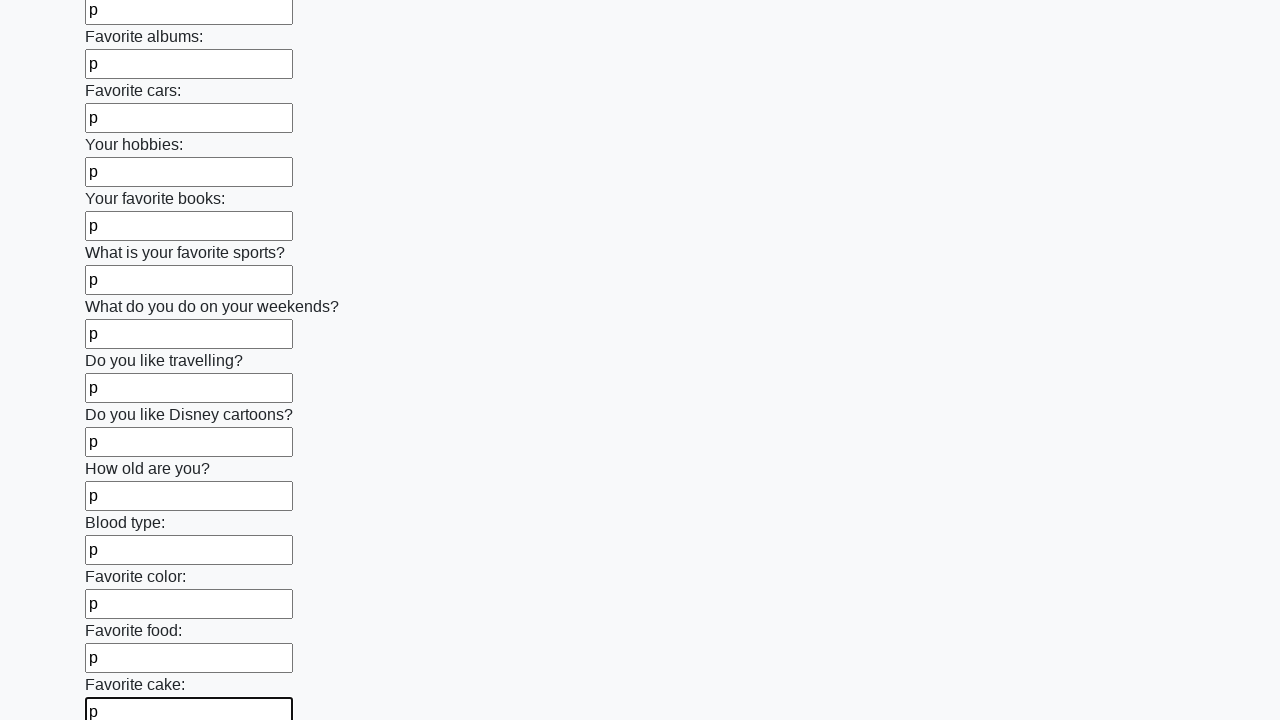

Filled an input field with 'p' on input >> nth=22
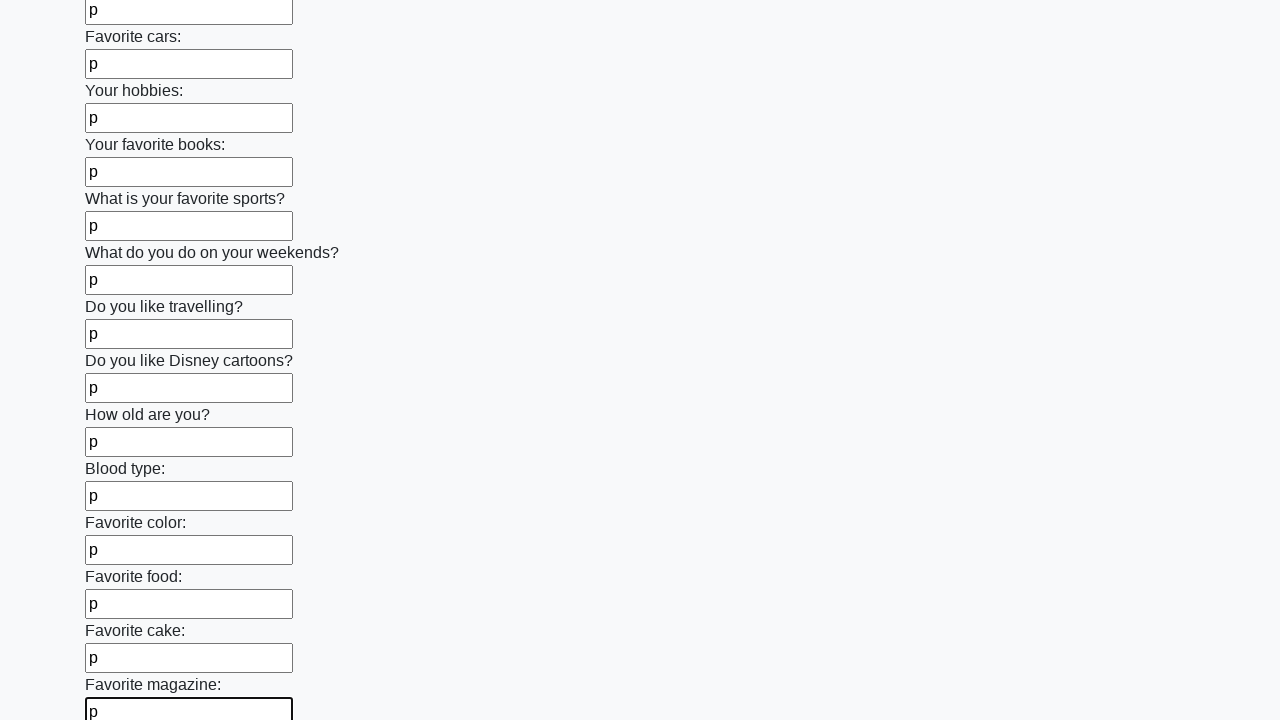

Filled an input field with 'p' on input >> nth=23
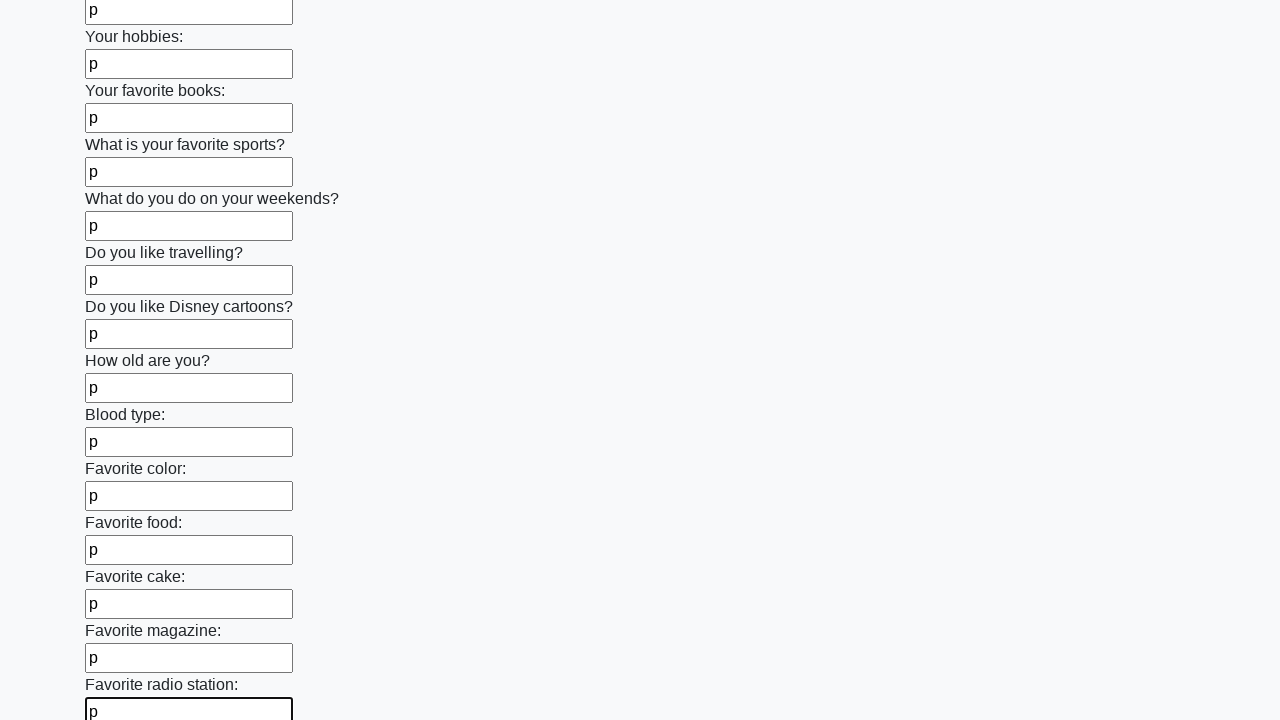

Filled an input field with 'p' on input >> nth=24
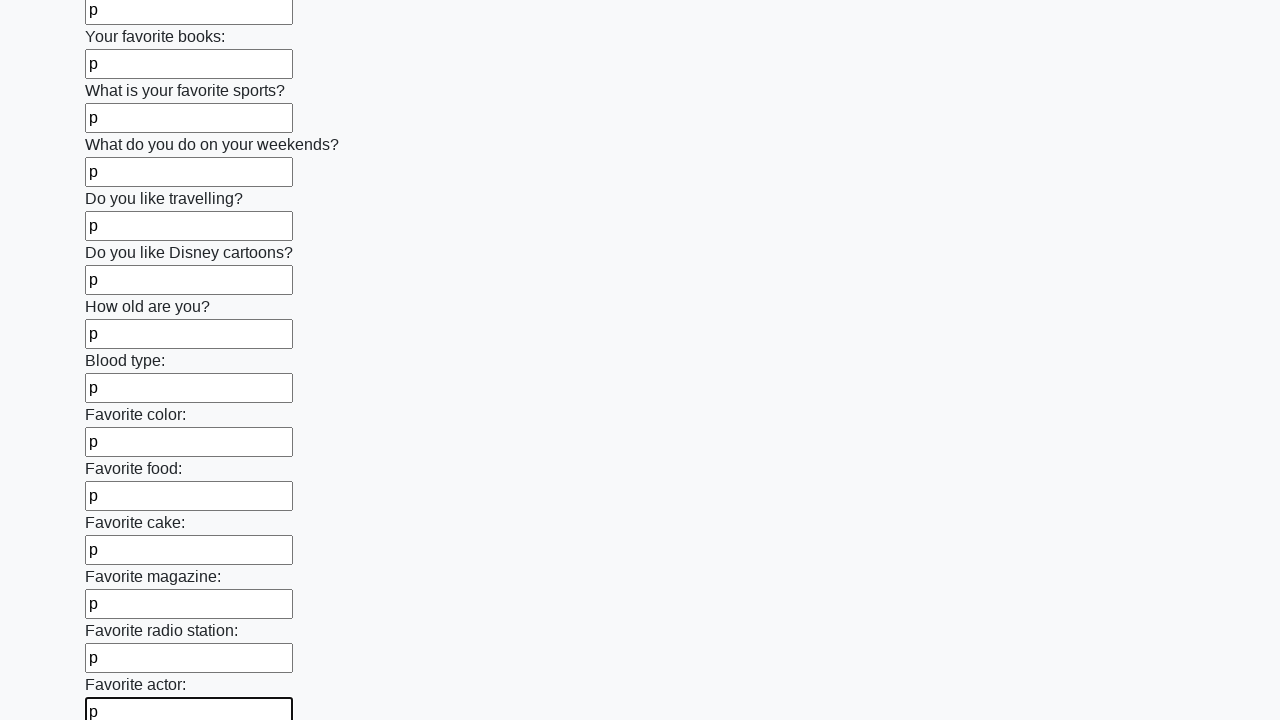

Filled an input field with 'p' on input >> nth=25
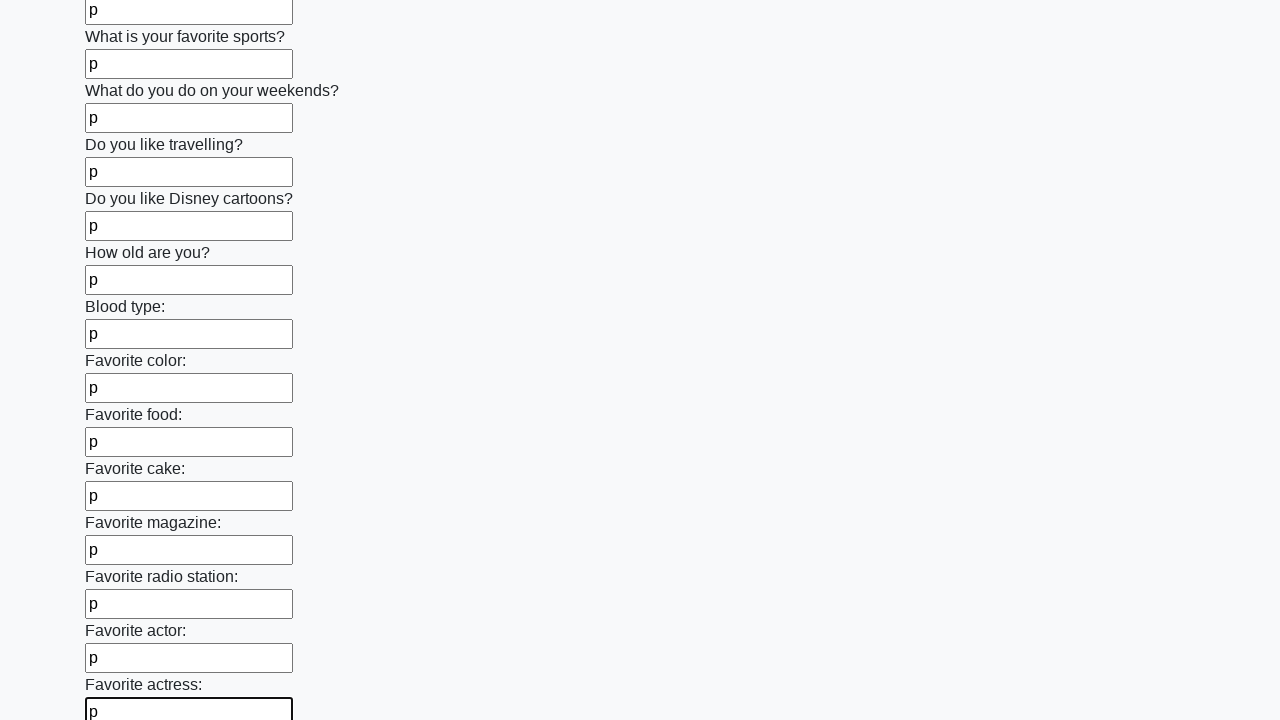

Filled an input field with 'p' on input >> nth=26
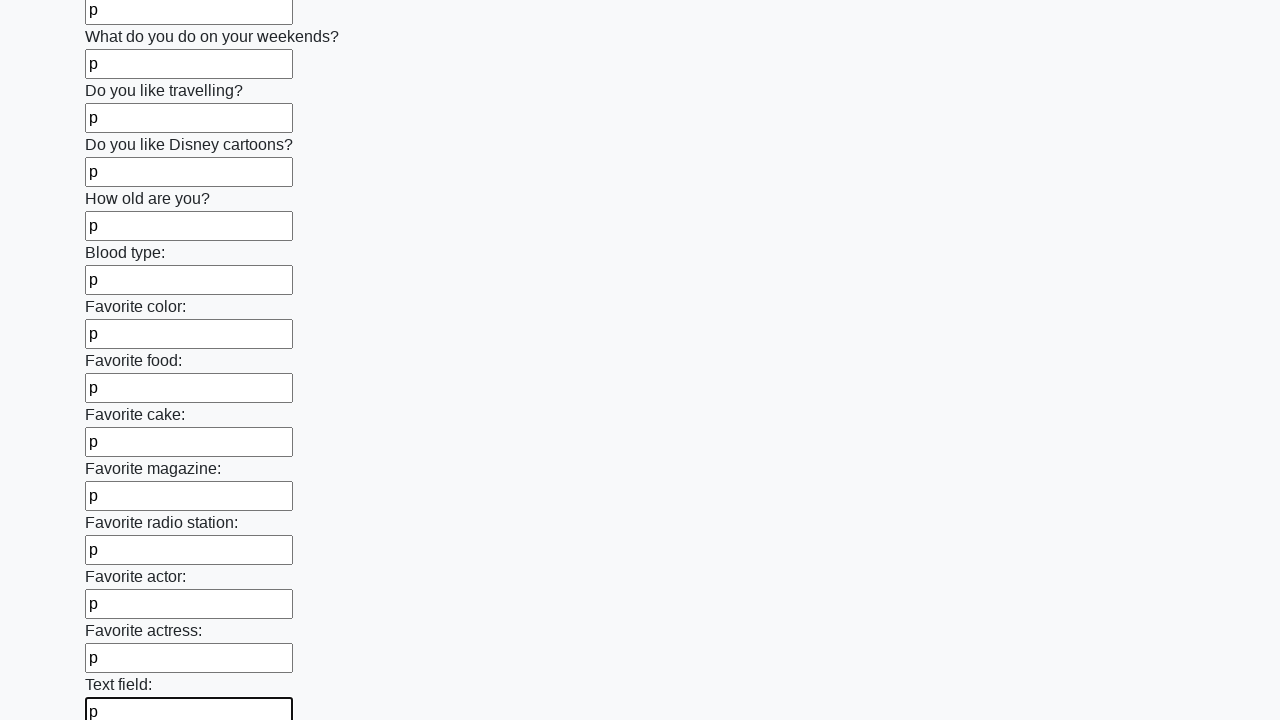

Filled an input field with 'p' on input >> nth=27
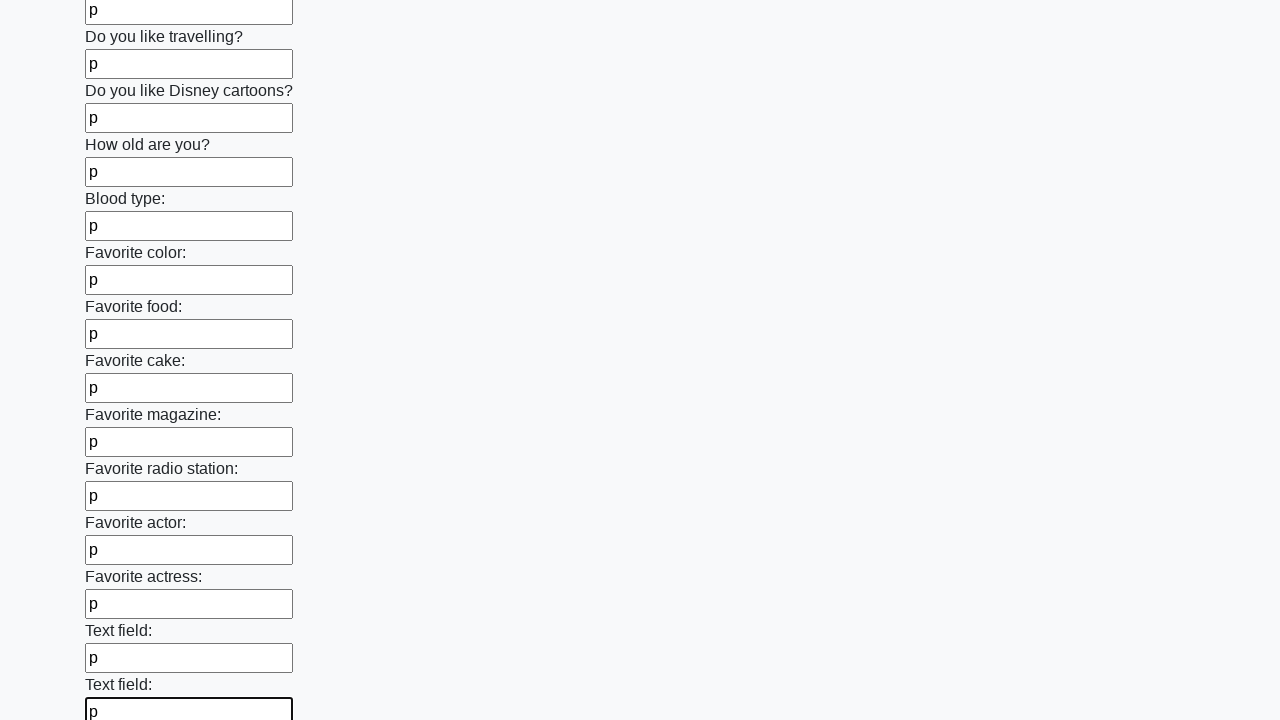

Filled an input field with 'p' on input >> nth=28
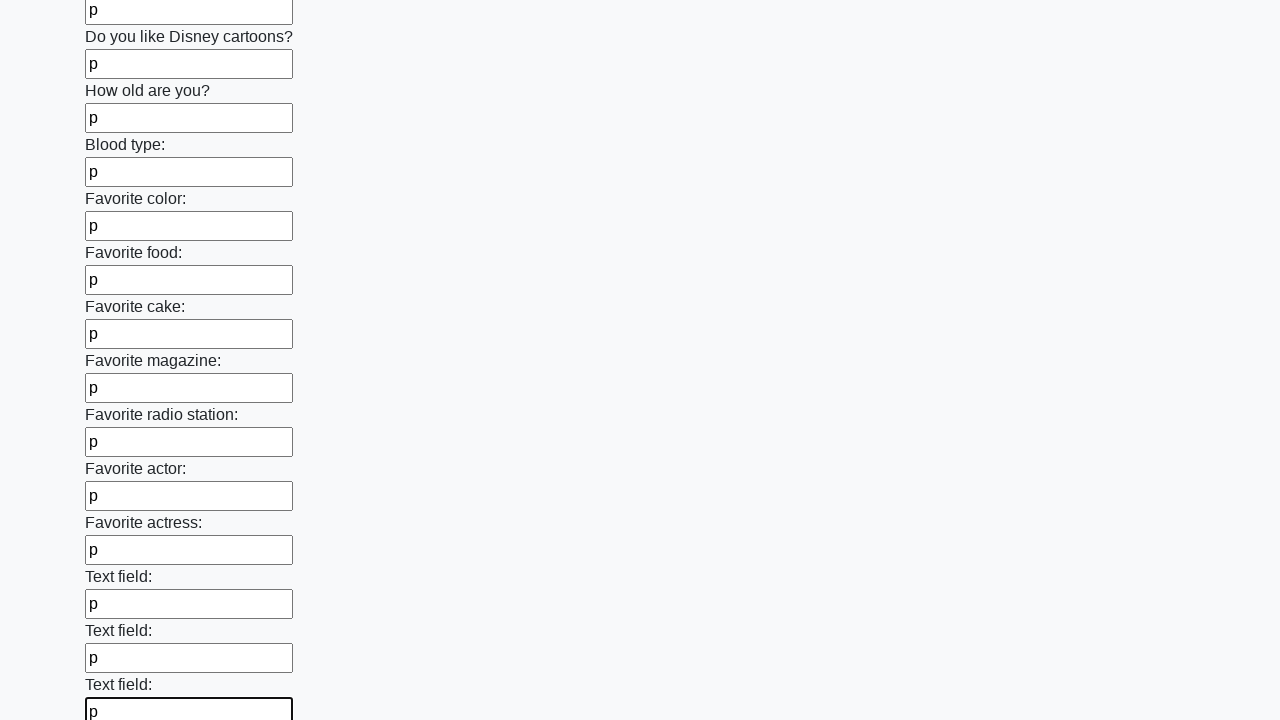

Filled an input field with 'p' on input >> nth=29
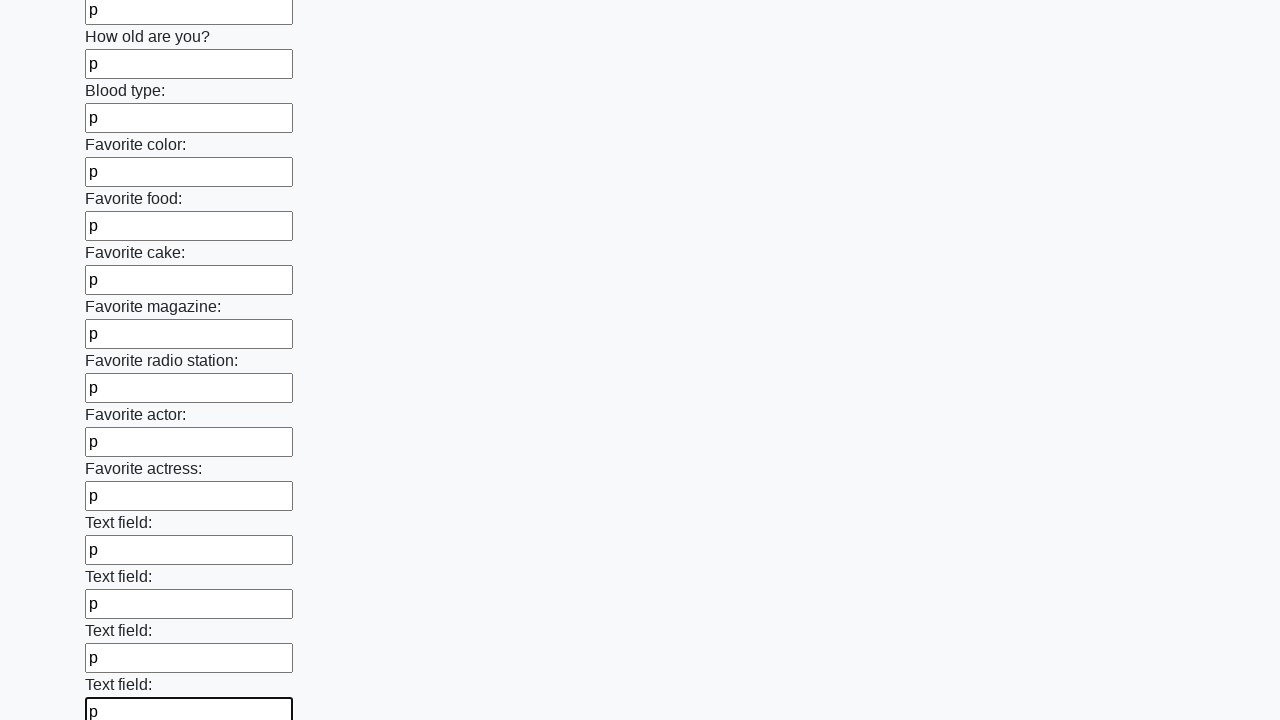

Filled an input field with 'p' on input >> nth=30
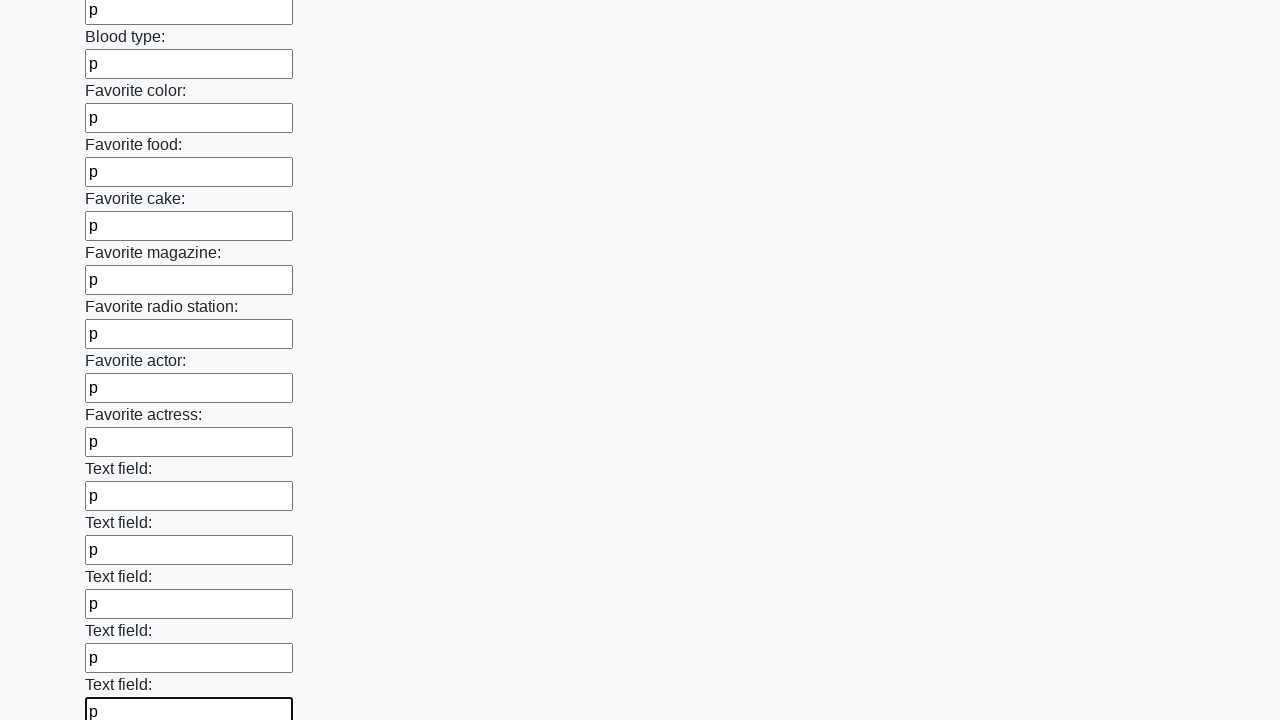

Filled an input field with 'p' on input >> nth=31
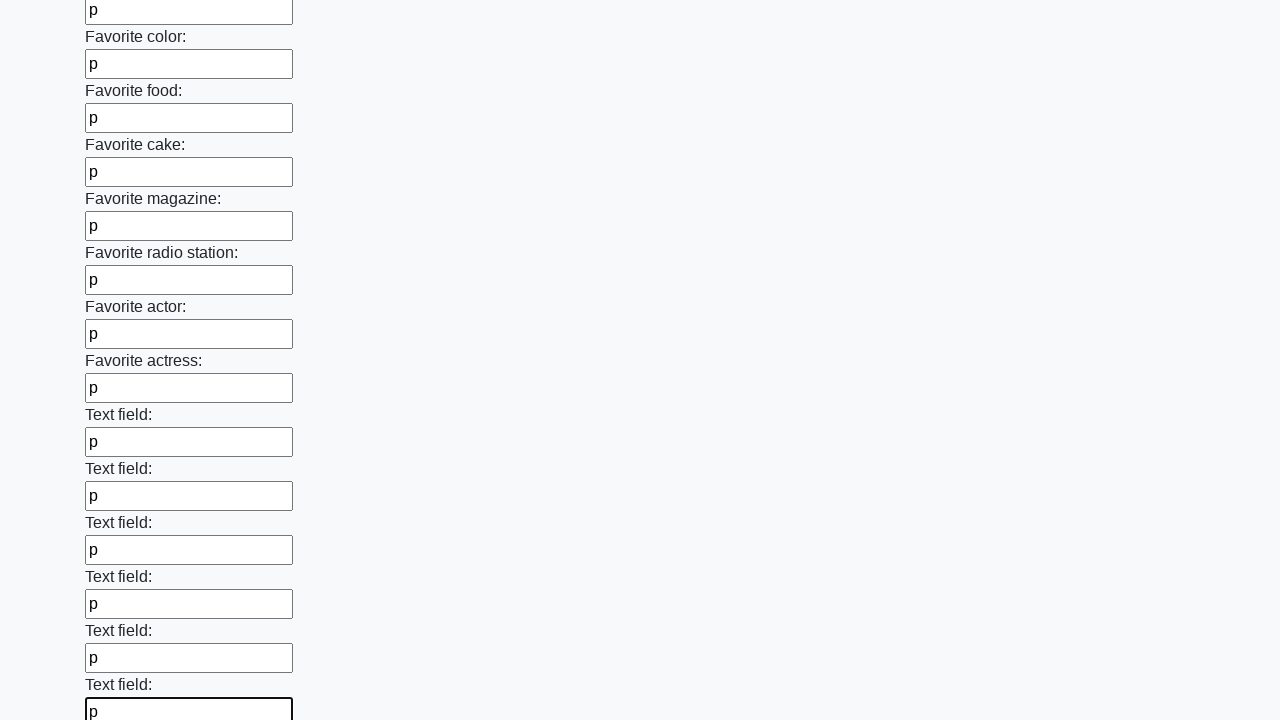

Filled an input field with 'p' on input >> nth=32
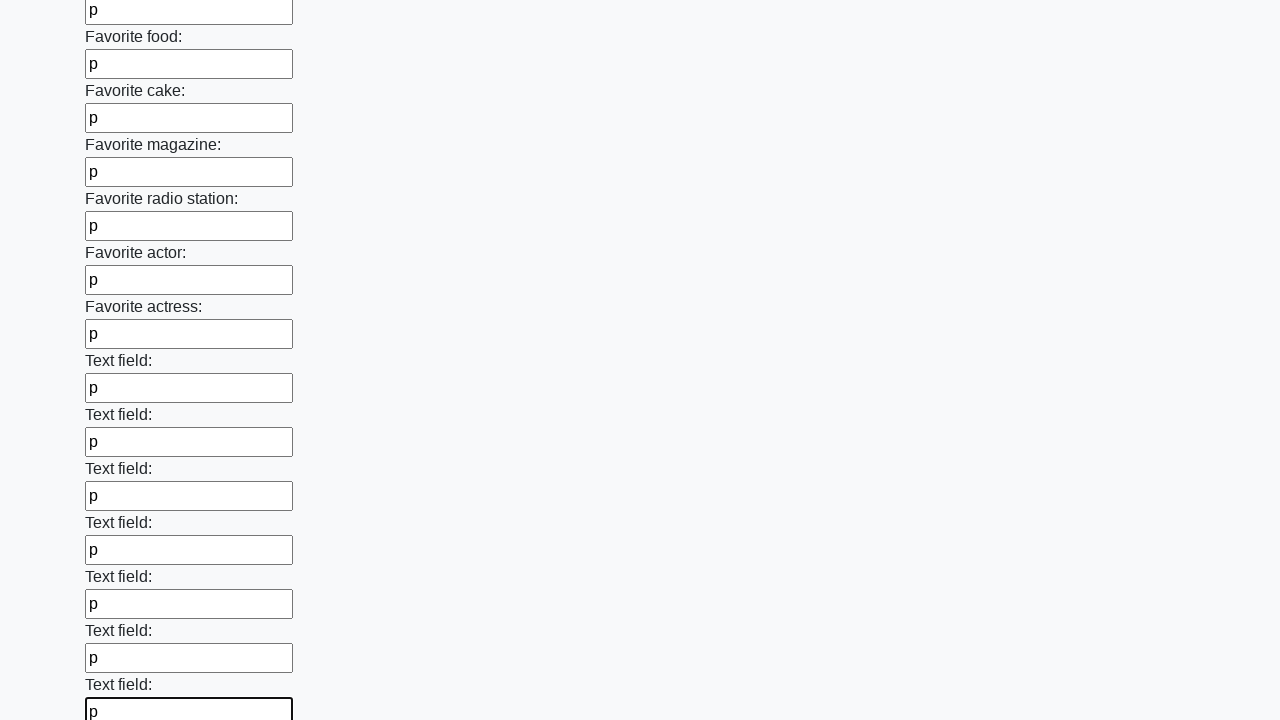

Filled an input field with 'p' on input >> nth=33
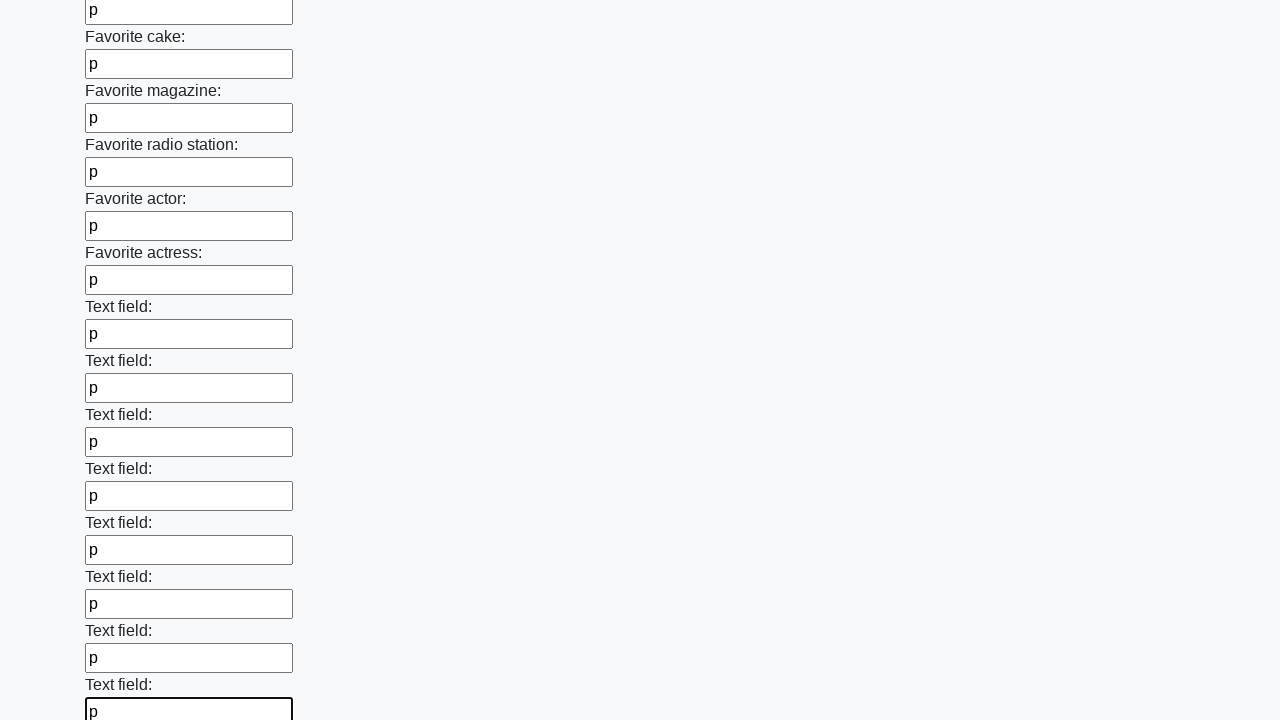

Filled an input field with 'p' on input >> nth=34
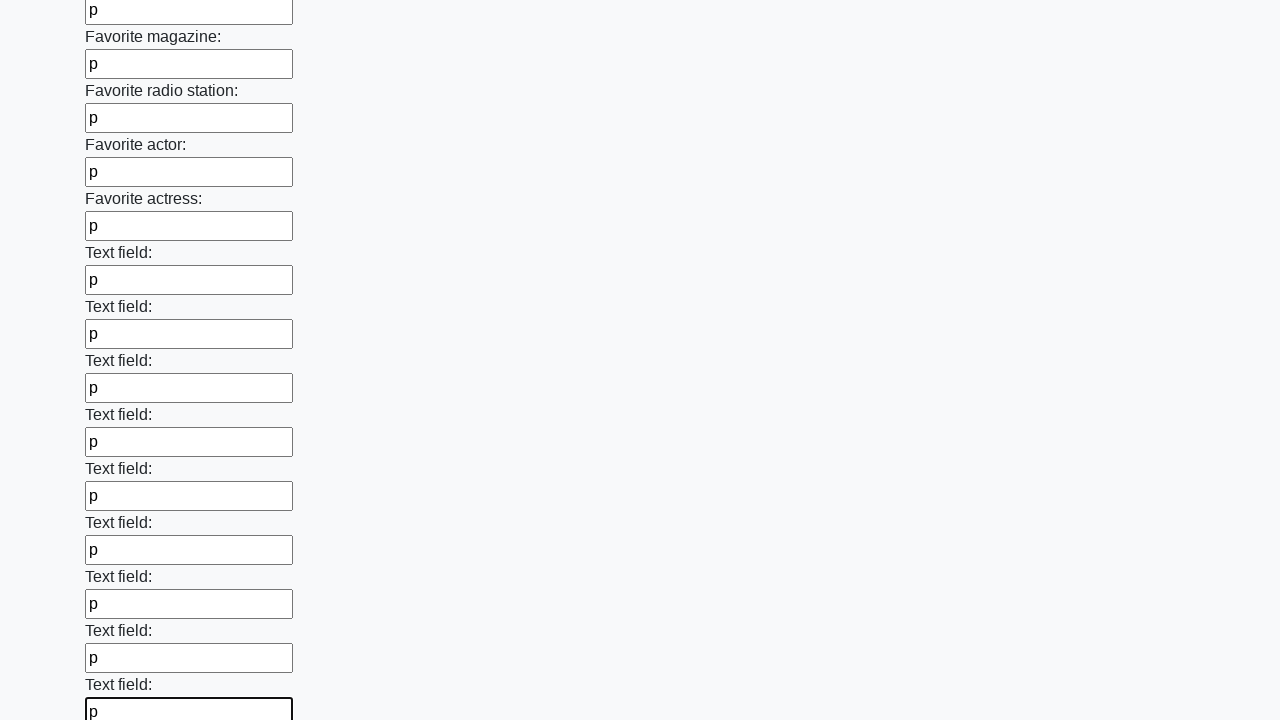

Filled an input field with 'p' on input >> nth=35
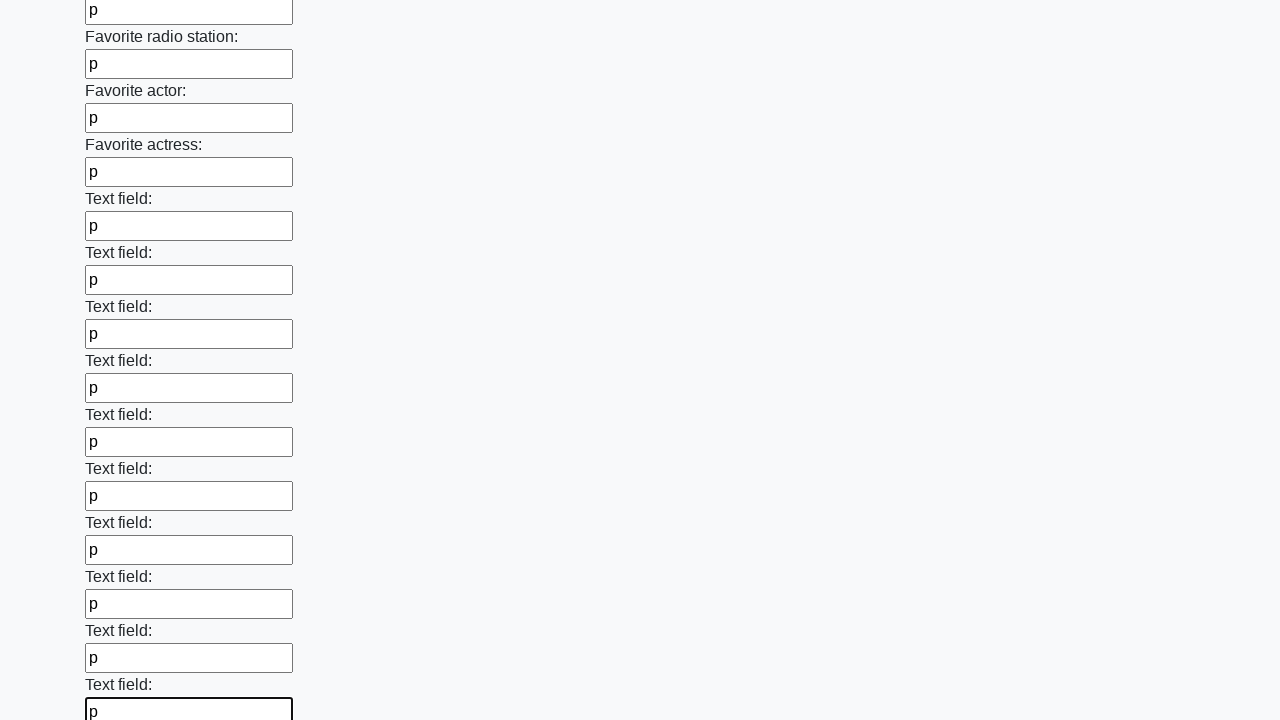

Filled an input field with 'p' on input >> nth=36
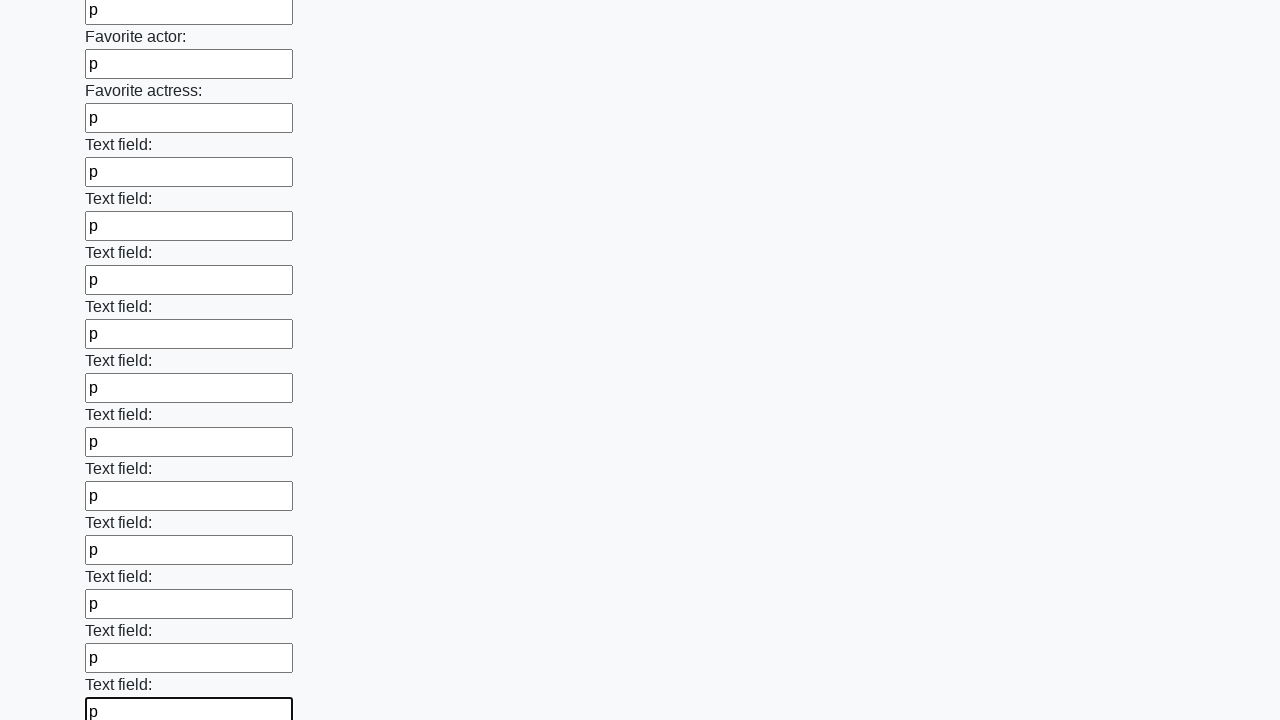

Filled an input field with 'p' on input >> nth=37
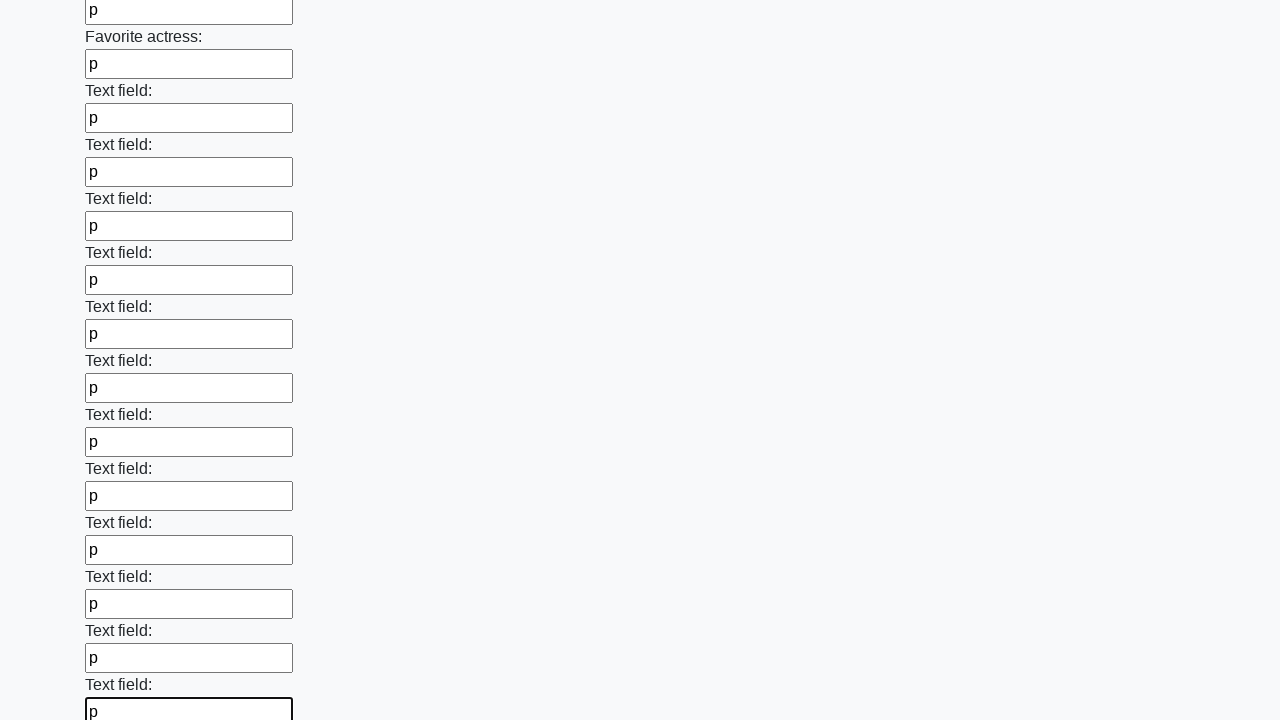

Filled an input field with 'p' on input >> nth=38
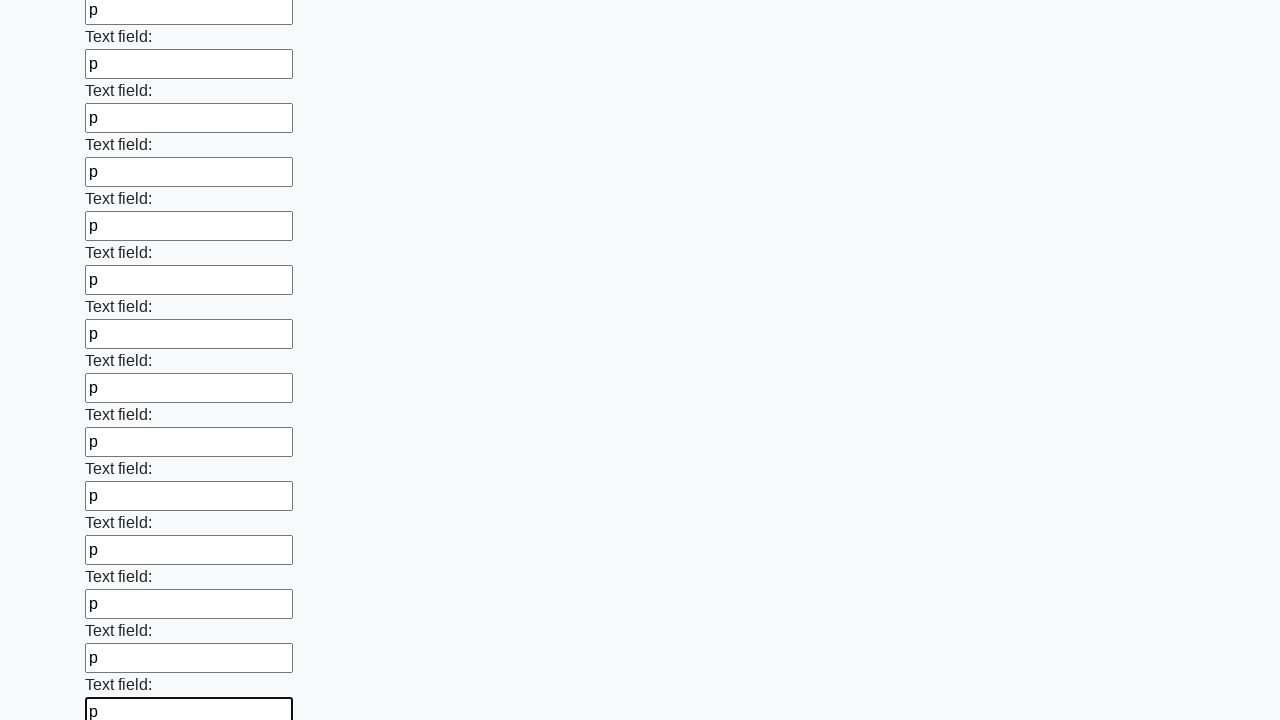

Filled an input field with 'p' on input >> nth=39
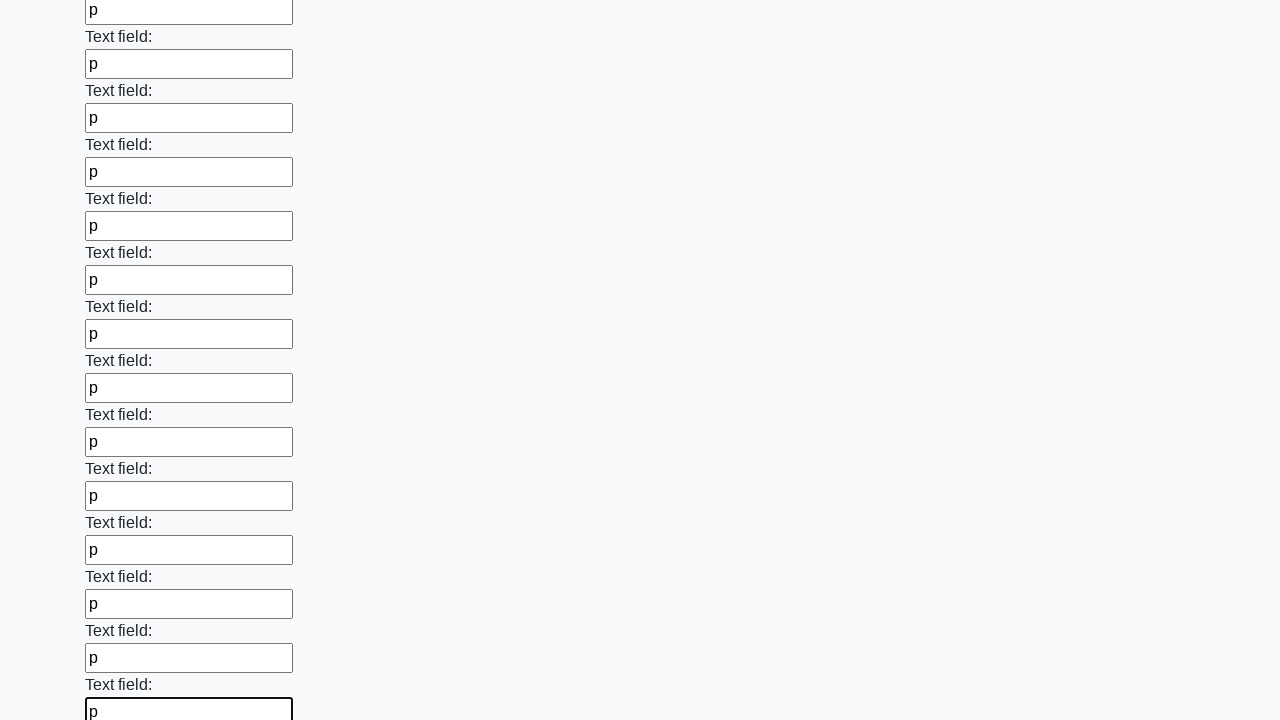

Filled an input field with 'p' on input >> nth=40
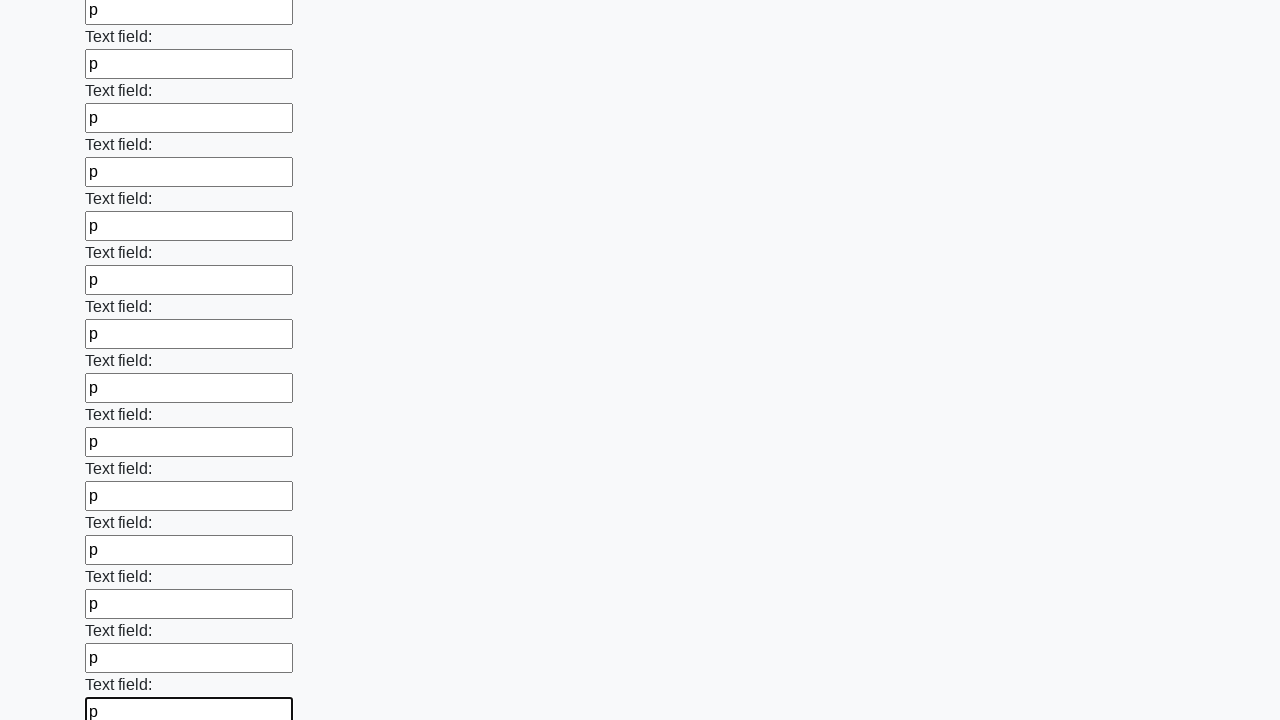

Filled an input field with 'p' on input >> nth=41
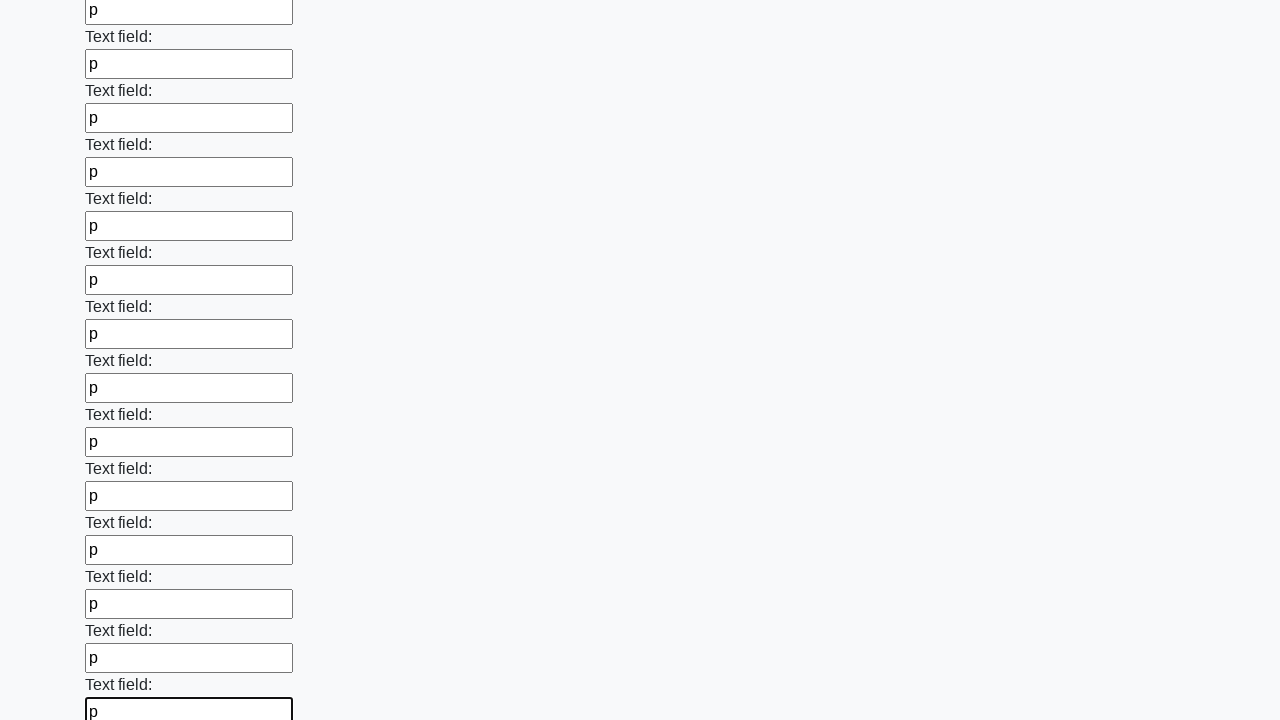

Filled an input field with 'p' on input >> nth=42
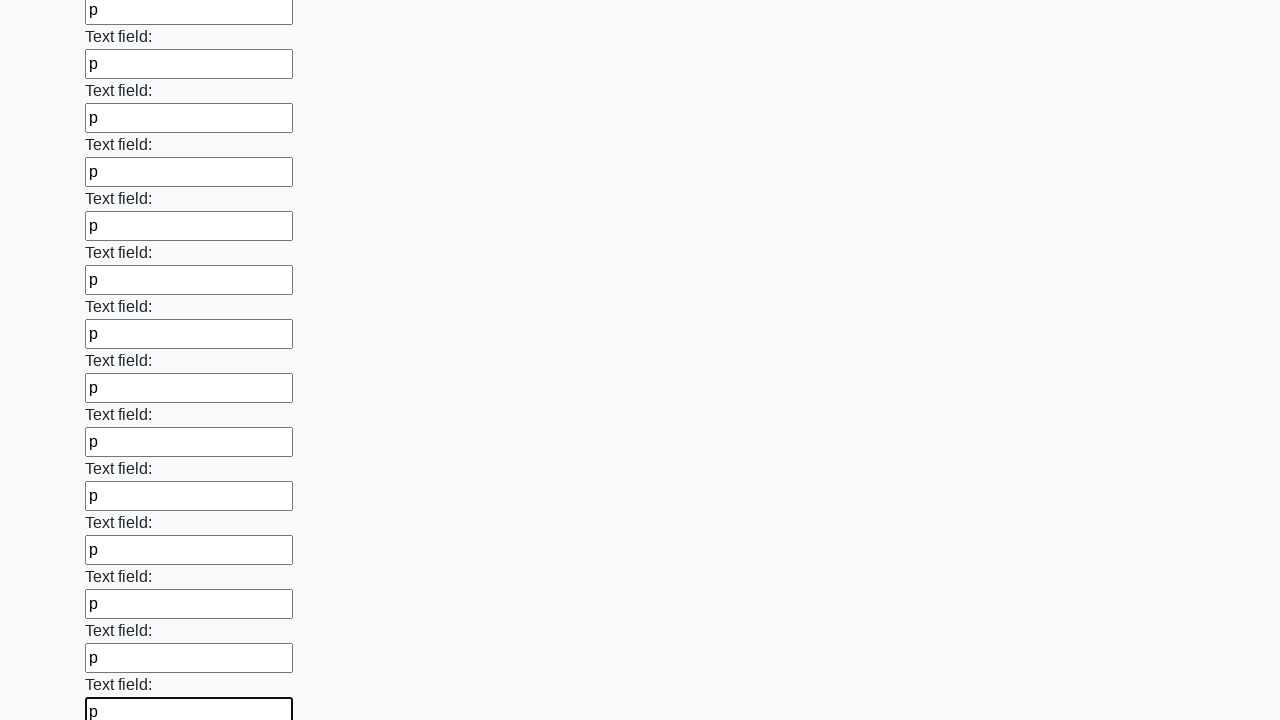

Filled an input field with 'p' on input >> nth=43
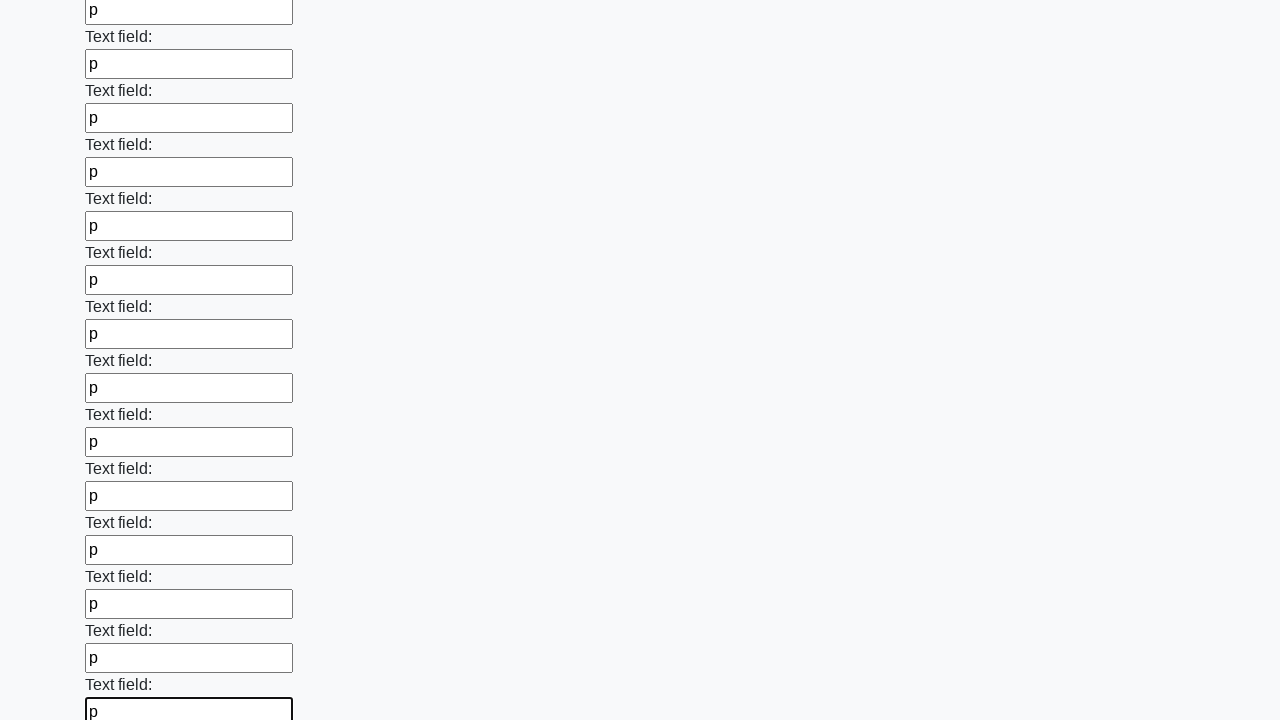

Filled an input field with 'p' on input >> nth=44
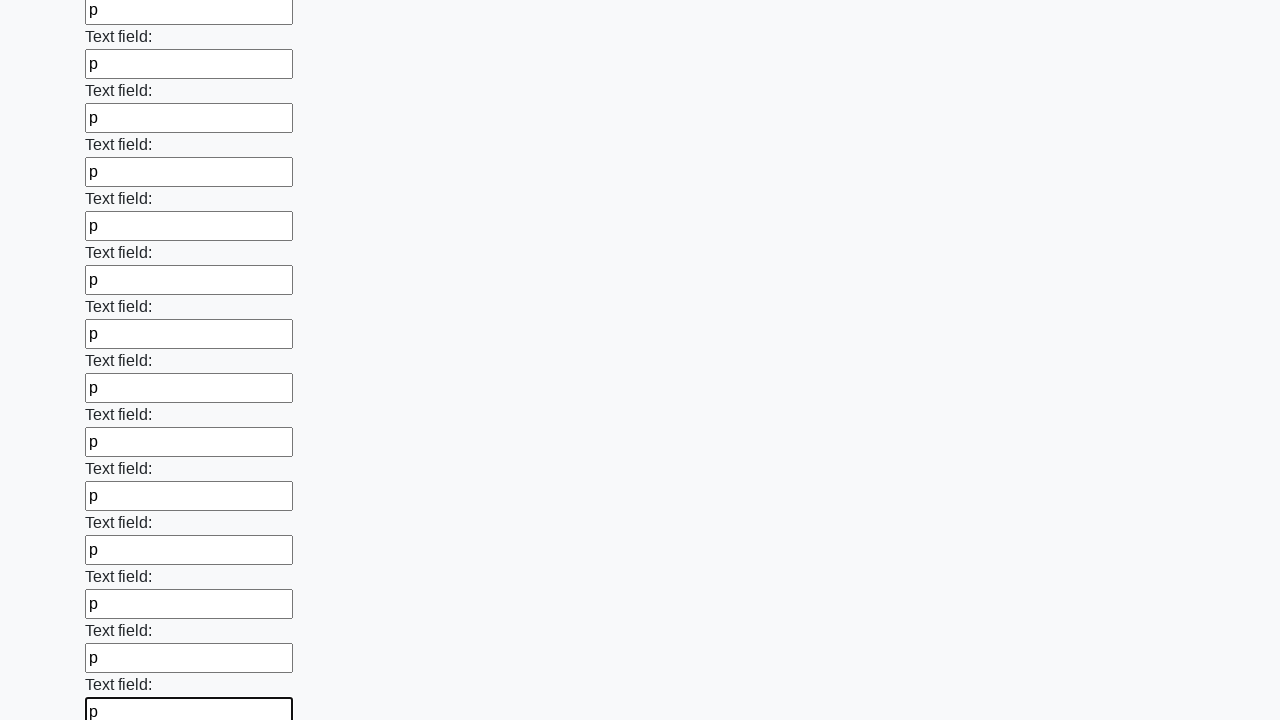

Filled an input field with 'p' on input >> nth=45
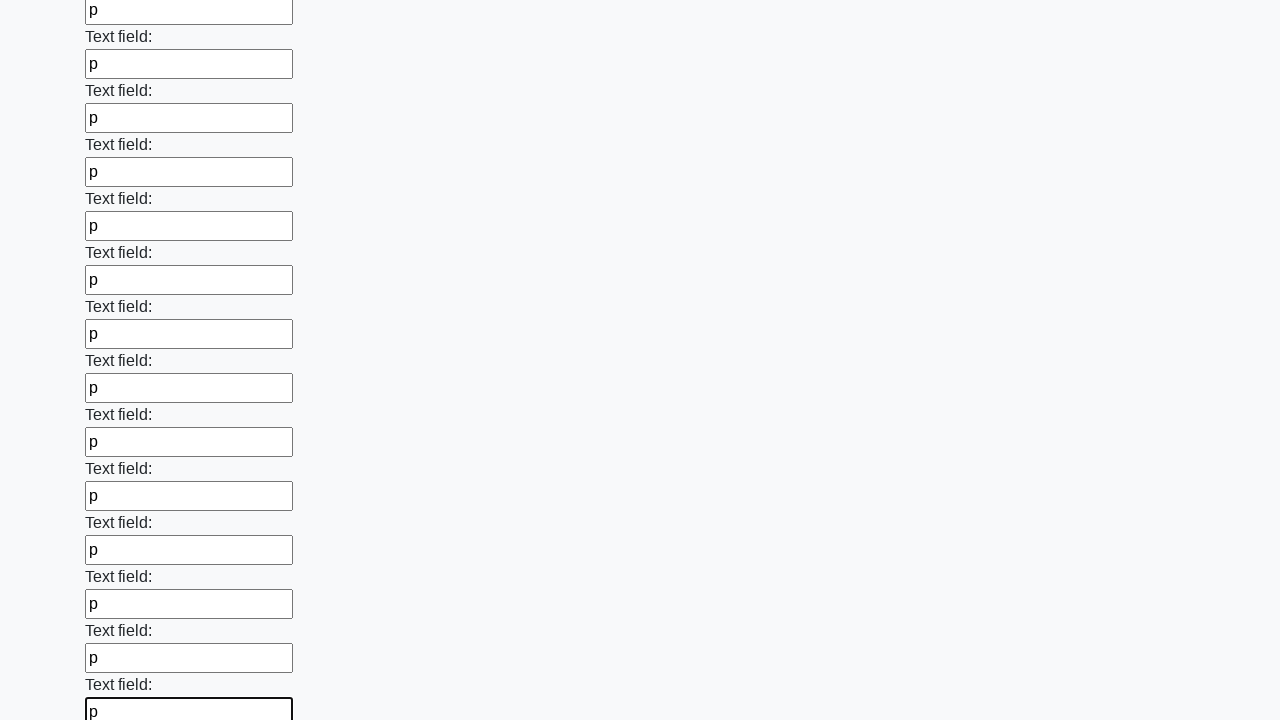

Filled an input field with 'p' on input >> nth=46
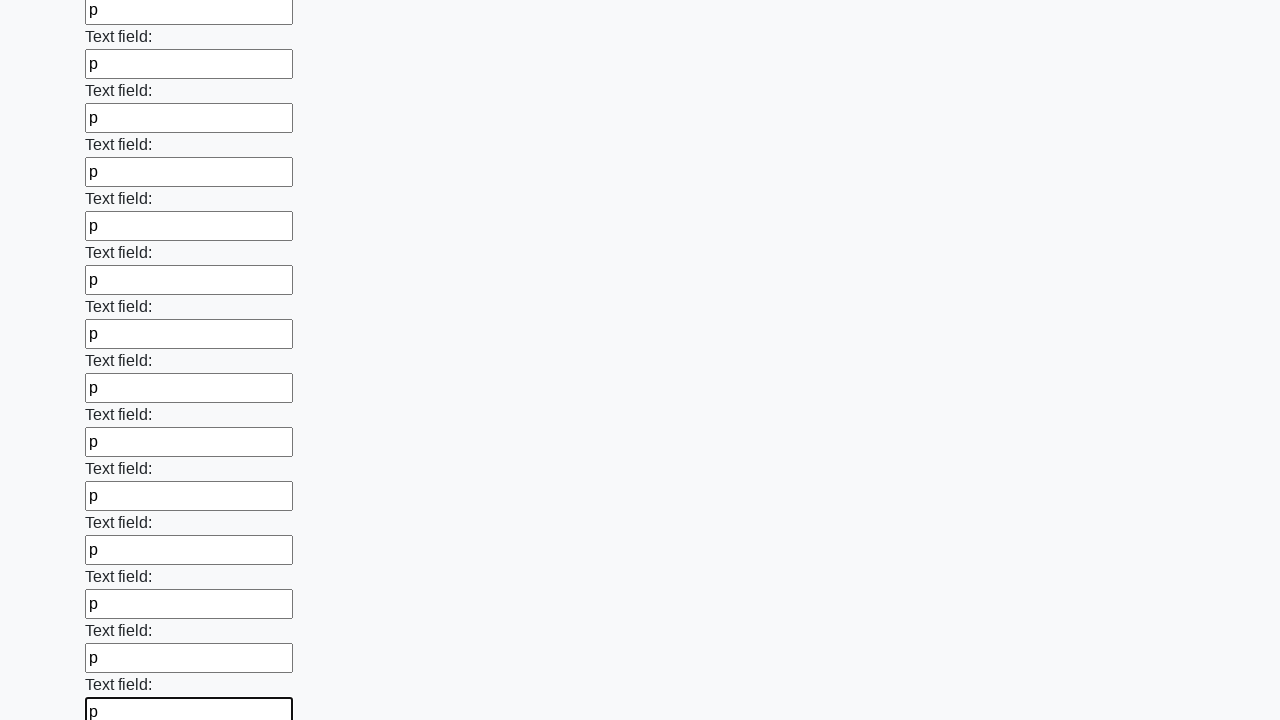

Filled an input field with 'p' on input >> nth=47
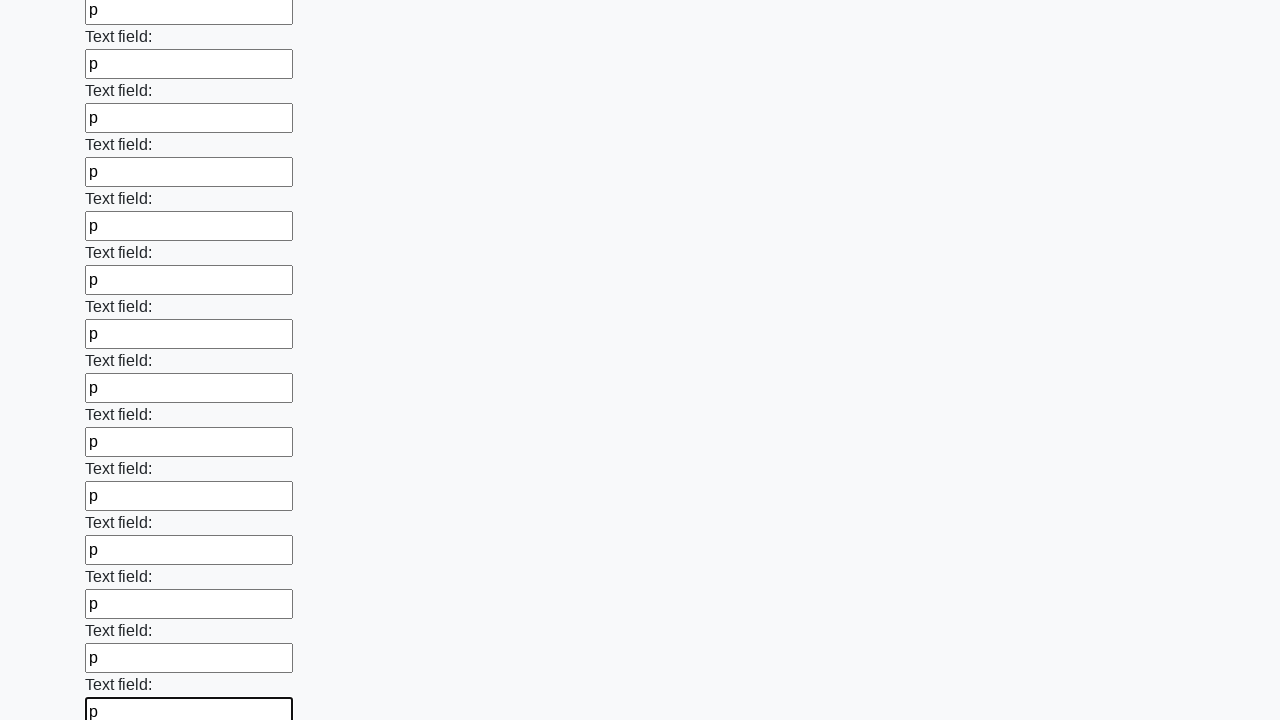

Filled an input field with 'p' on input >> nth=48
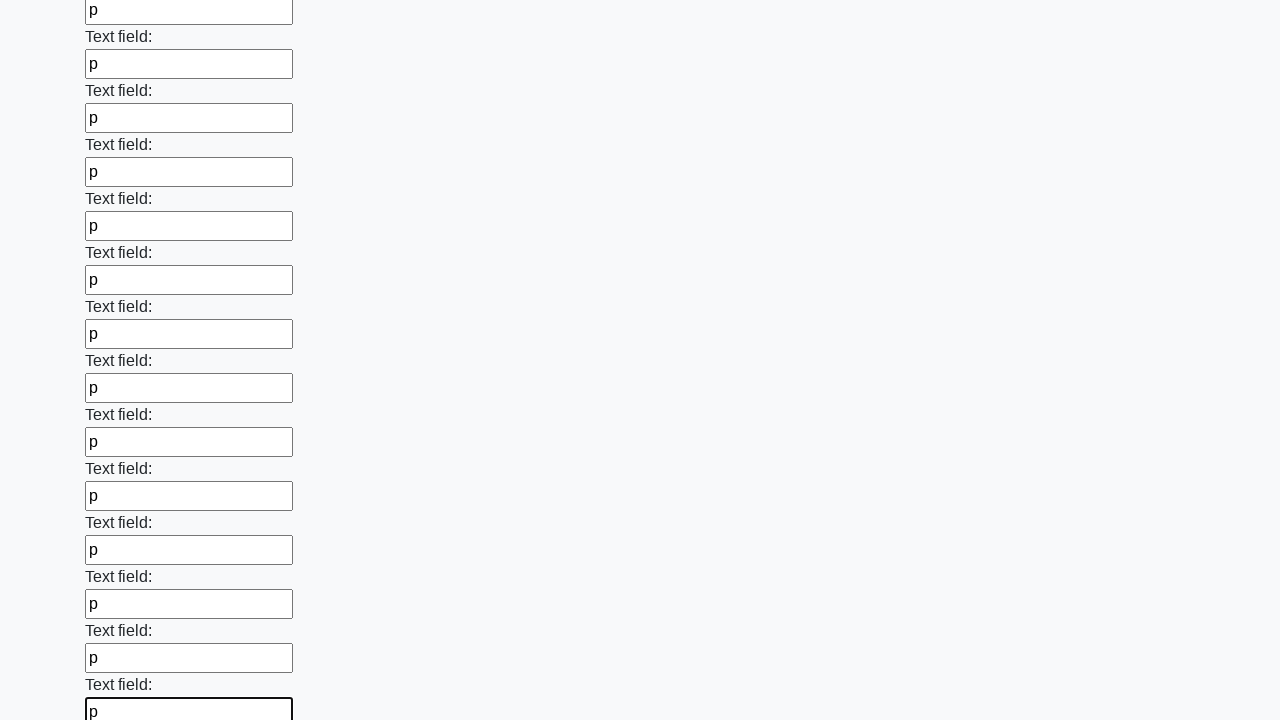

Filled an input field with 'p' on input >> nth=49
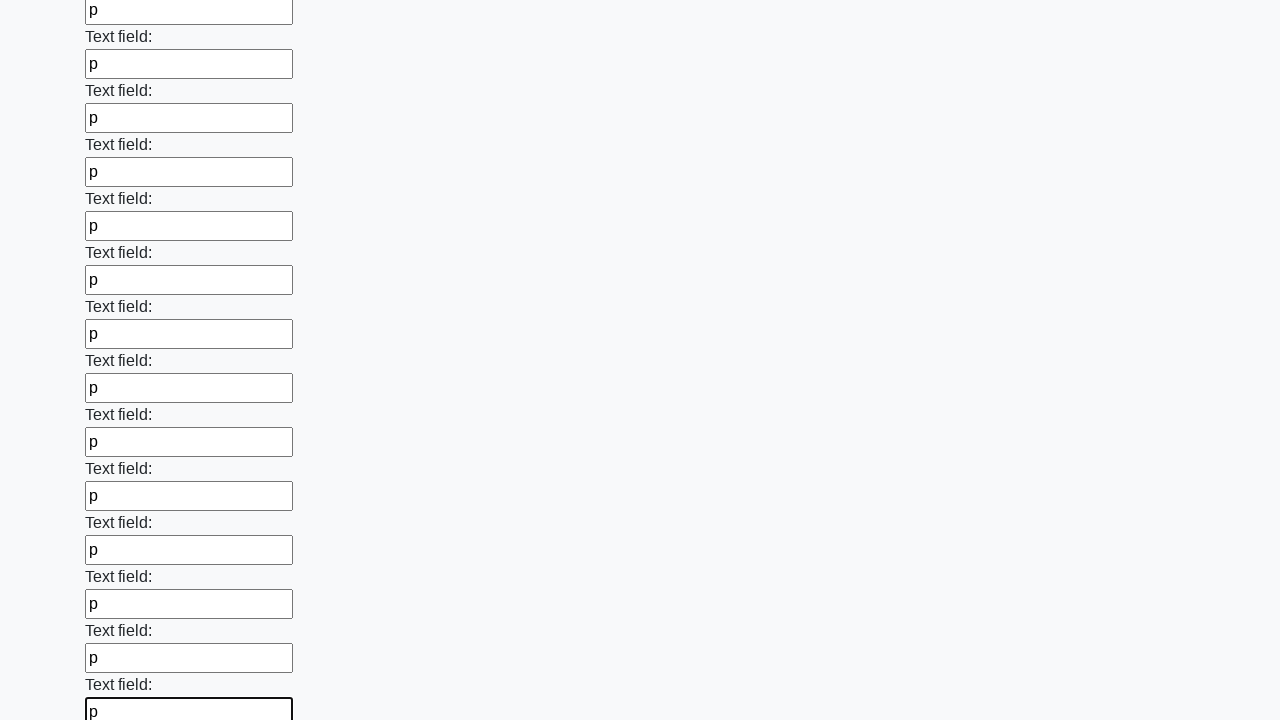

Filled an input field with 'p' on input >> nth=50
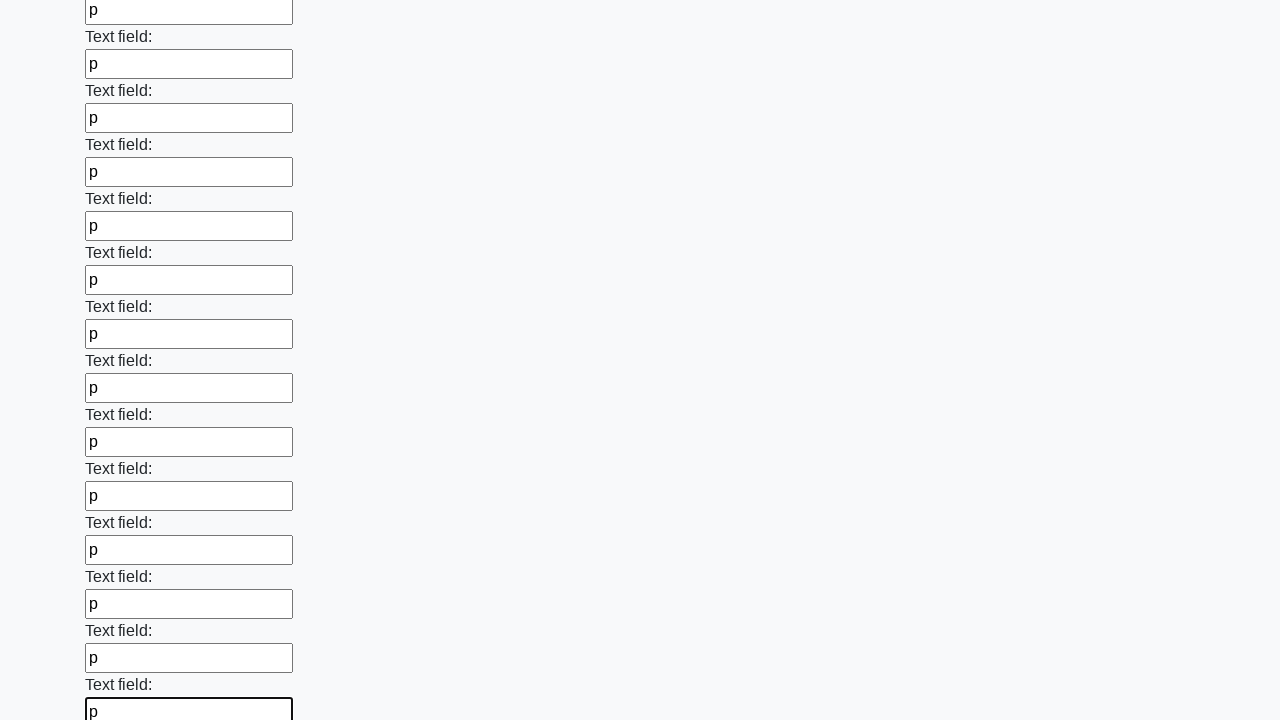

Filled an input field with 'p' on input >> nth=51
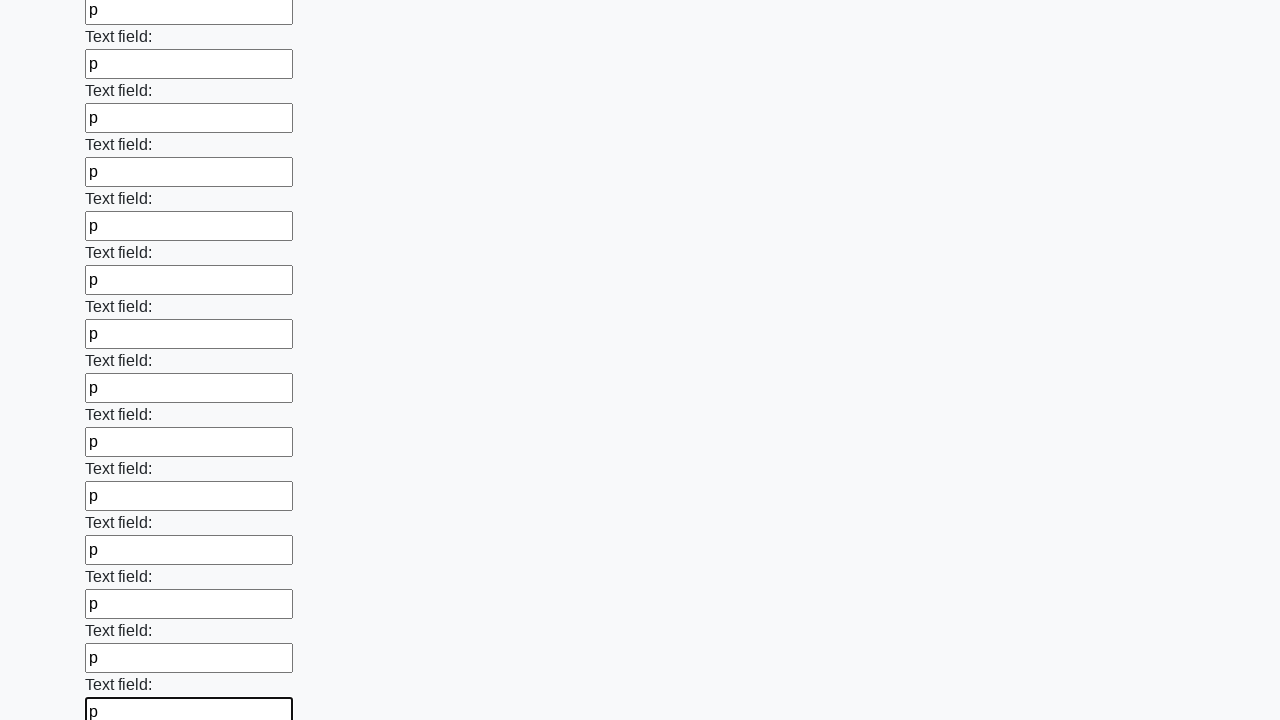

Filled an input field with 'p' on input >> nth=52
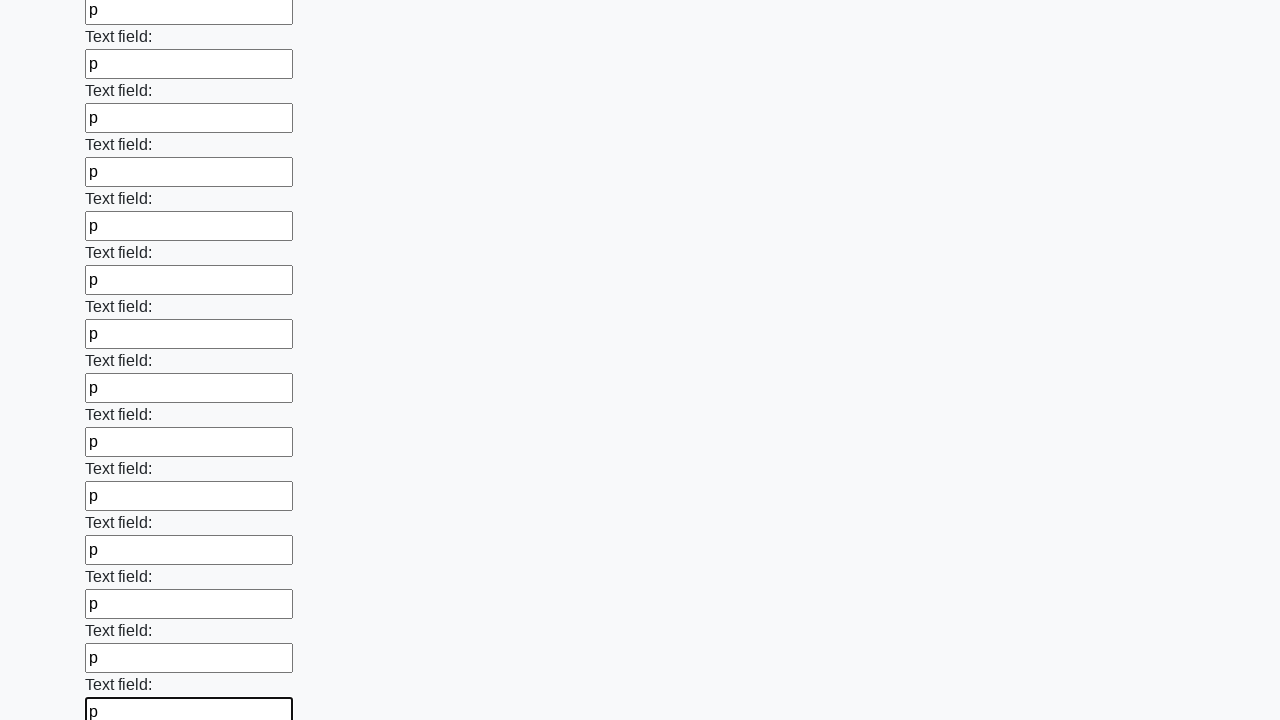

Filled an input field with 'p' on input >> nth=53
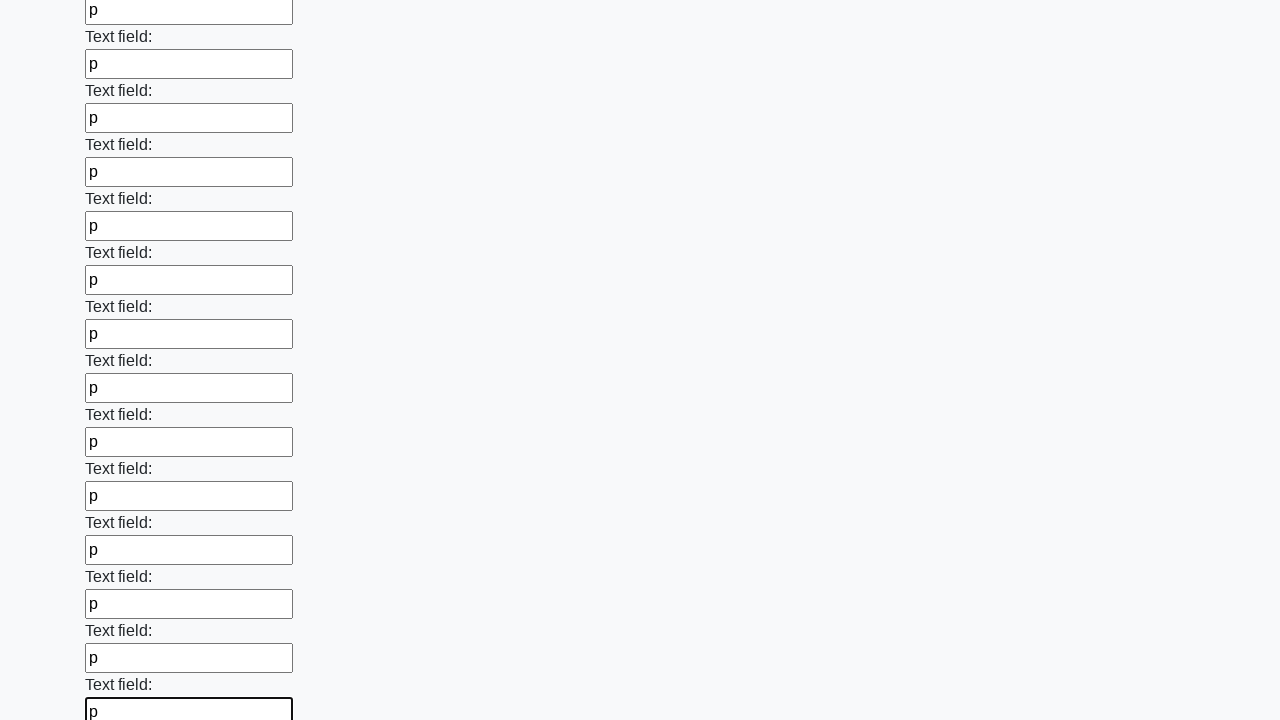

Filled an input field with 'p' on input >> nth=54
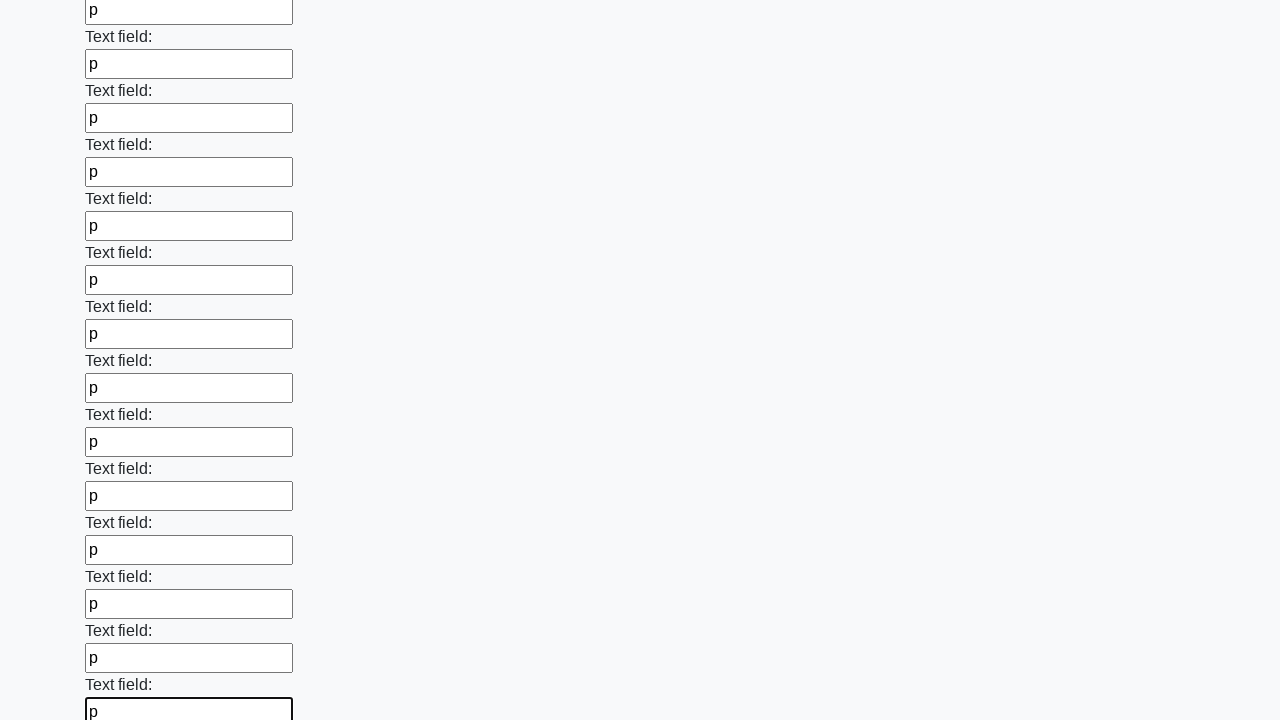

Filled an input field with 'p' on input >> nth=55
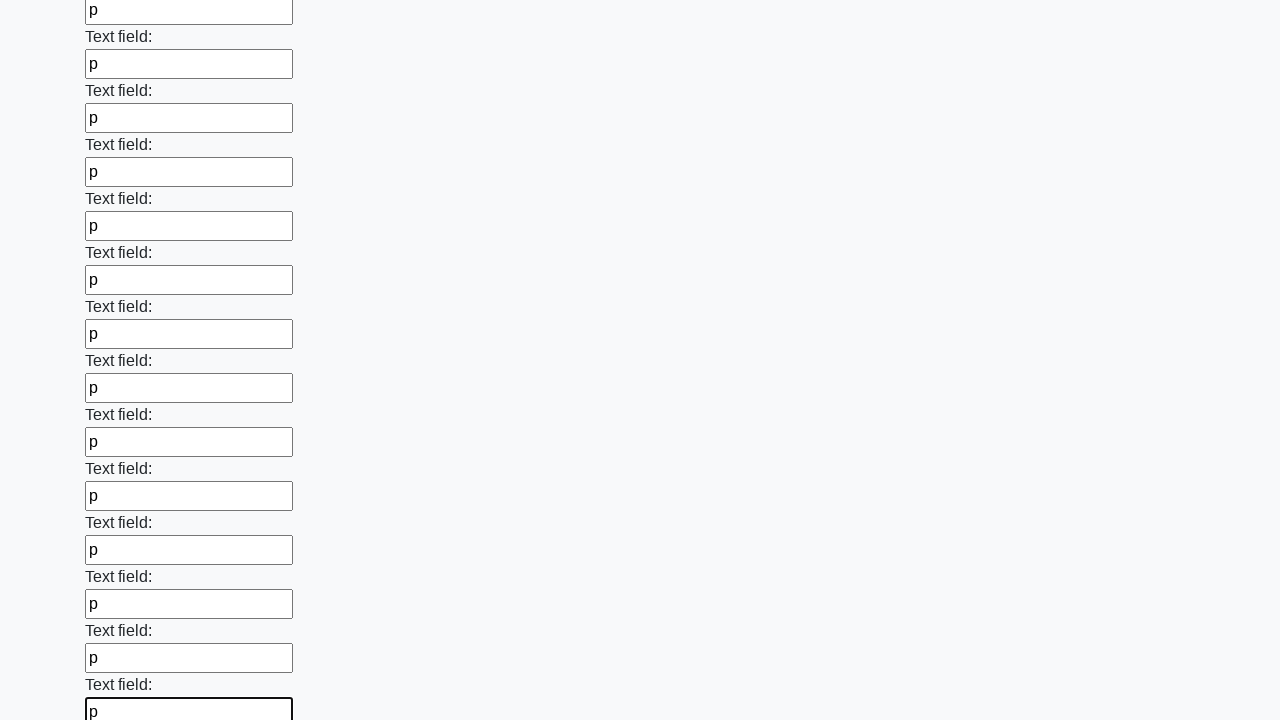

Filled an input field with 'p' on input >> nth=56
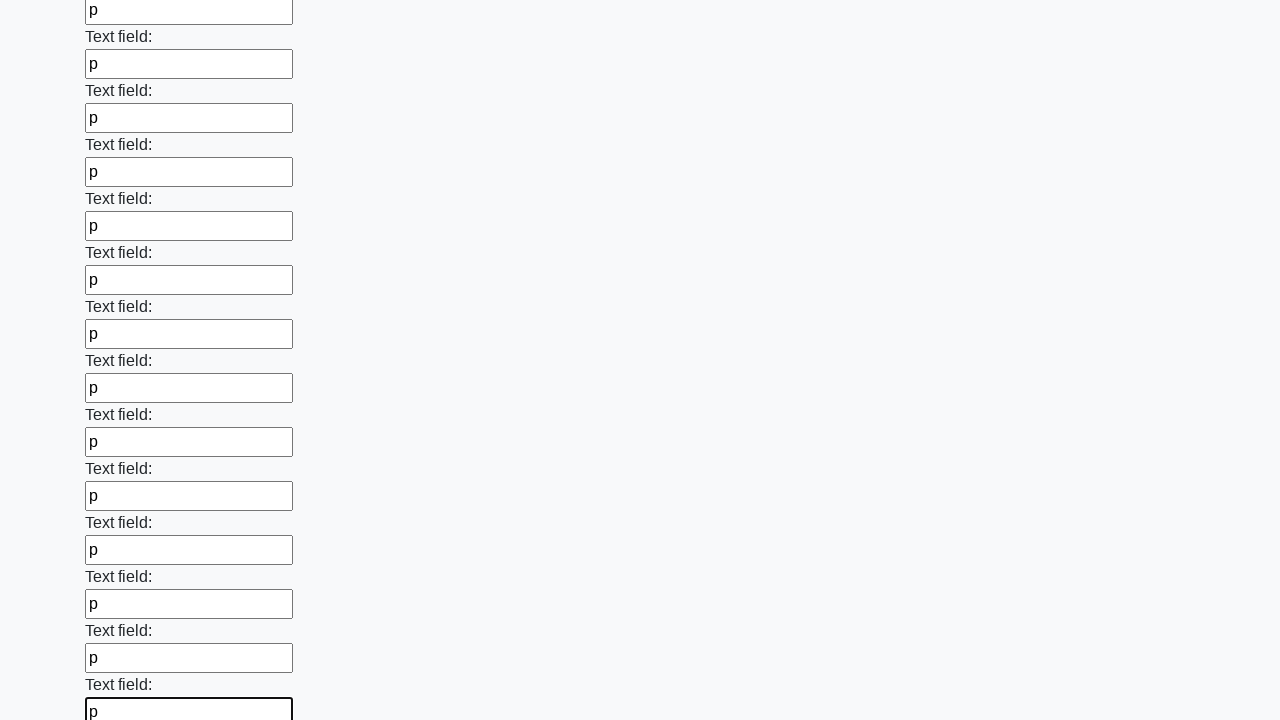

Filled an input field with 'p' on input >> nth=57
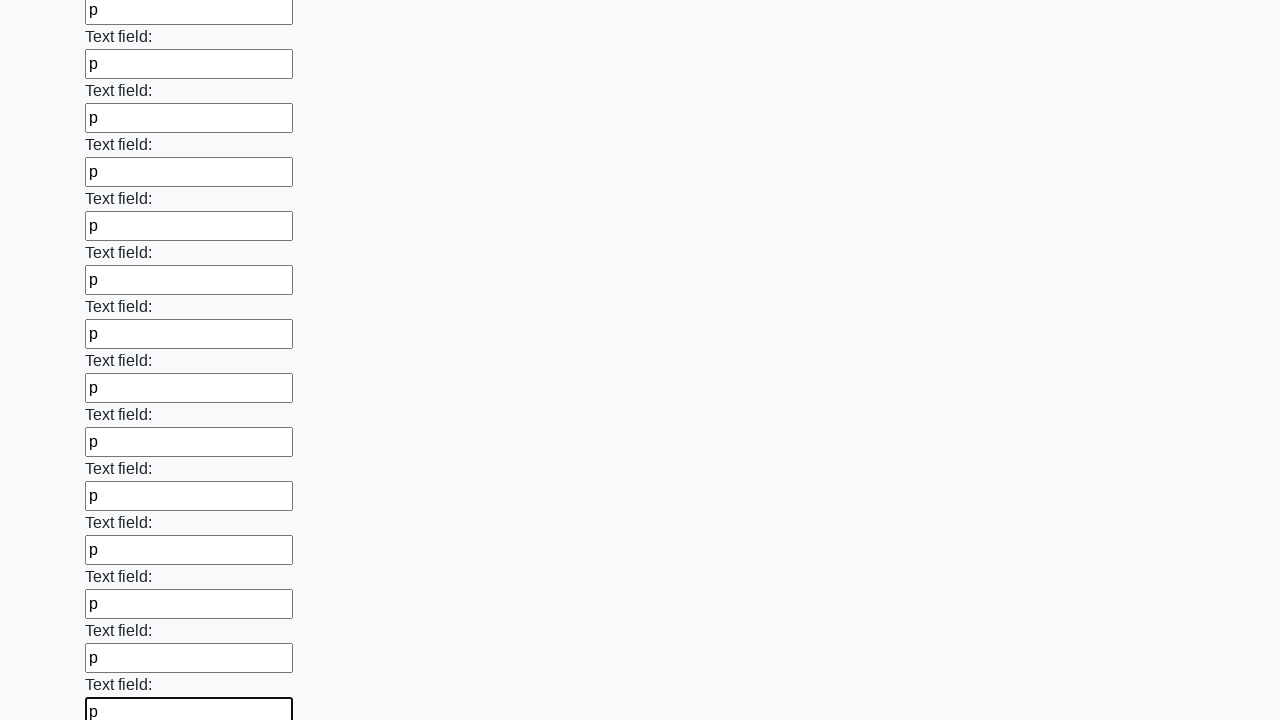

Filled an input field with 'p' on input >> nth=58
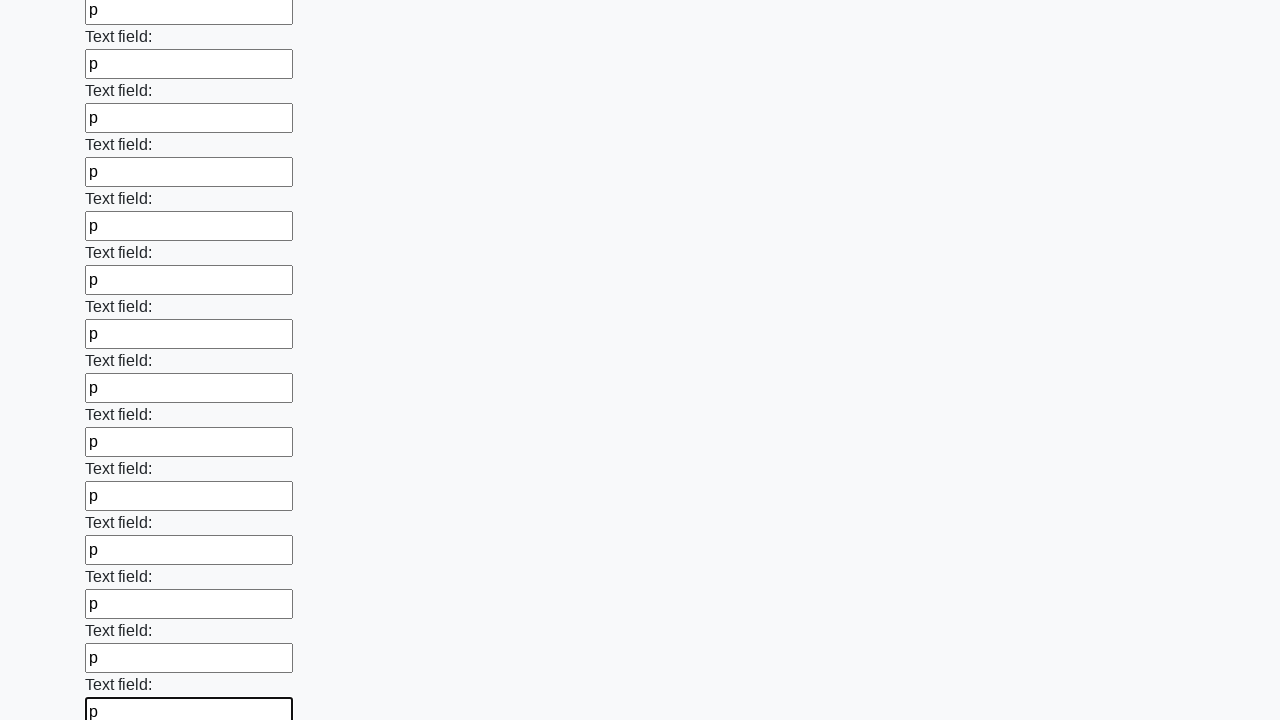

Filled an input field with 'p' on input >> nth=59
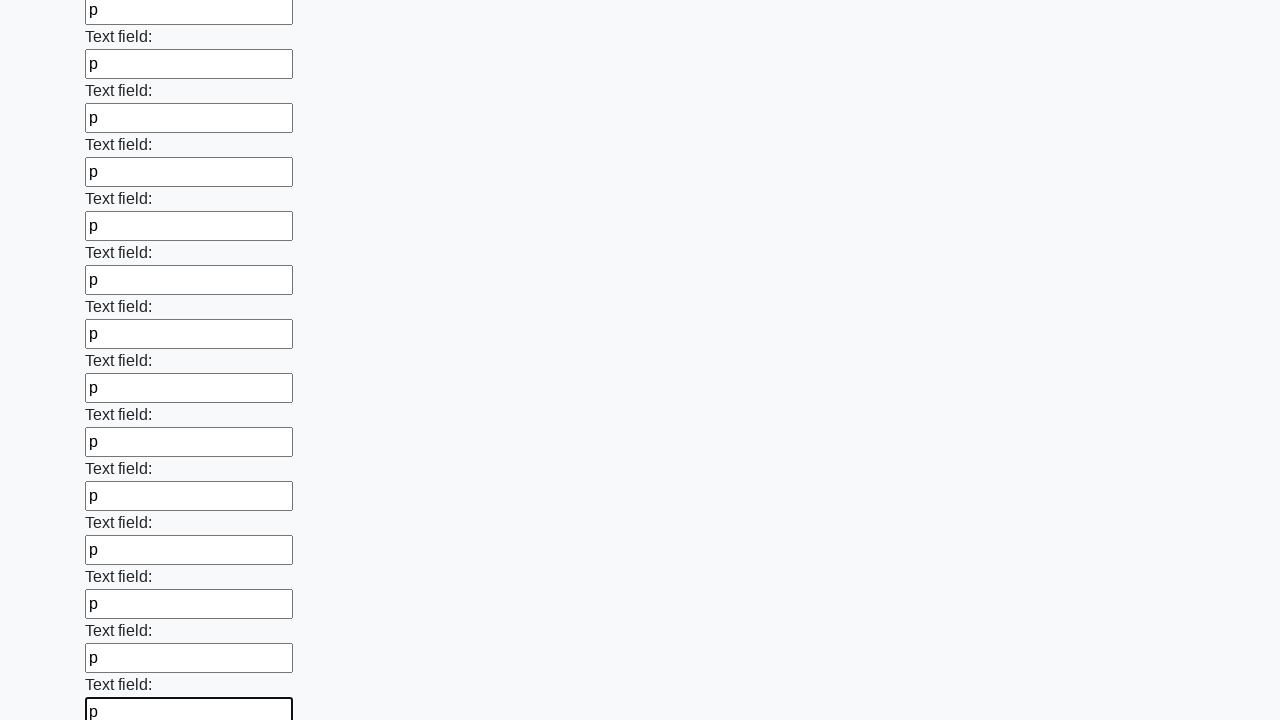

Filled an input field with 'p' on input >> nth=60
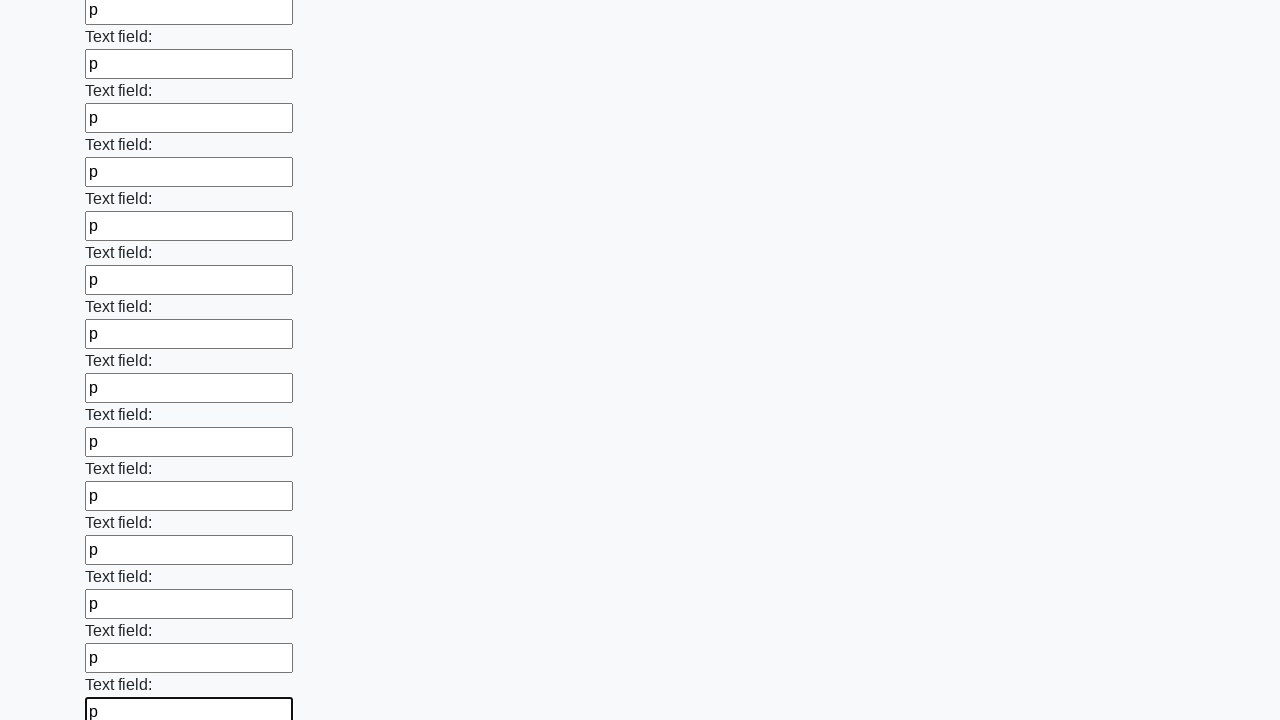

Filled an input field with 'p' on input >> nth=61
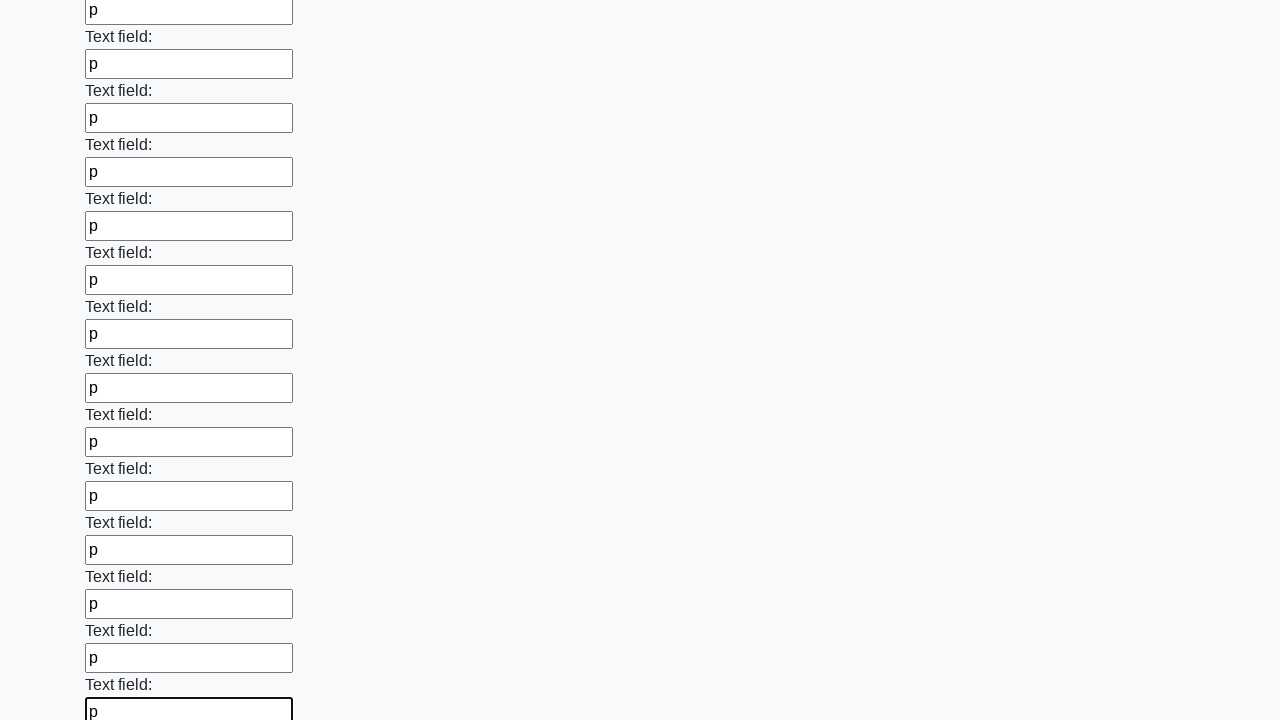

Filled an input field with 'p' on input >> nth=62
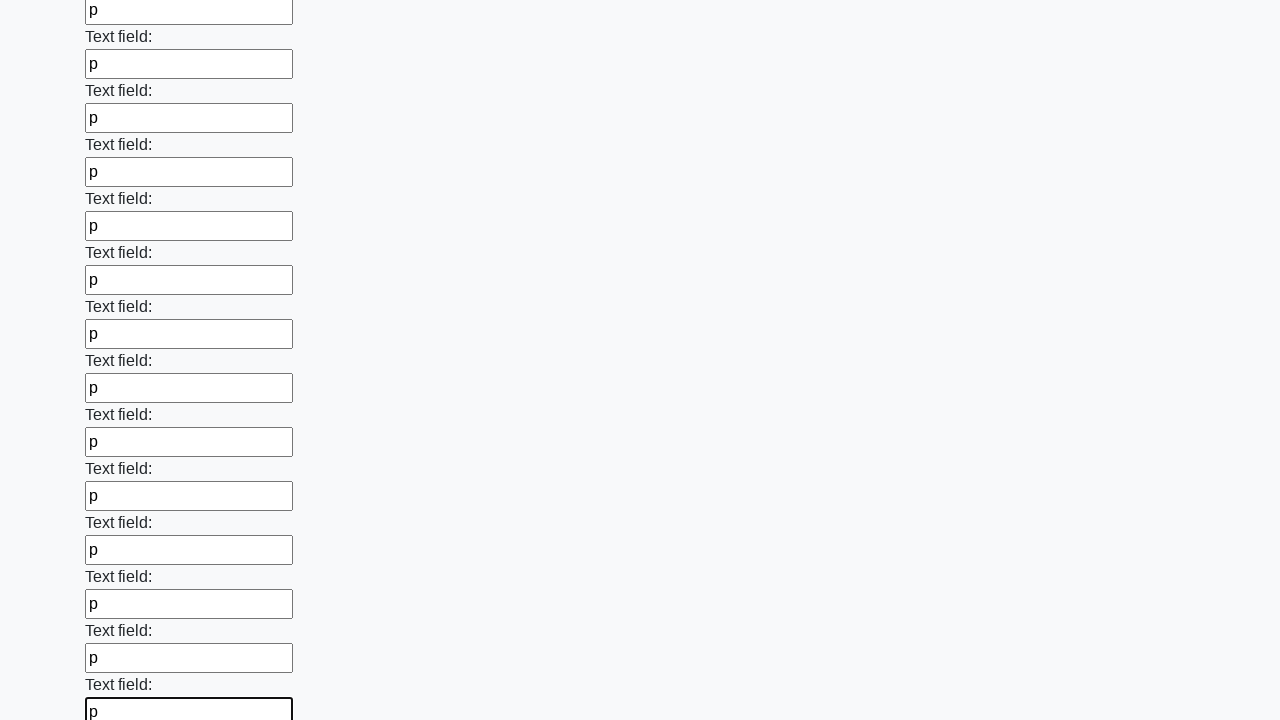

Filled an input field with 'p' on input >> nth=63
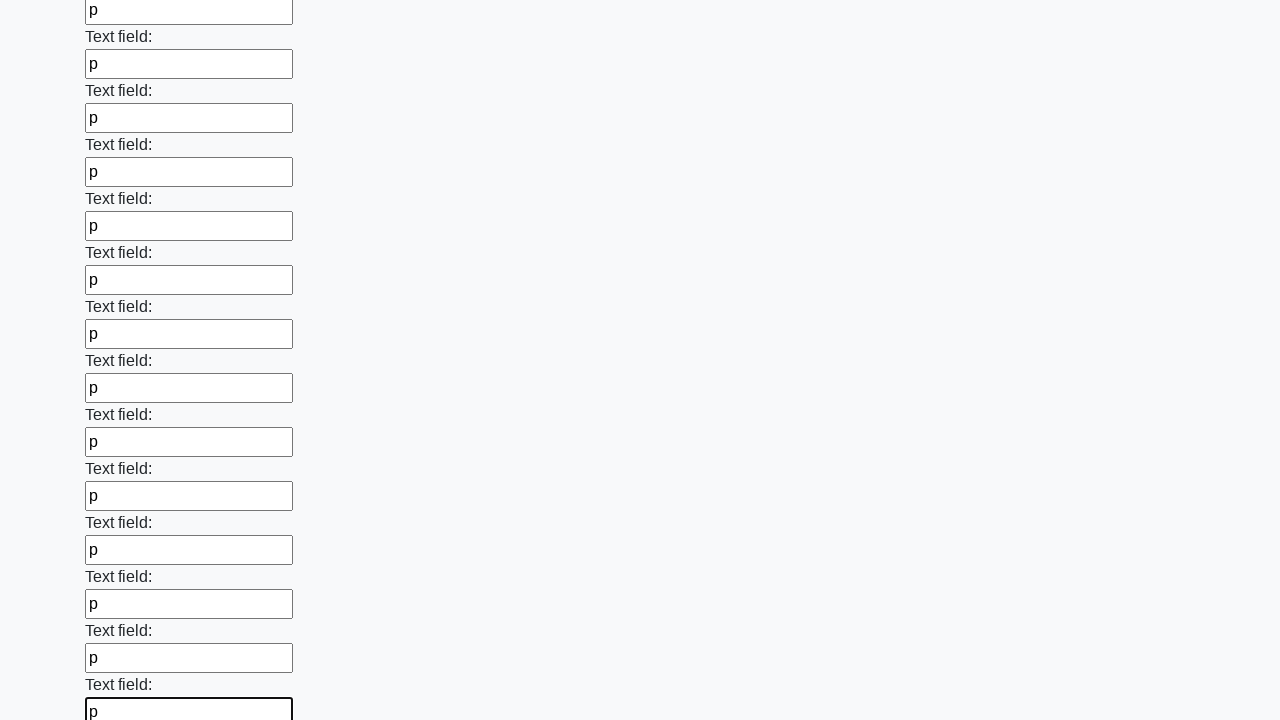

Filled an input field with 'p' on input >> nth=64
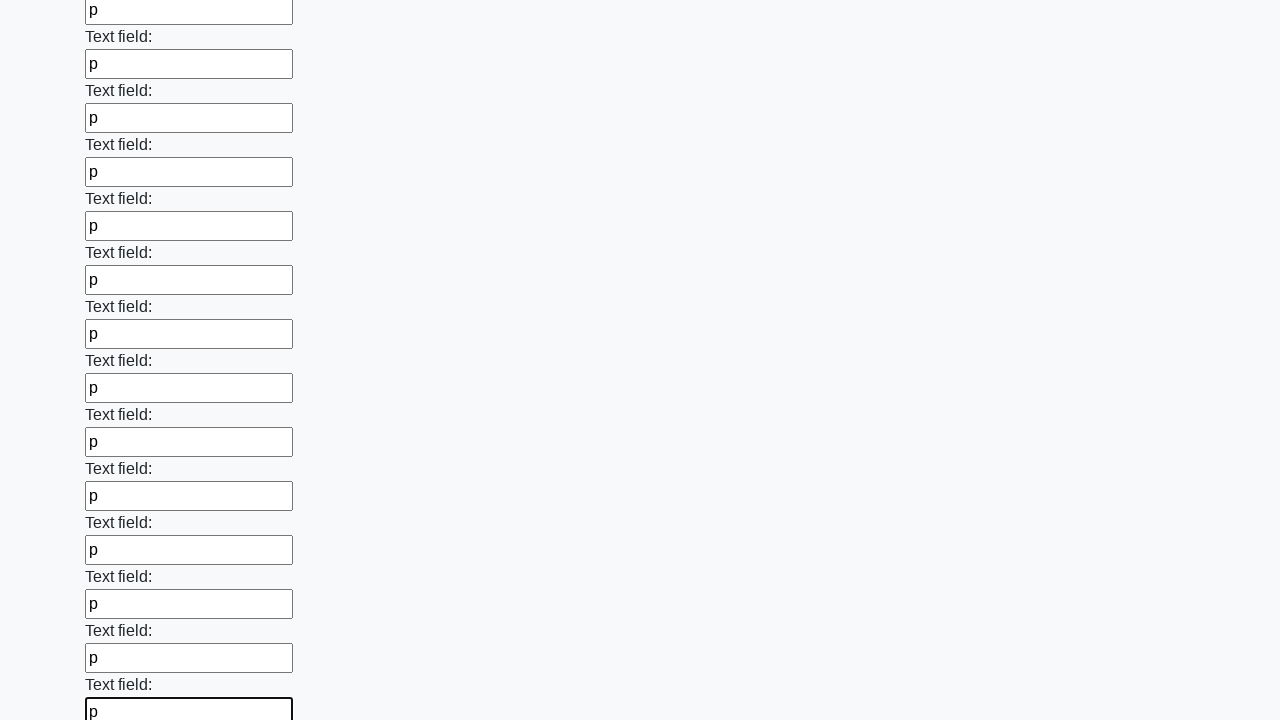

Filled an input field with 'p' on input >> nth=65
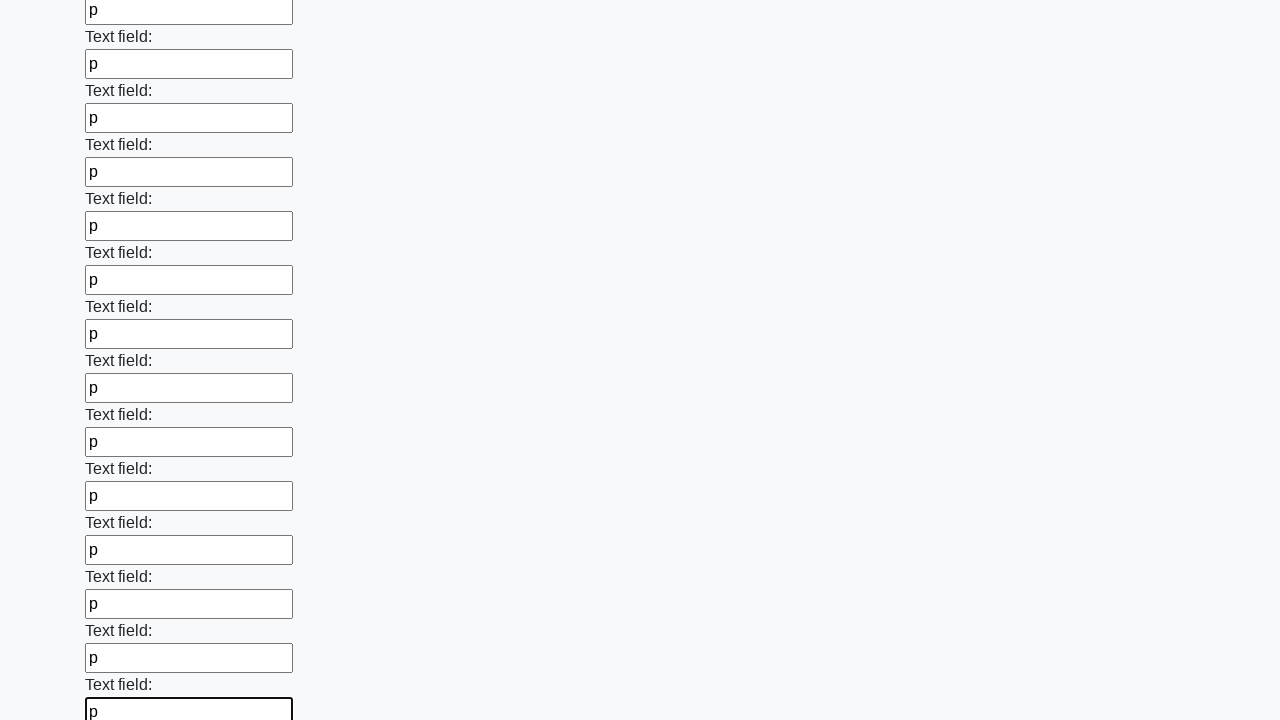

Filled an input field with 'p' on input >> nth=66
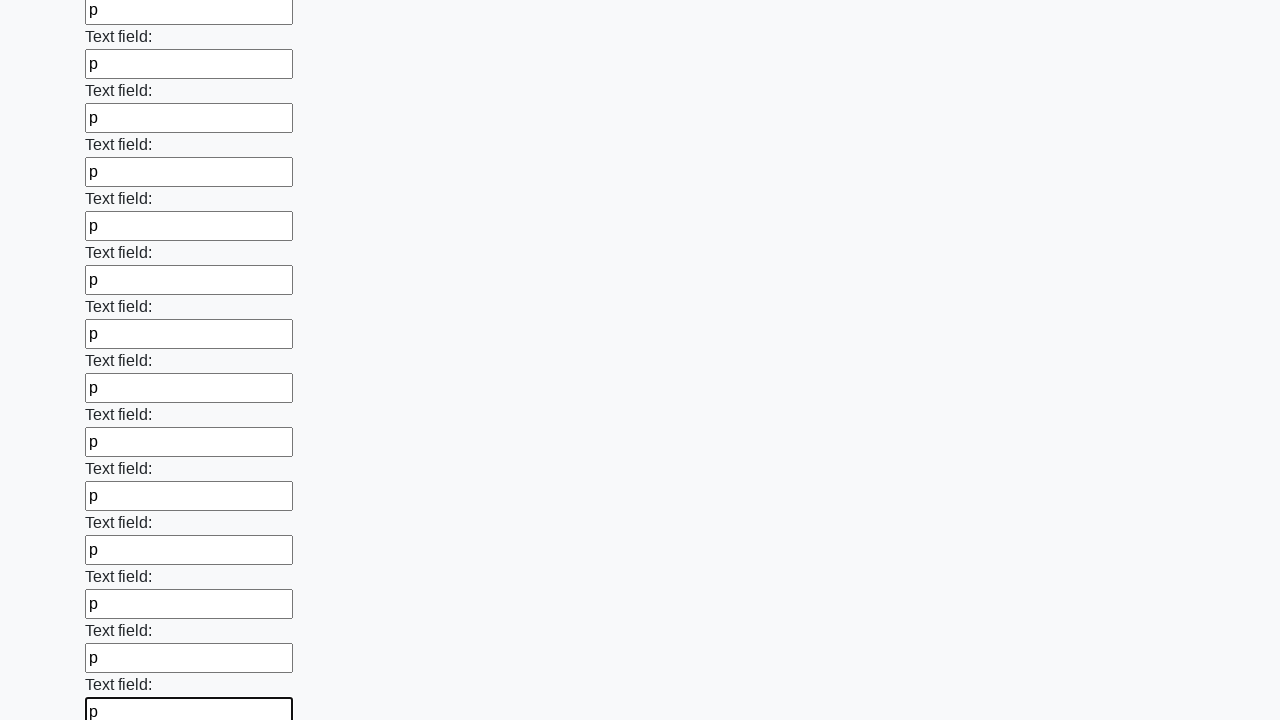

Filled an input field with 'p' on input >> nth=67
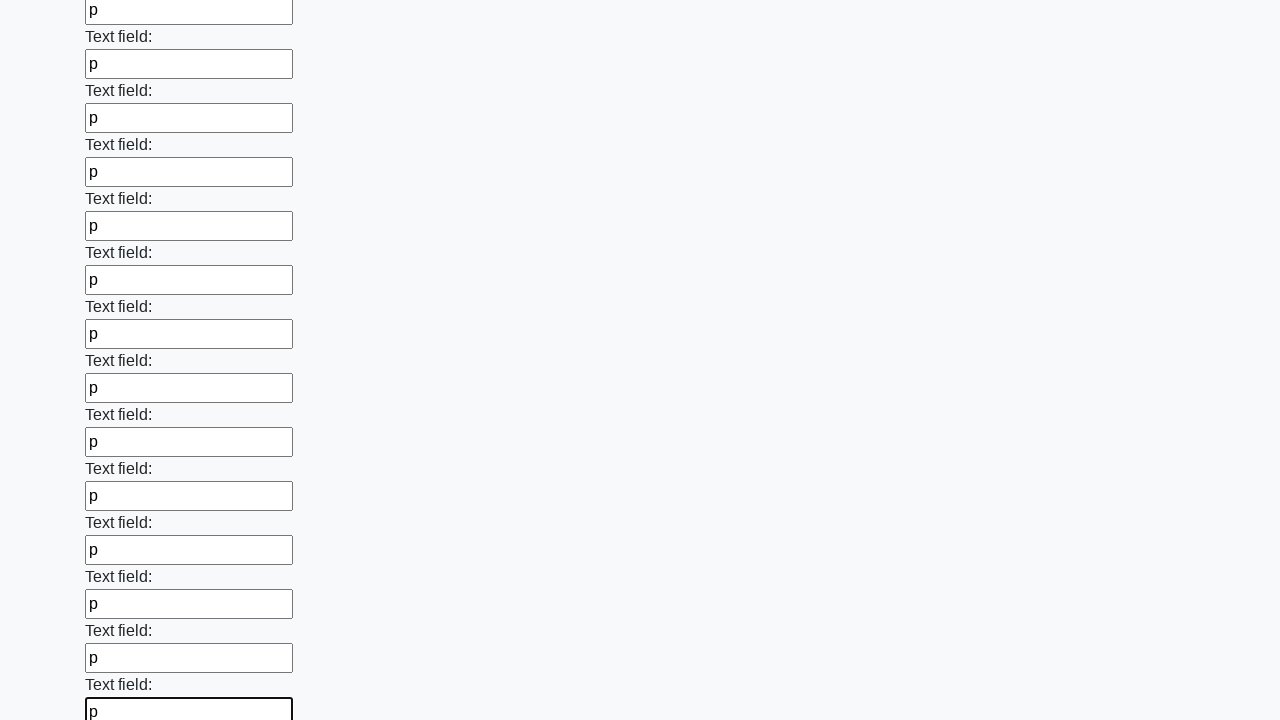

Filled an input field with 'p' on input >> nth=68
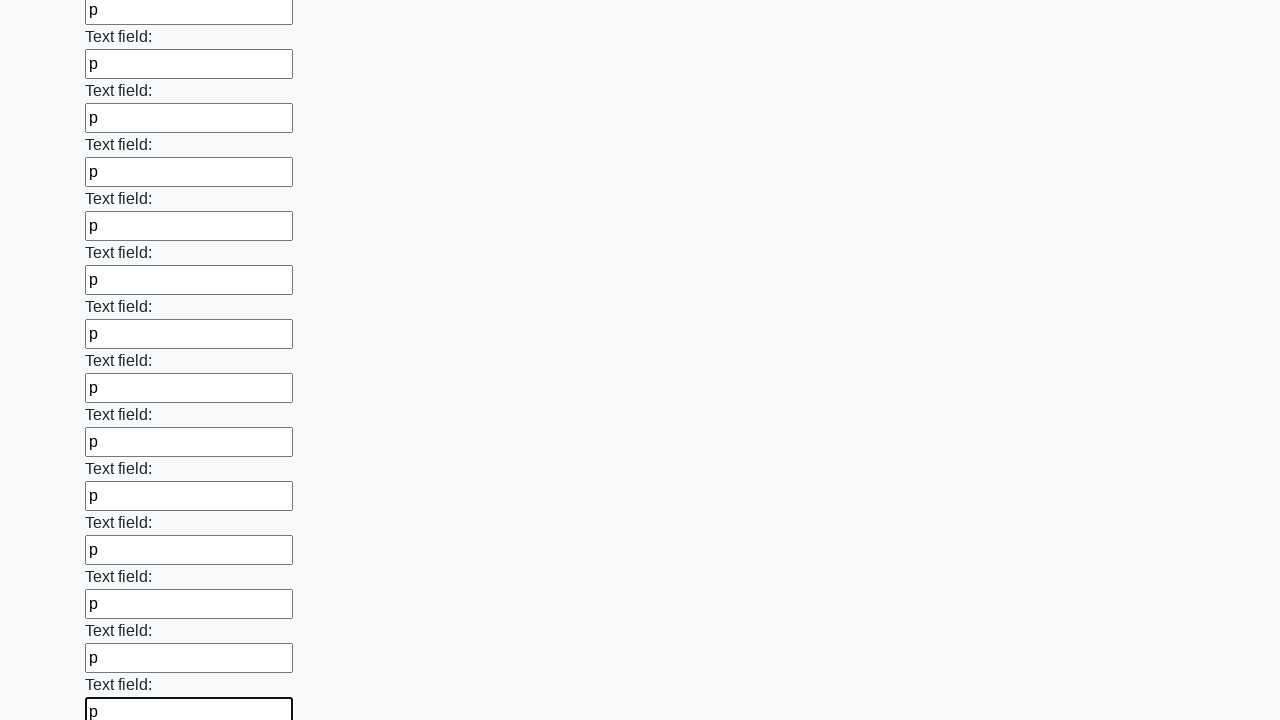

Filled an input field with 'p' on input >> nth=69
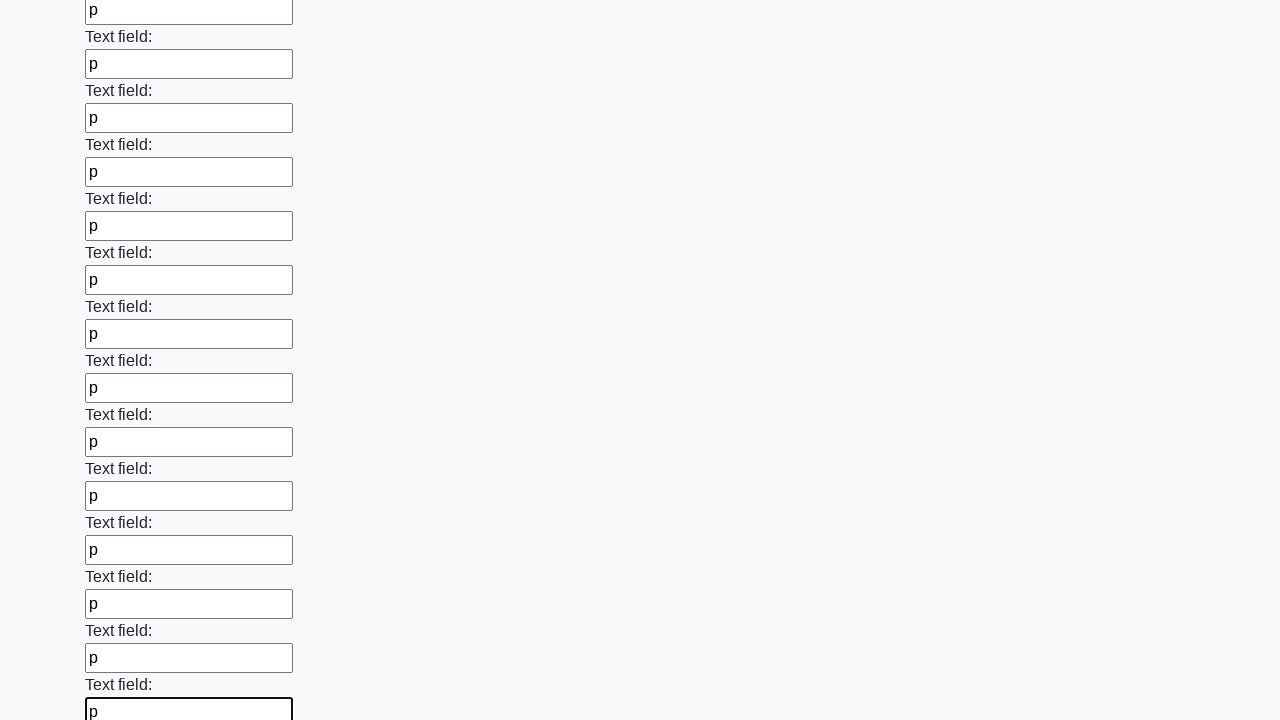

Filled an input field with 'p' on input >> nth=70
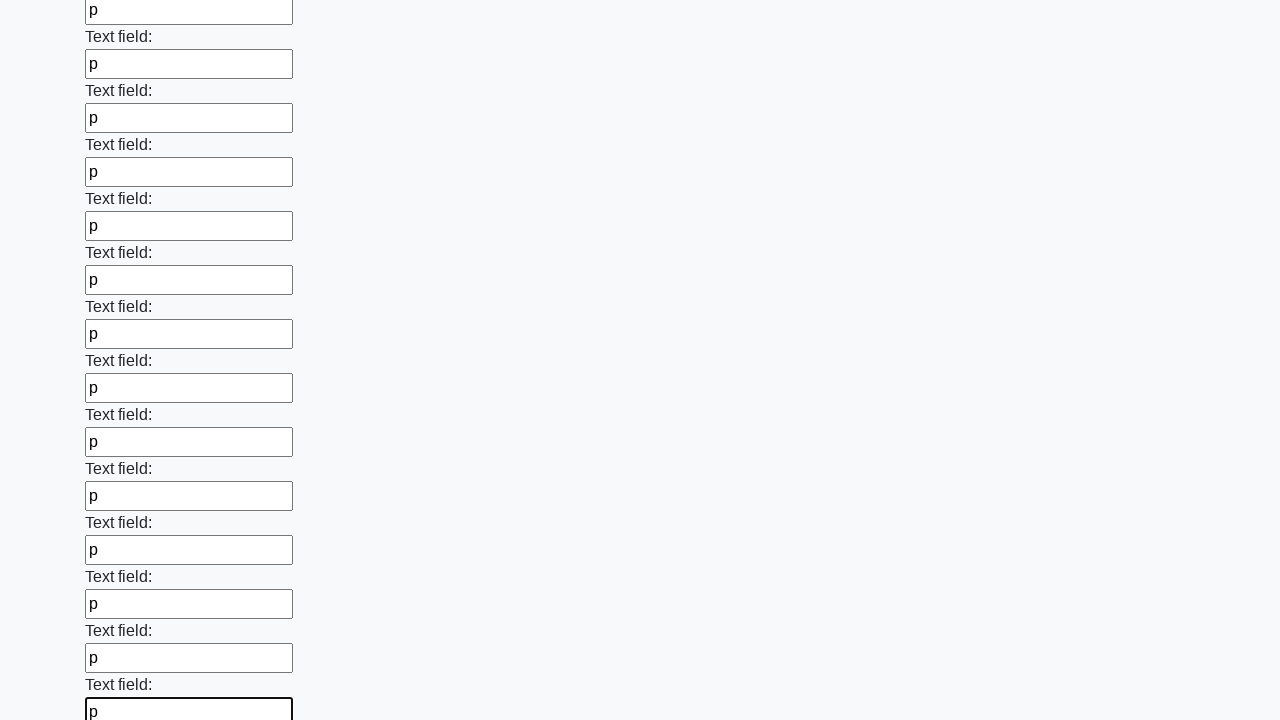

Filled an input field with 'p' on input >> nth=71
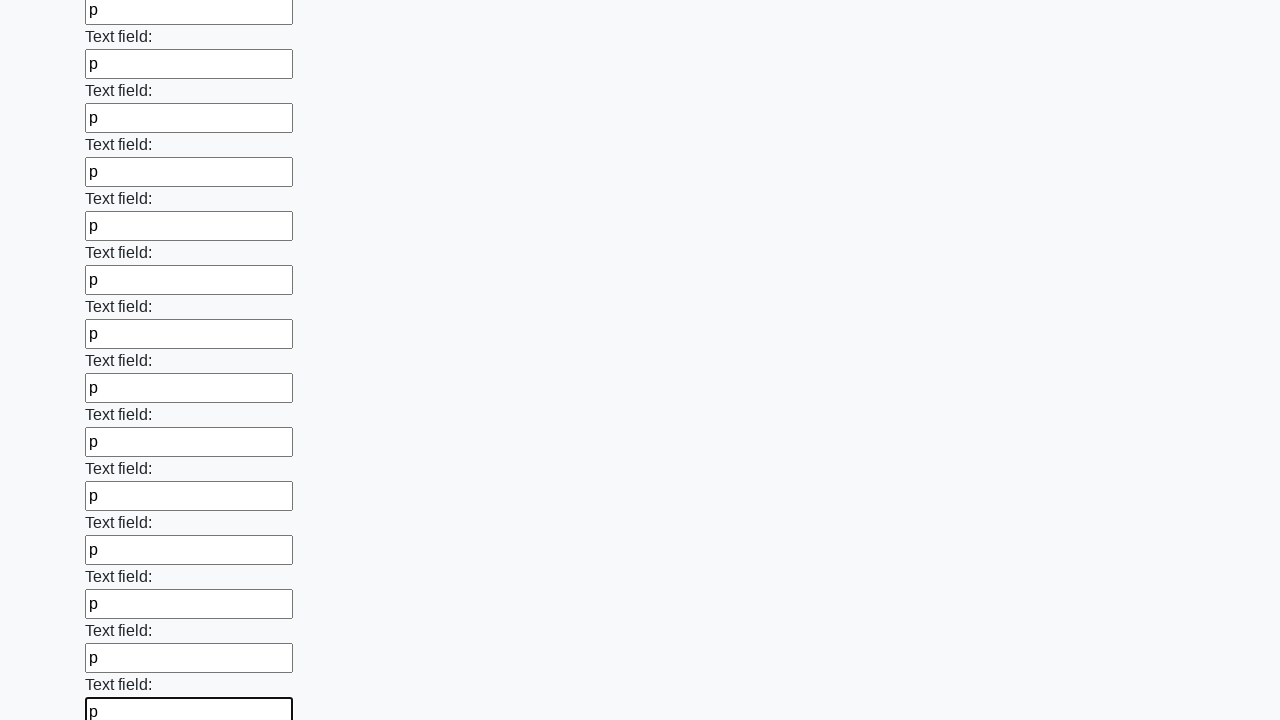

Filled an input field with 'p' on input >> nth=72
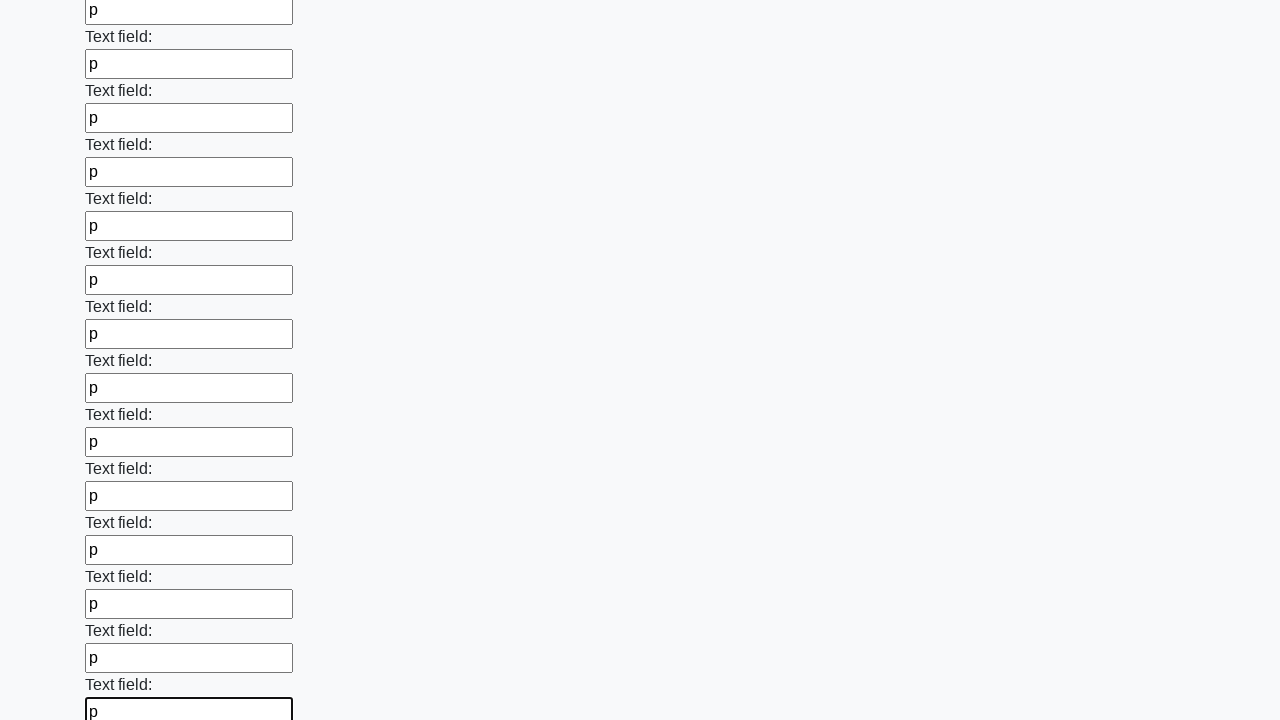

Filled an input field with 'p' on input >> nth=73
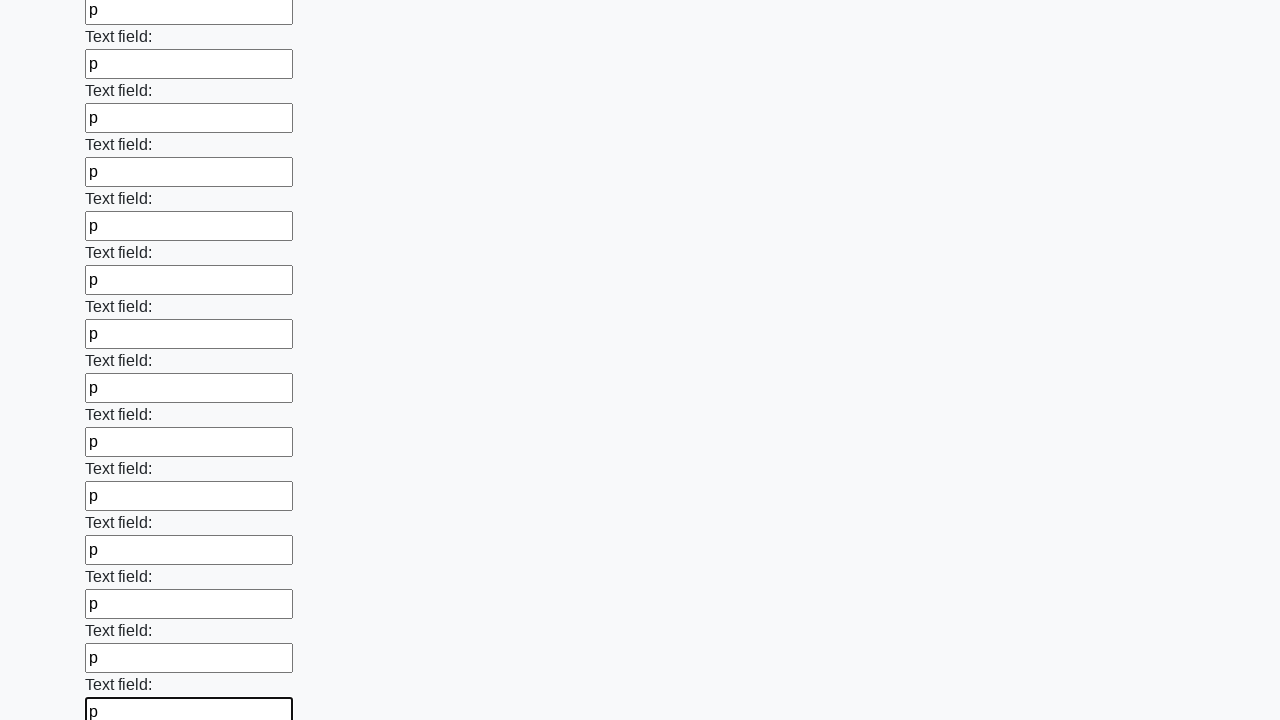

Filled an input field with 'p' on input >> nth=74
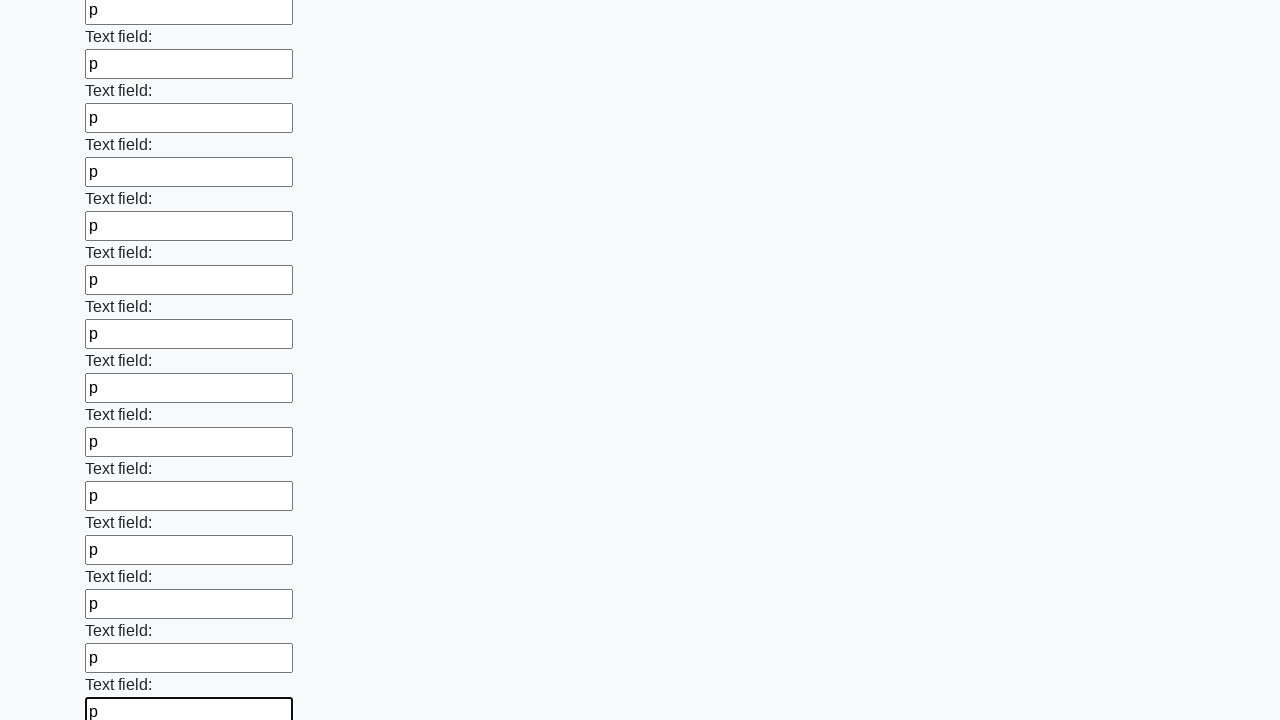

Filled an input field with 'p' on input >> nth=75
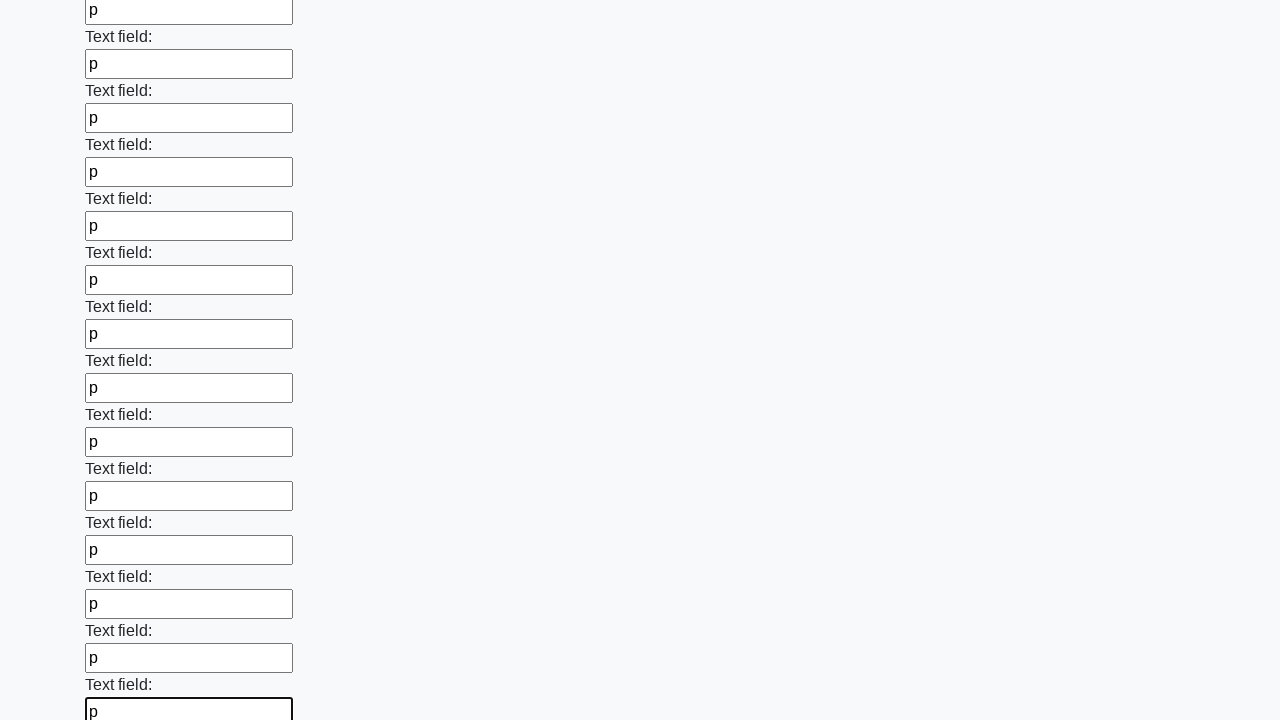

Filled an input field with 'p' on input >> nth=76
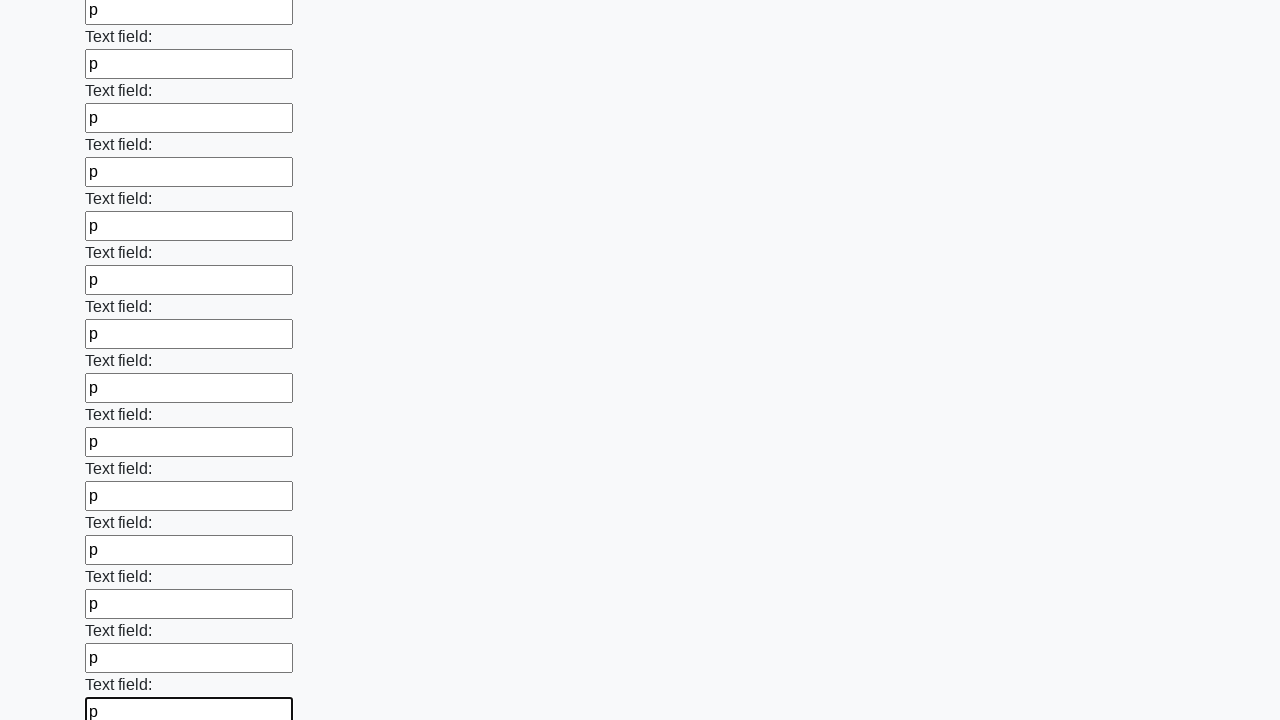

Filled an input field with 'p' on input >> nth=77
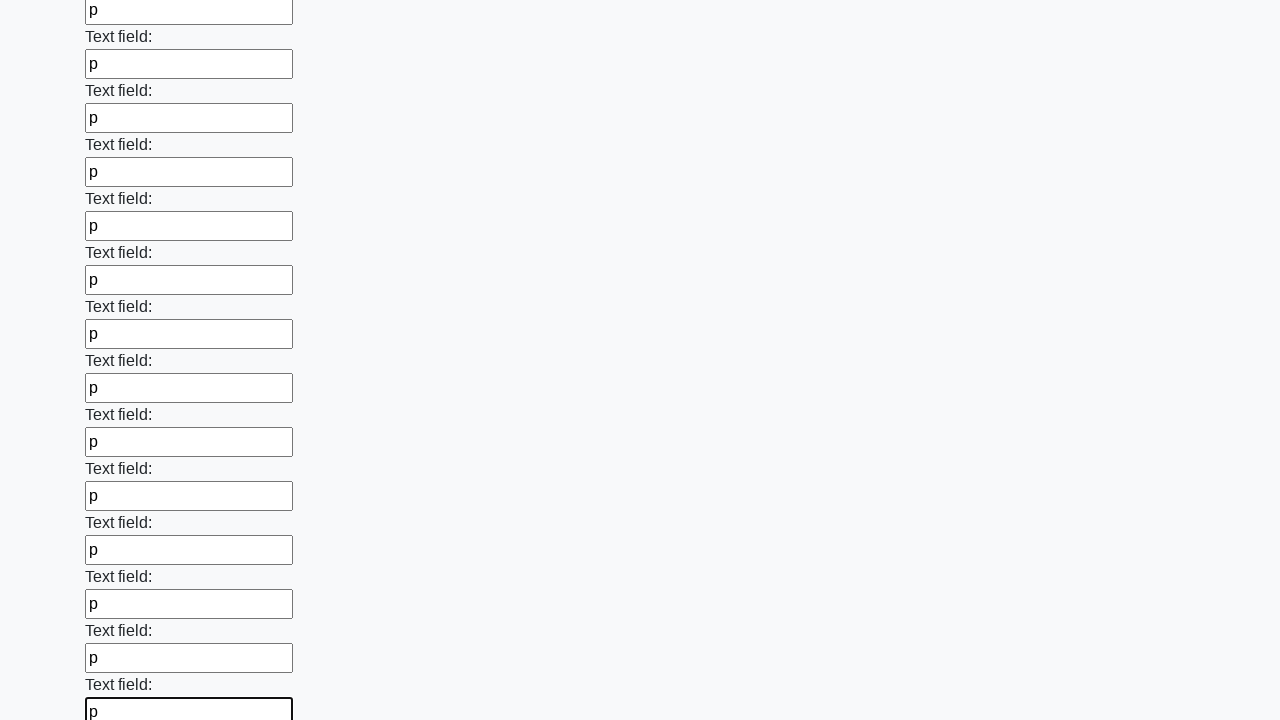

Filled an input field with 'p' on input >> nth=78
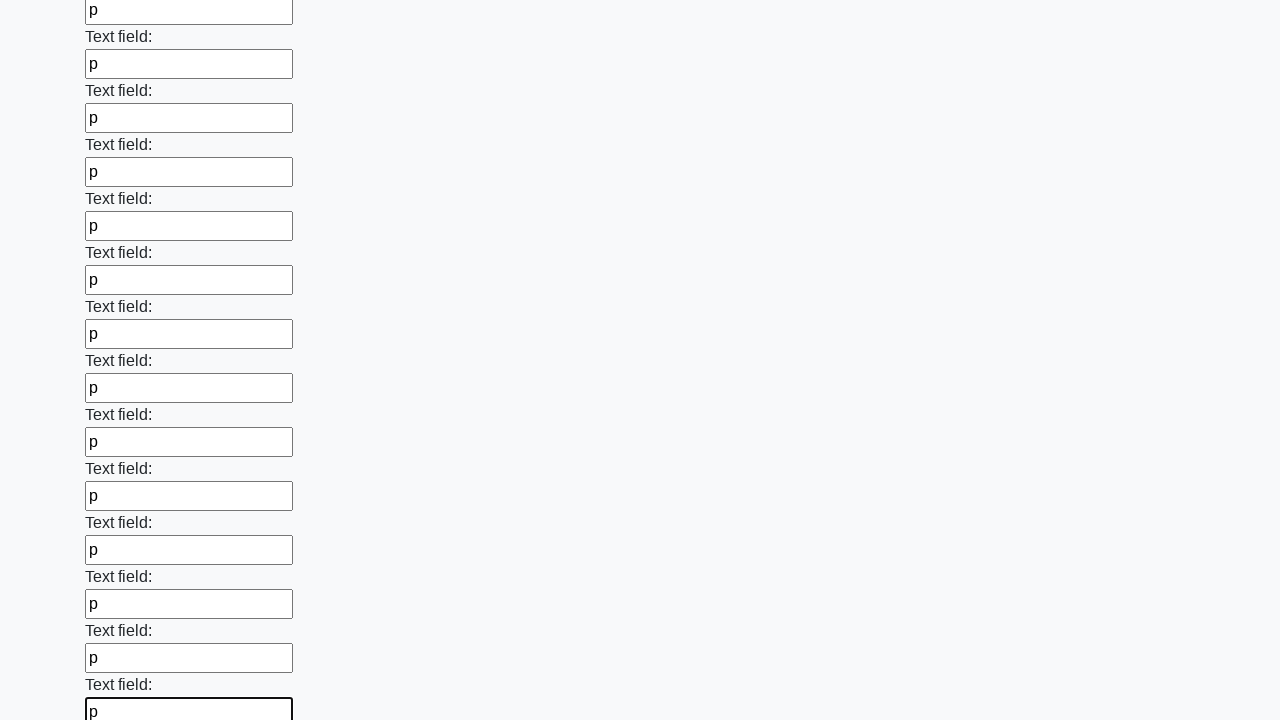

Filled an input field with 'p' on input >> nth=79
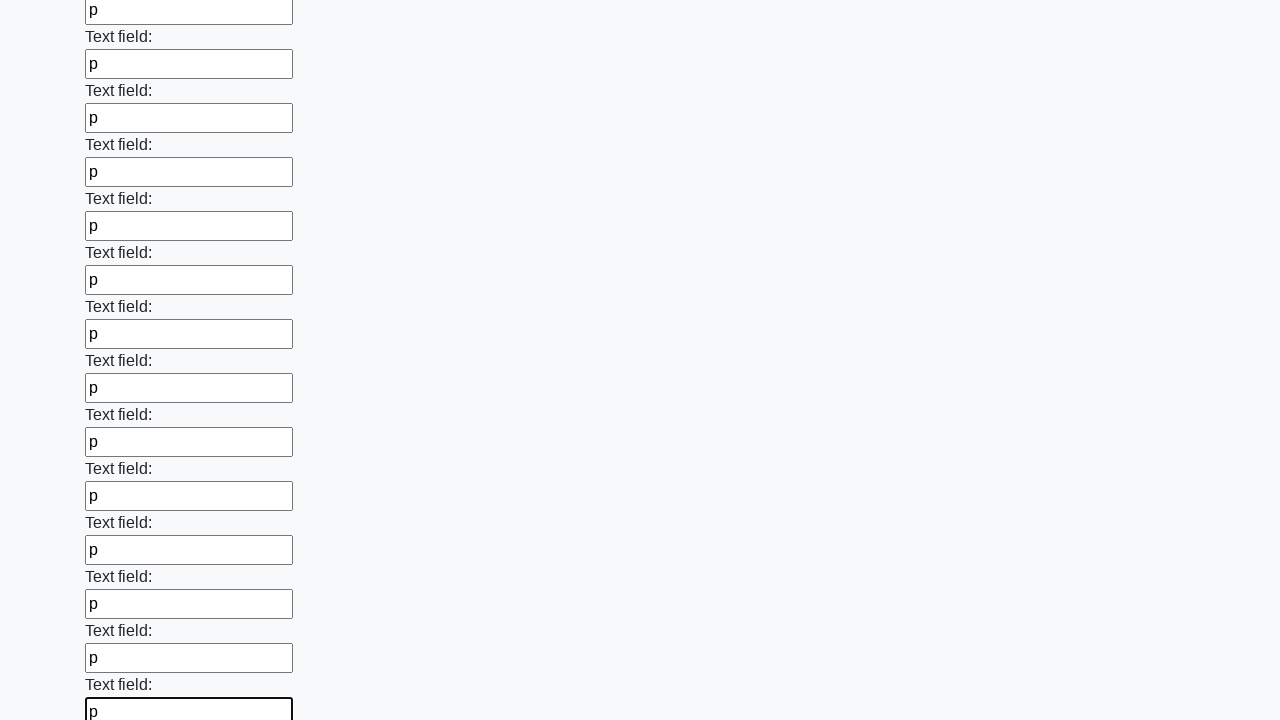

Filled an input field with 'p' on input >> nth=80
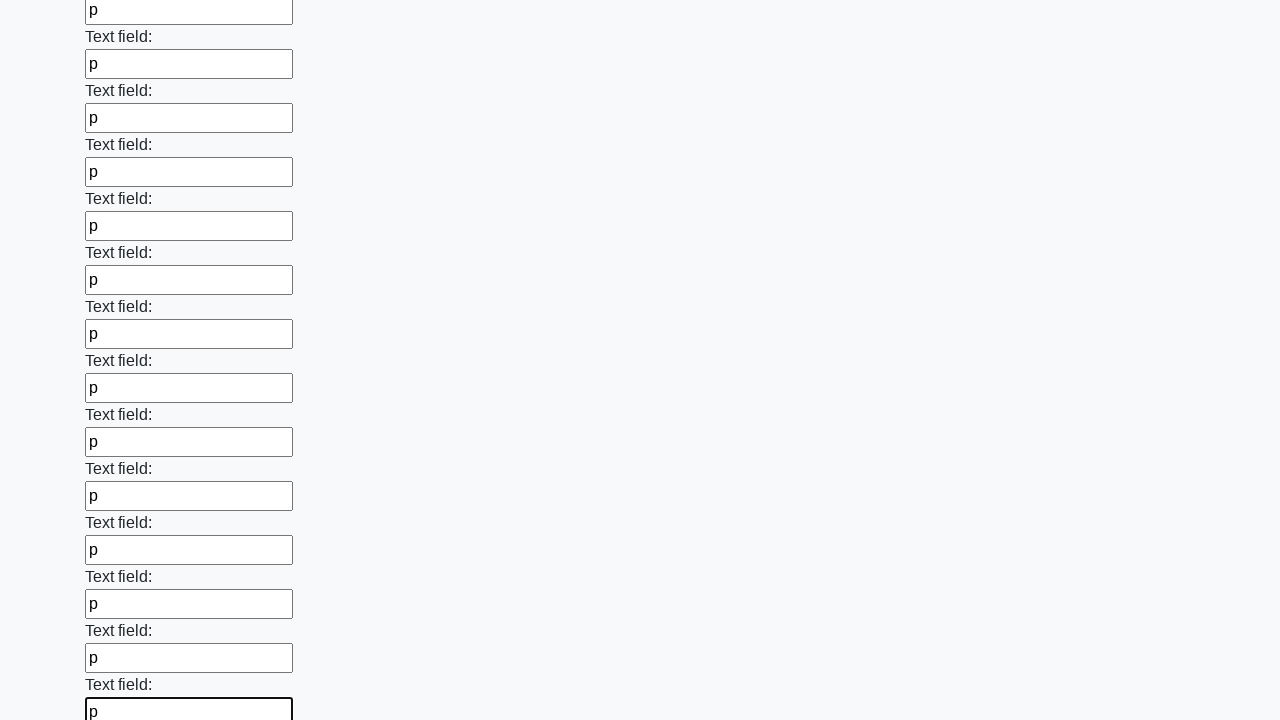

Filled an input field with 'p' on input >> nth=81
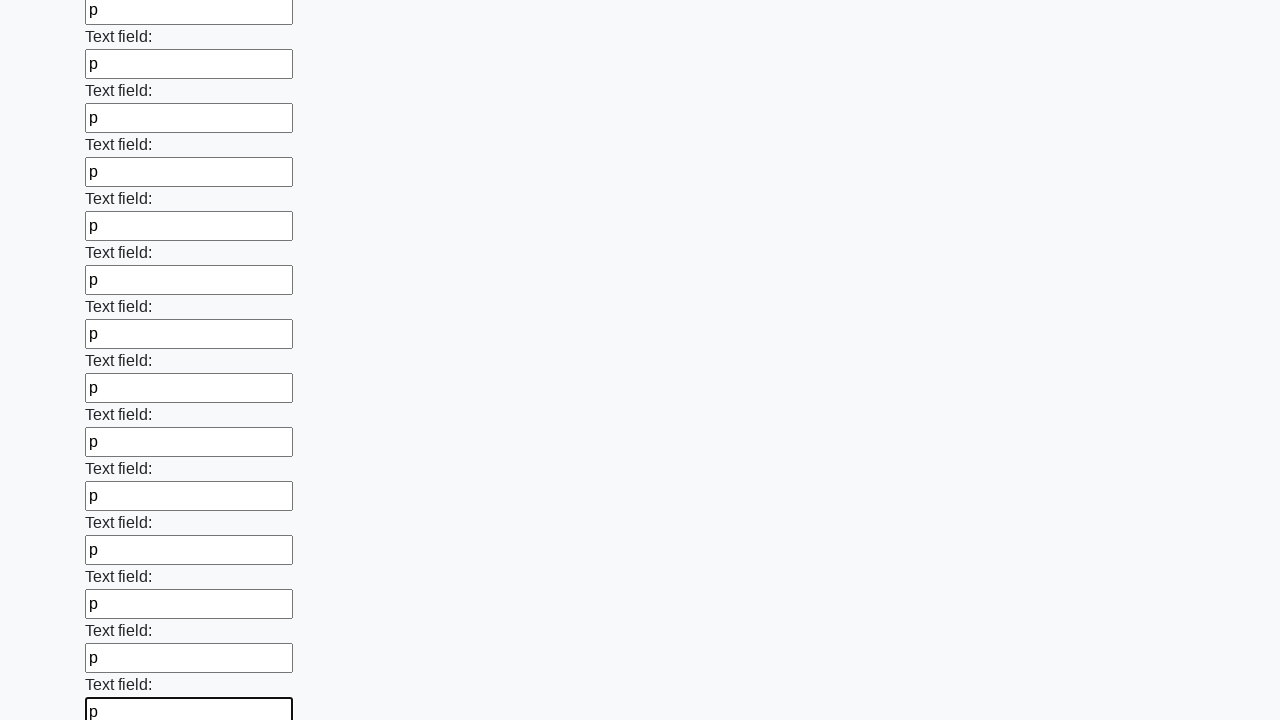

Filled an input field with 'p' on input >> nth=82
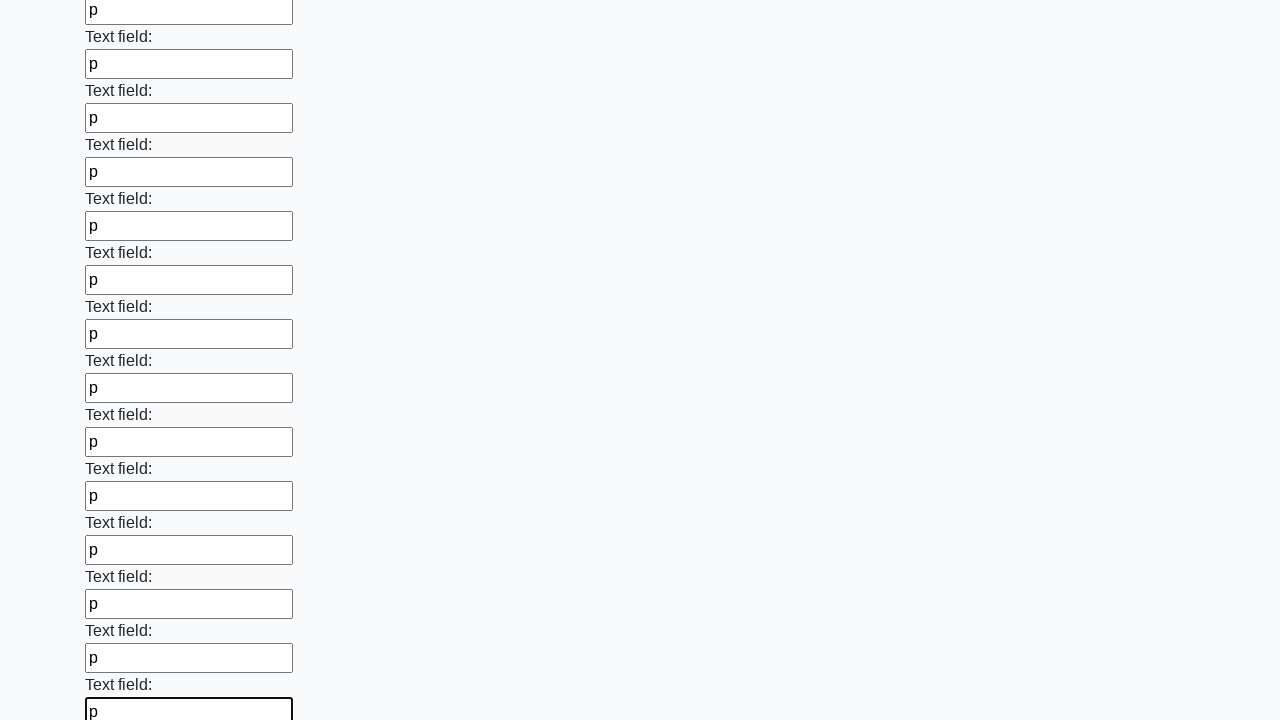

Filled an input field with 'p' on input >> nth=83
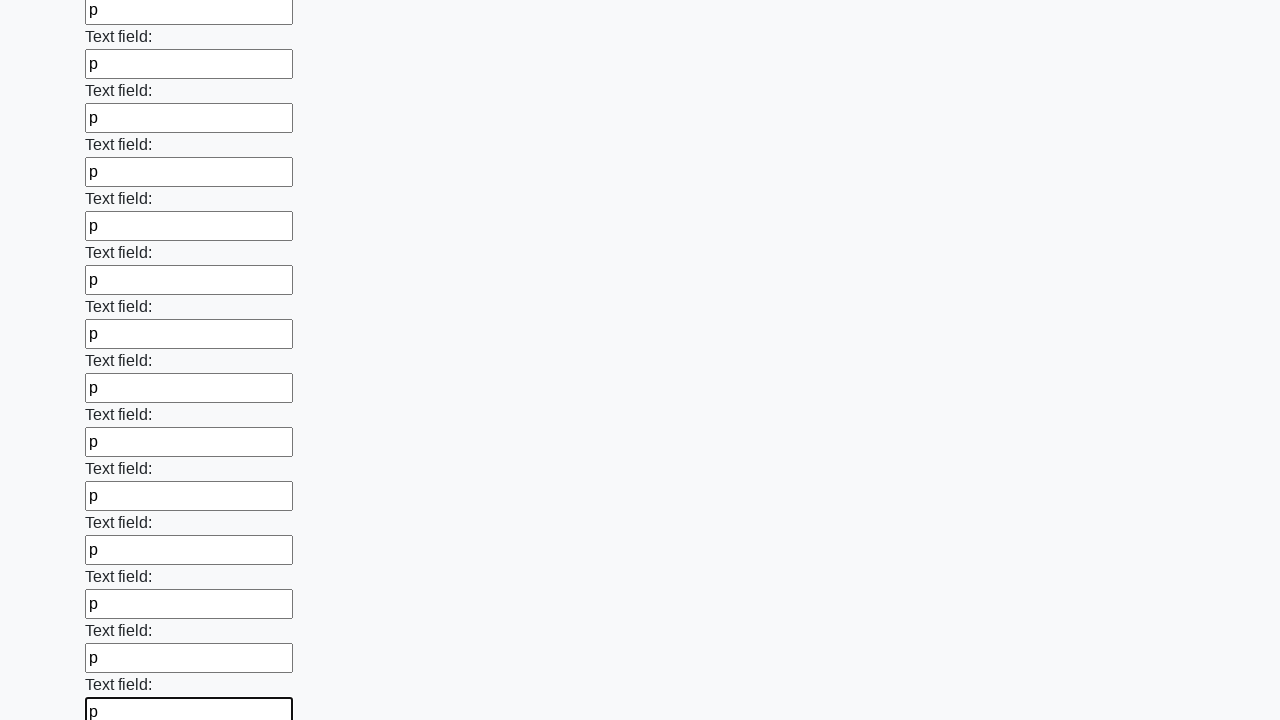

Filled an input field with 'p' on input >> nth=84
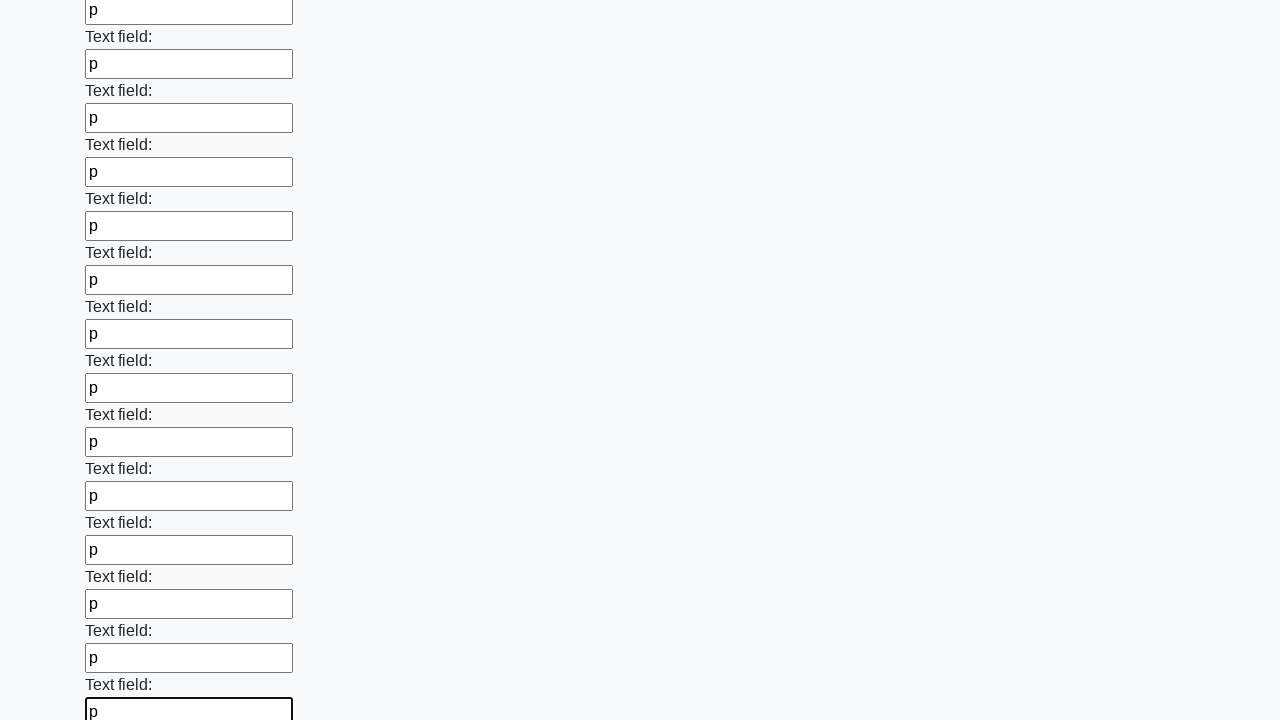

Filled an input field with 'p' on input >> nth=85
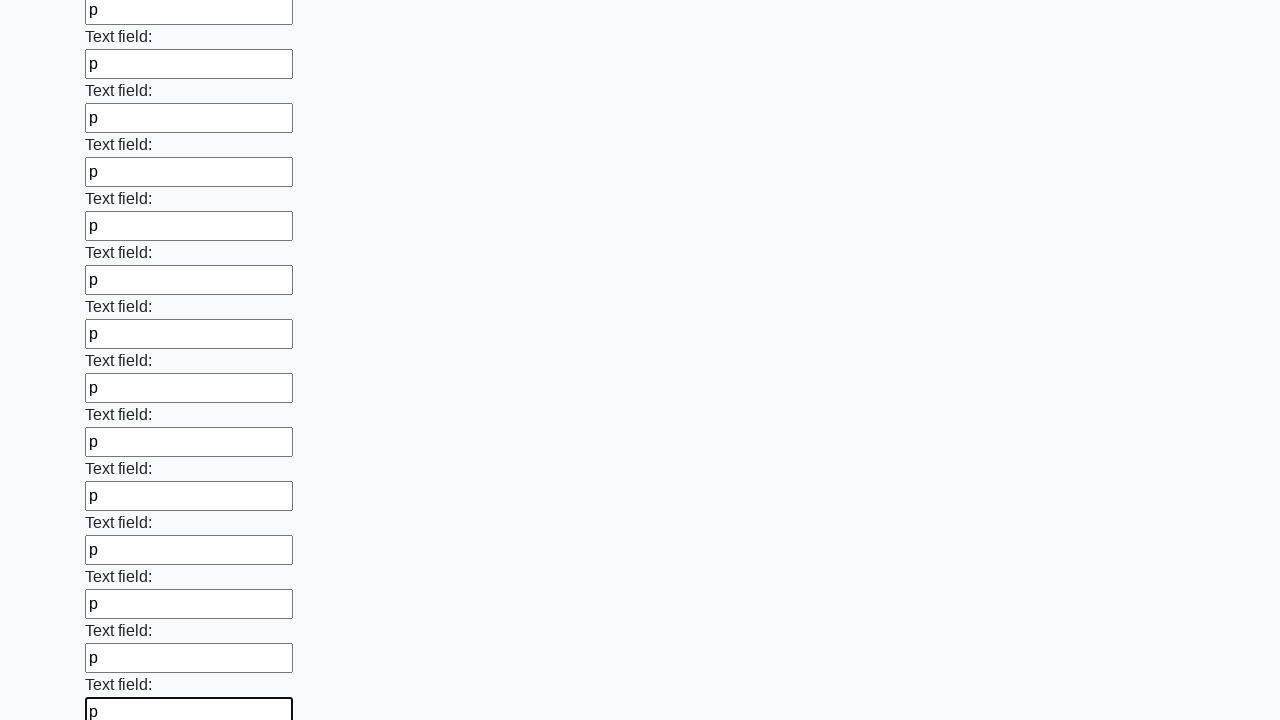

Filled an input field with 'p' on input >> nth=86
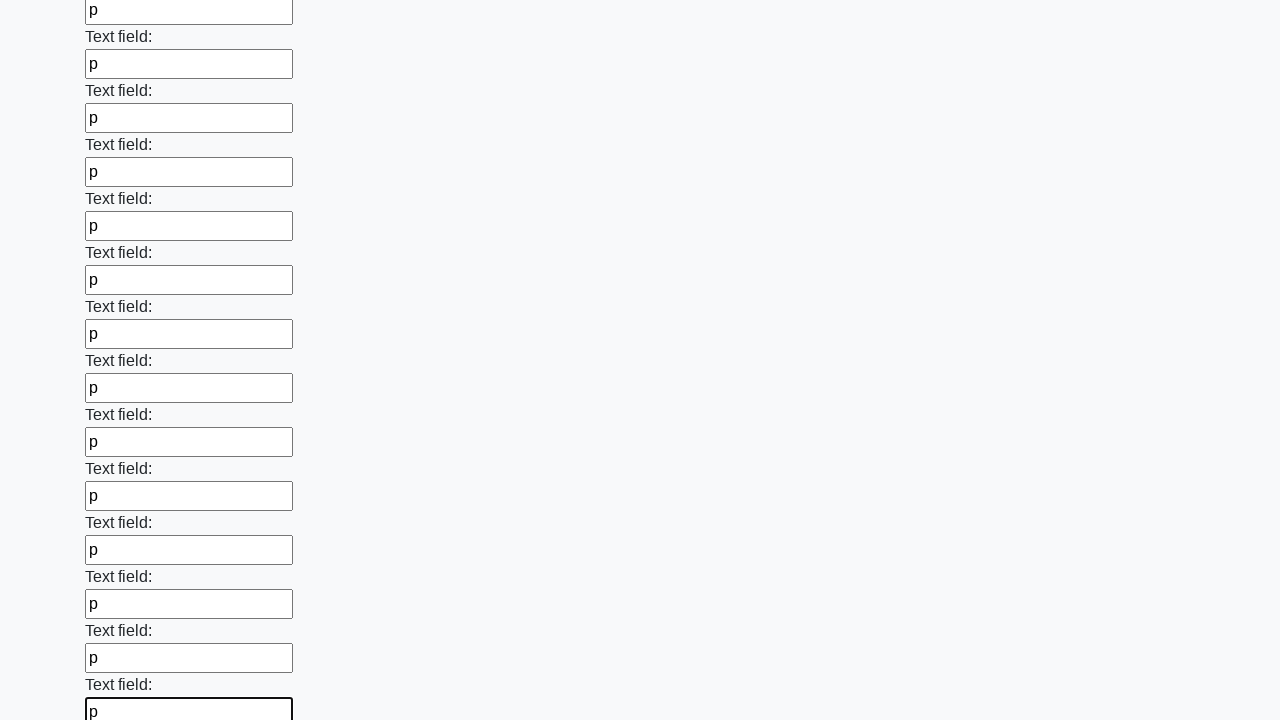

Filled an input field with 'p' on input >> nth=87
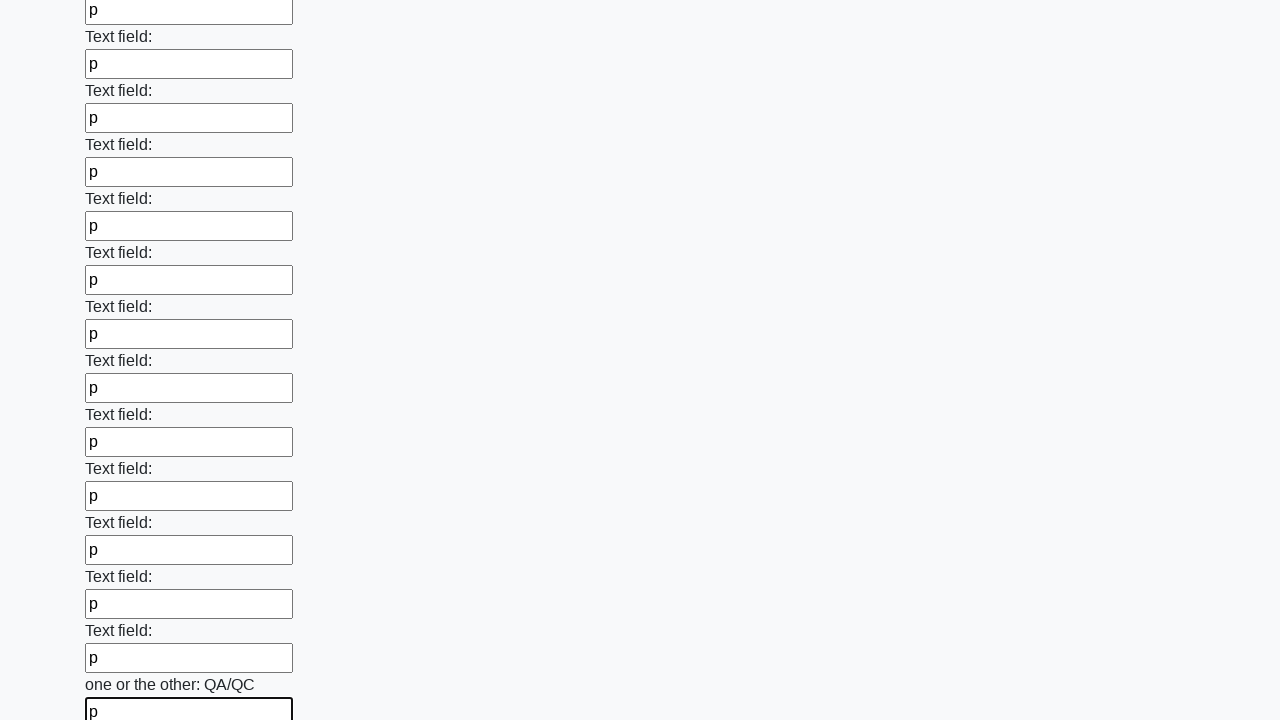

Filled an input field with 'p' on input >> nth=88
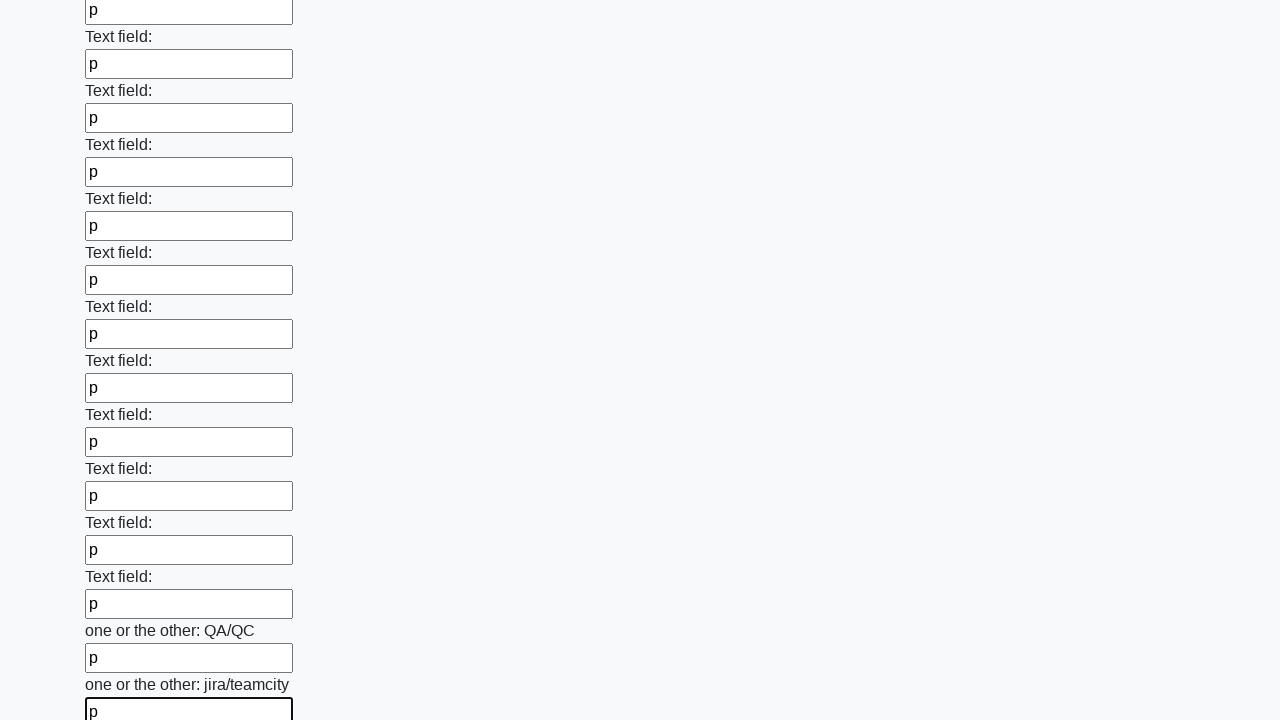

Filled an input field with 'p' on input >> nth=89
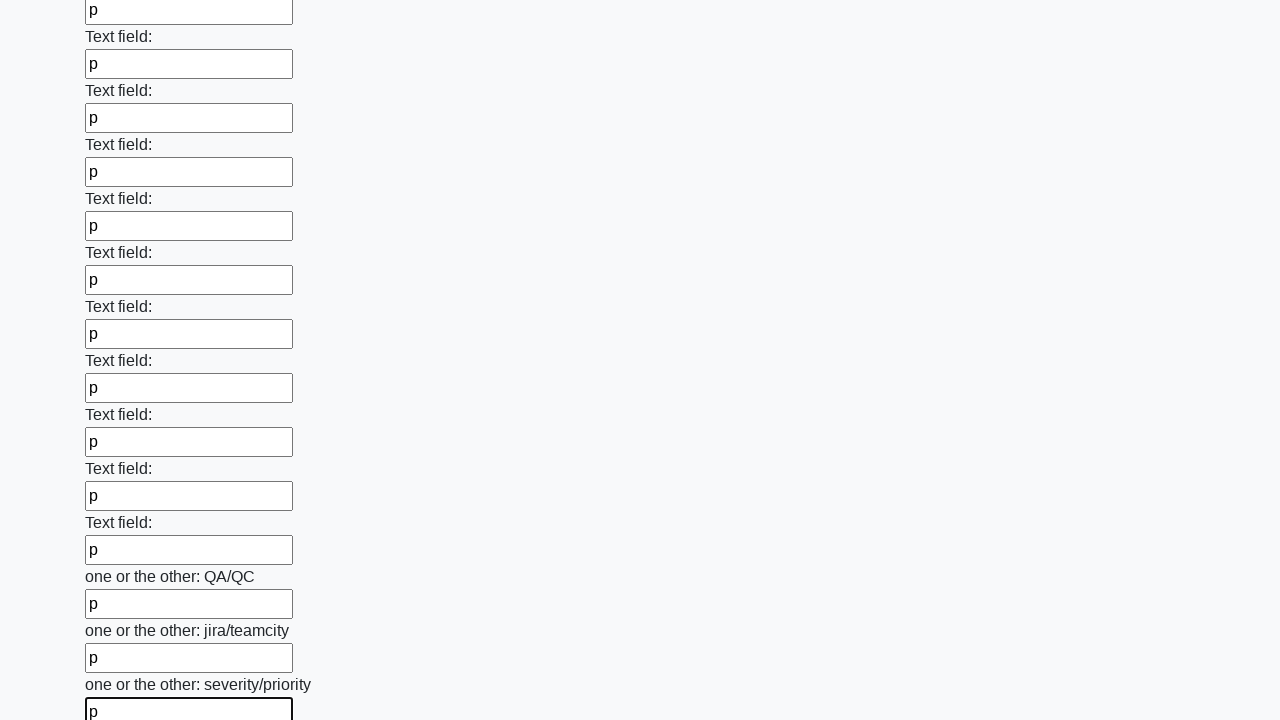

Filled an input field with 'p' on input >> nth=90
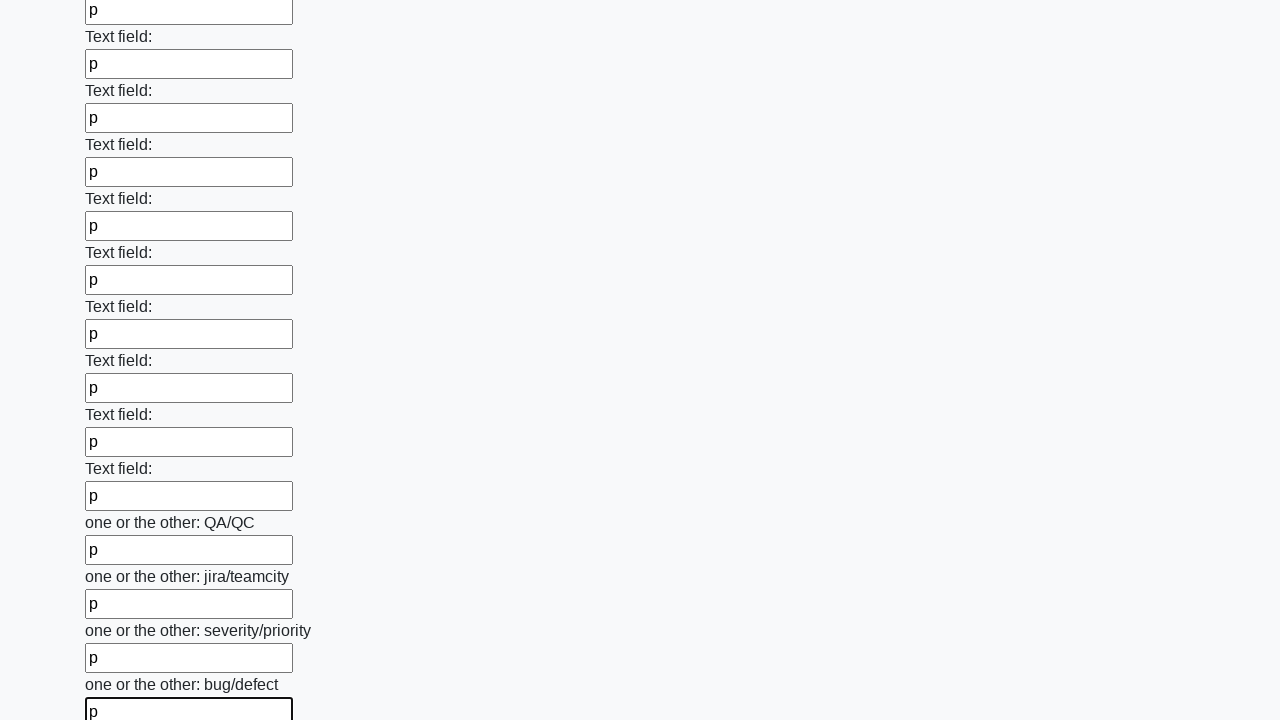

Filled an input field with 'p' on input >> nth=91
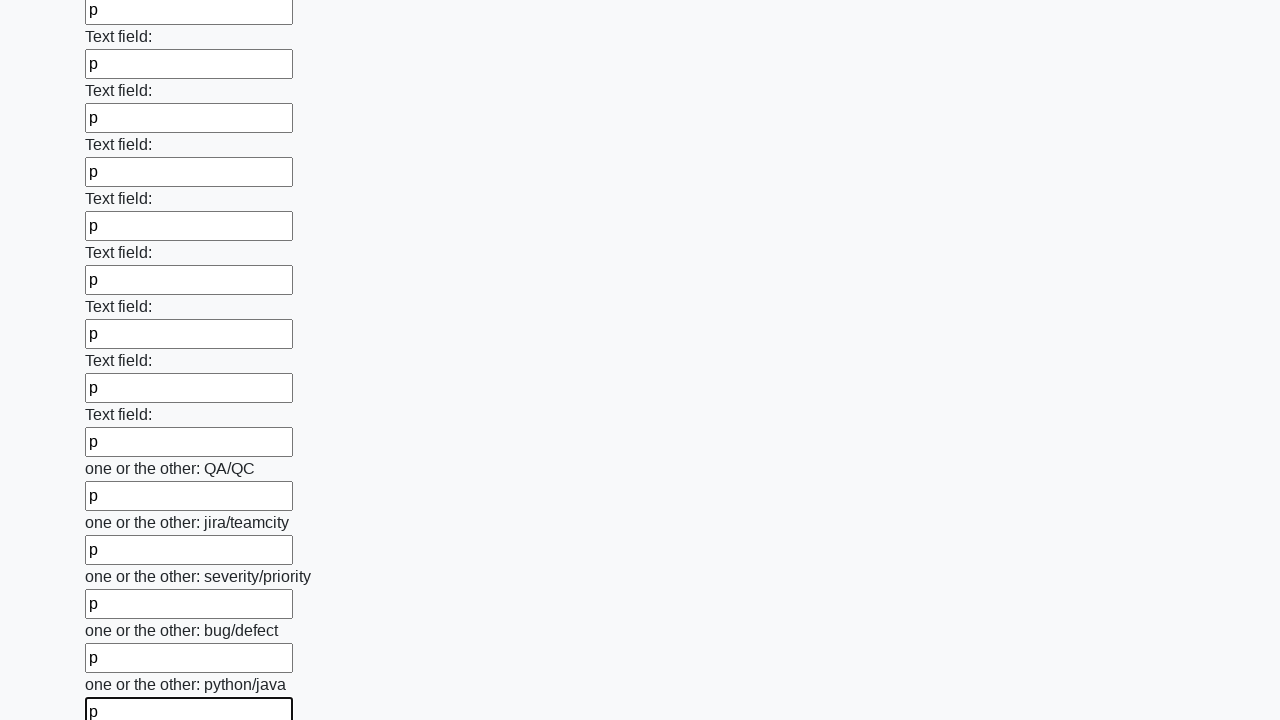

Filled an input field with 'p' on input >> nth=92
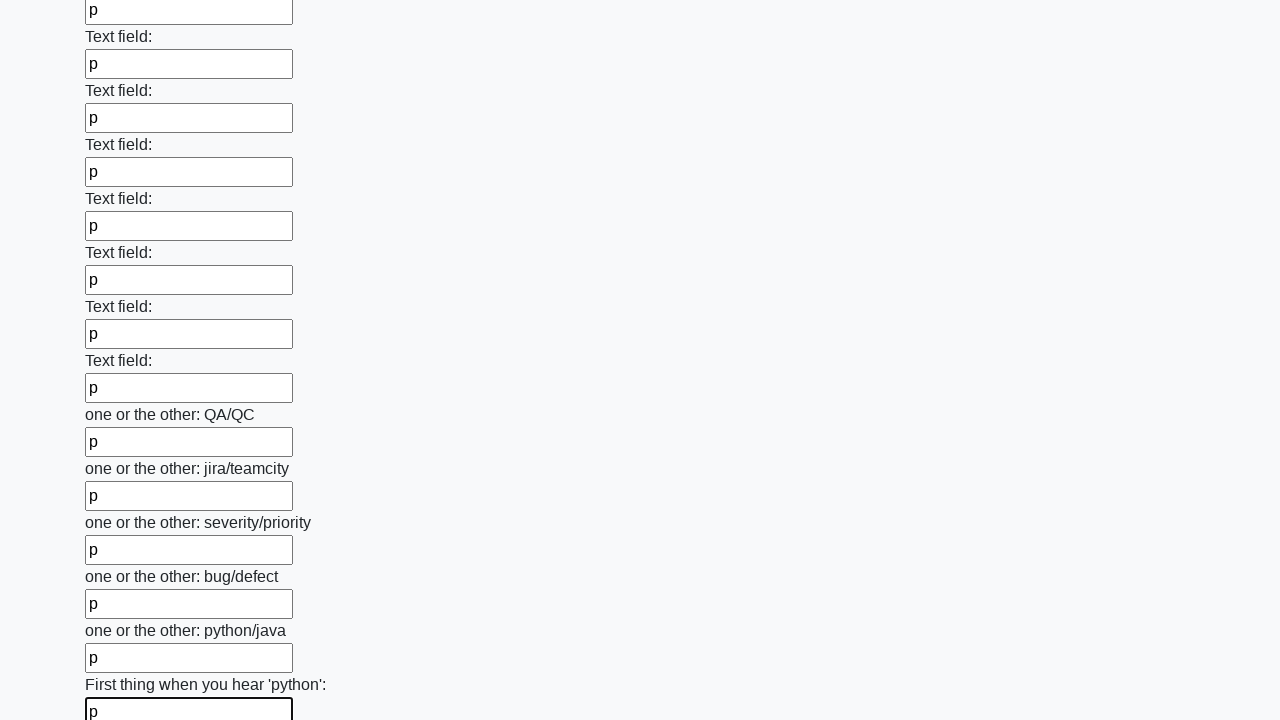

Filled an input field with 'p' on input >> nth=93
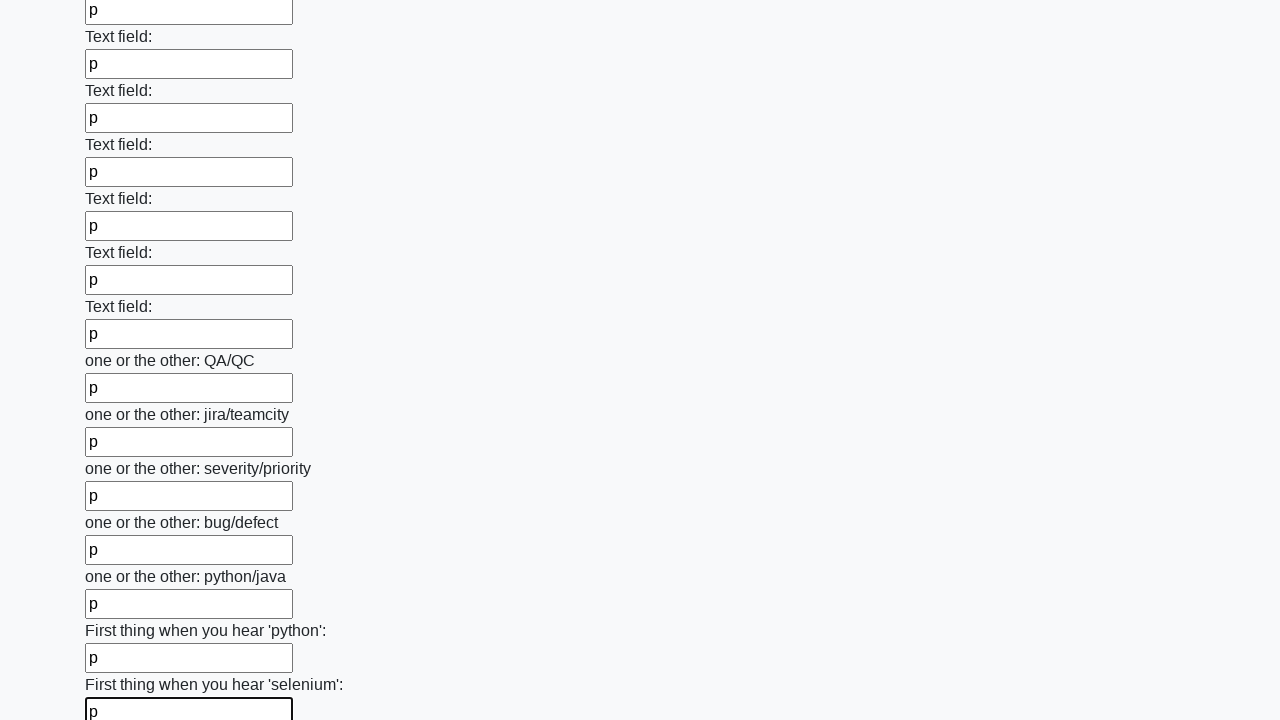

Filled an input field with 'p' on input >> nth=94
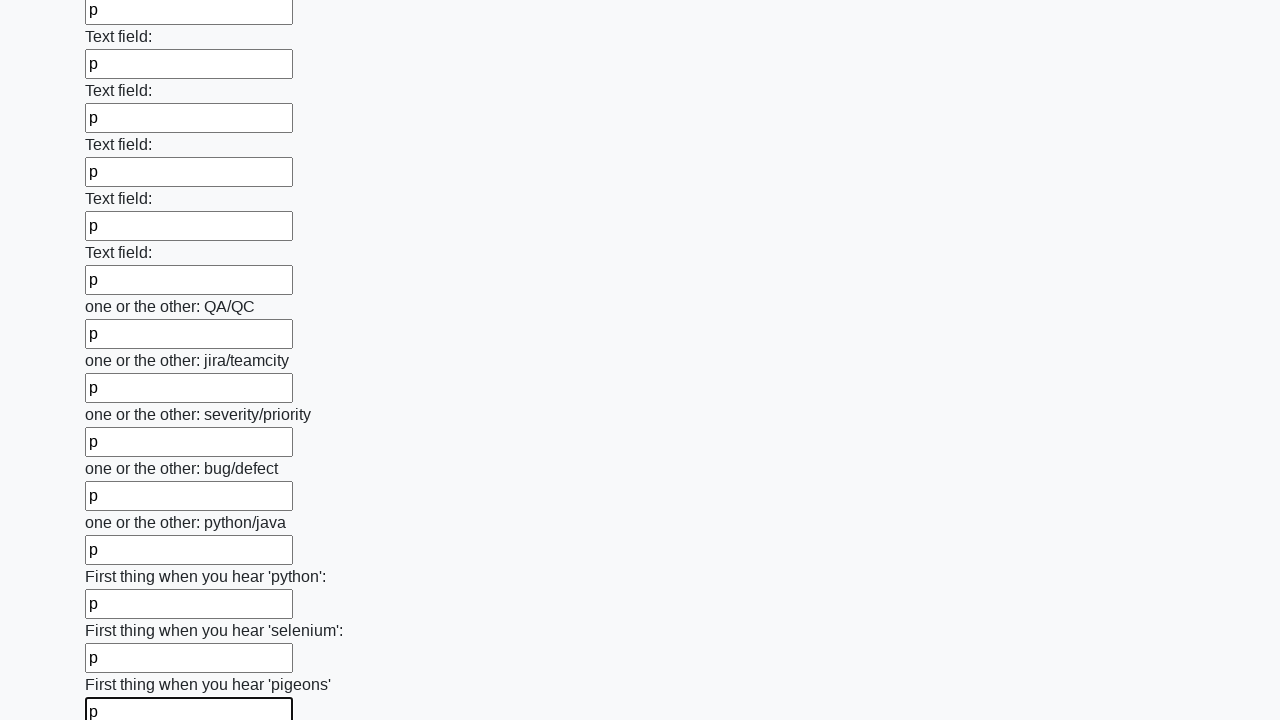

Filled an input field with 'p' on input >> nth=95
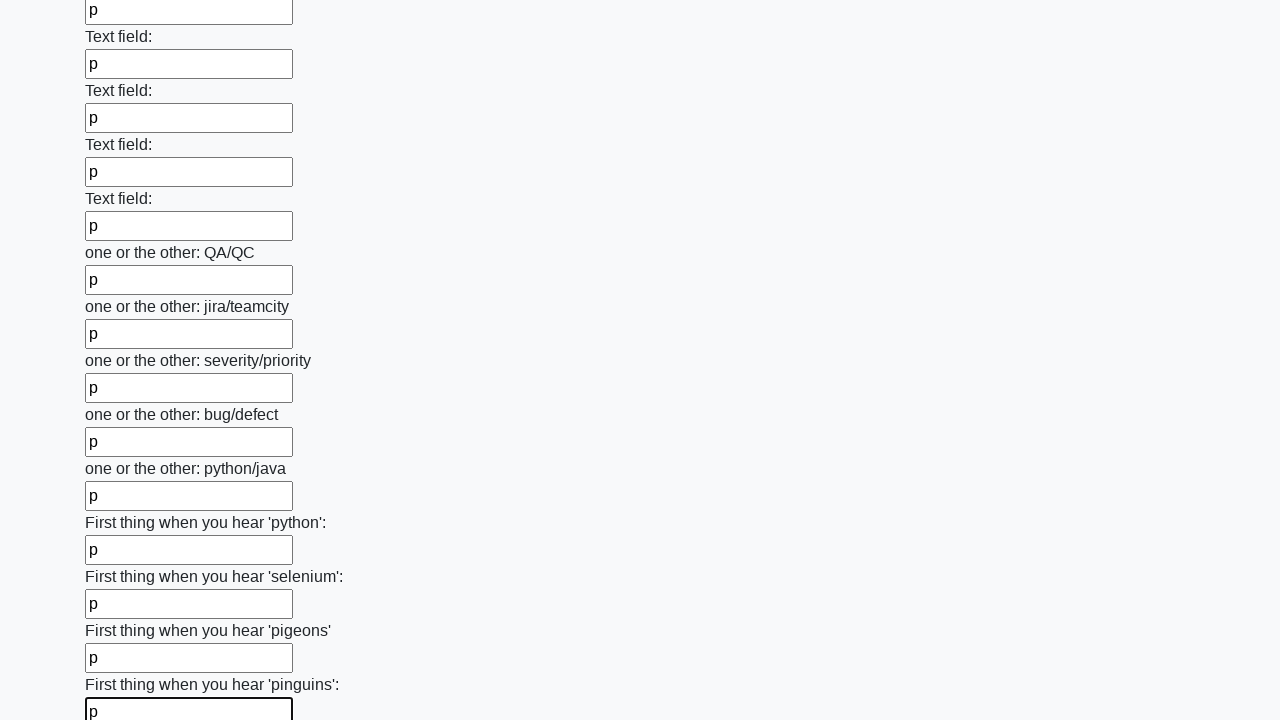

Filled an input field with 'p' on input >> nth=96
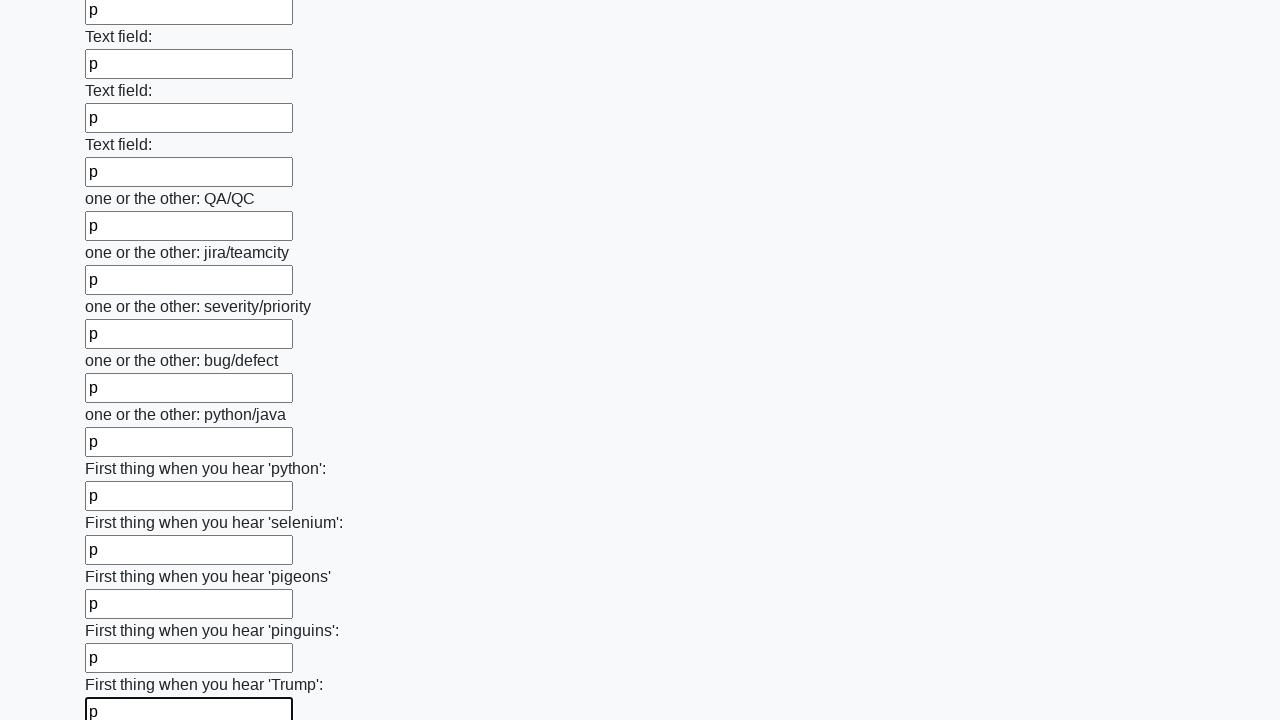

Filled an input field with 'p' on input >> nth=97
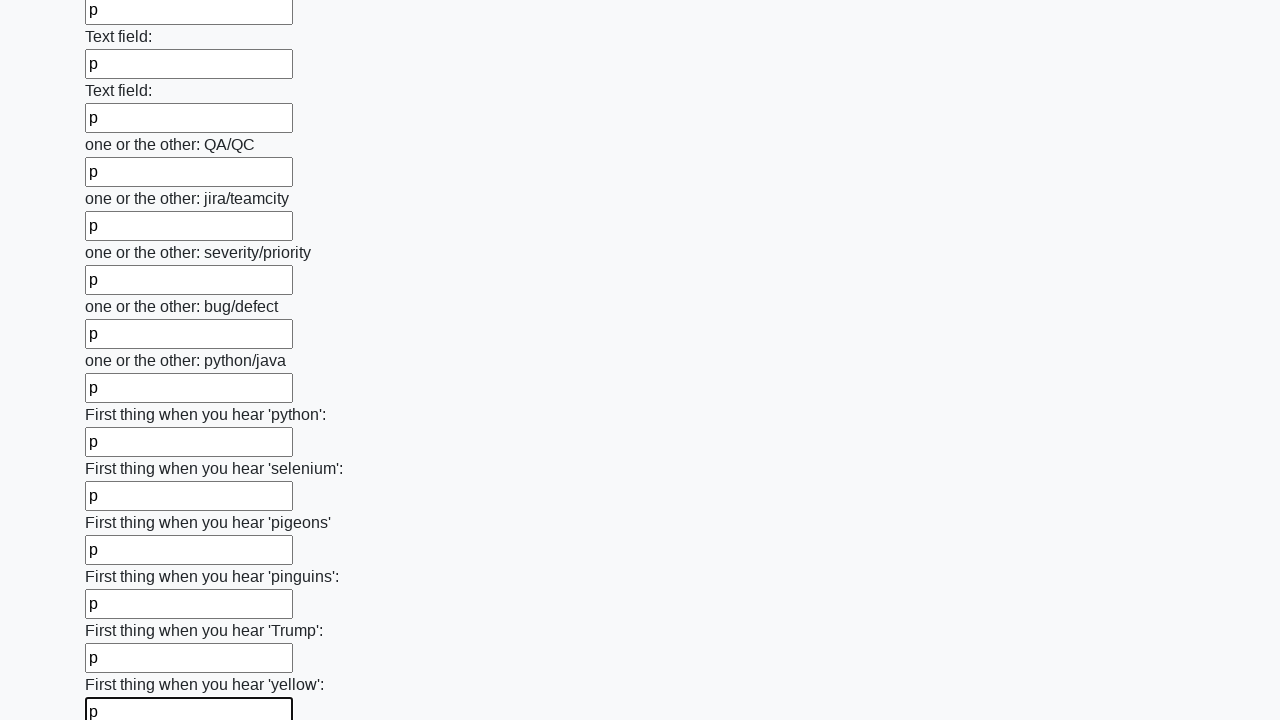

Filled an input field with 'p' on input >> nth=98
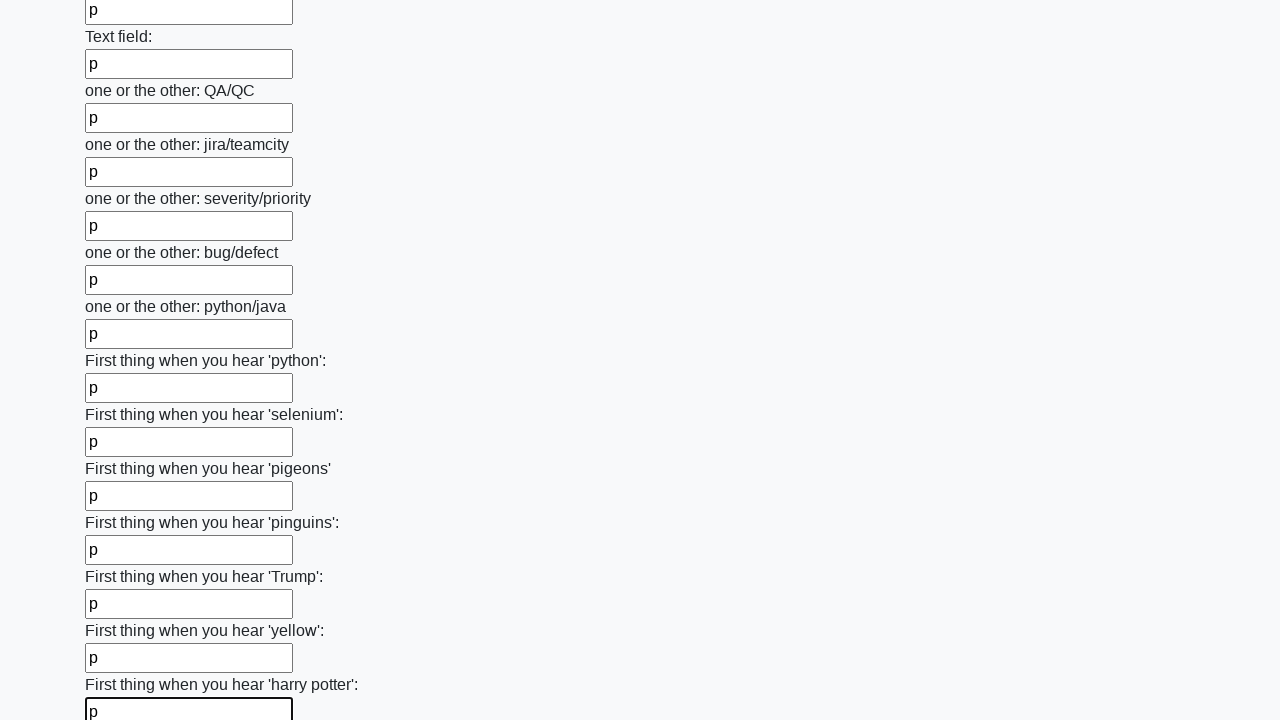

Filled an input field with 'p' on input >> nth=99
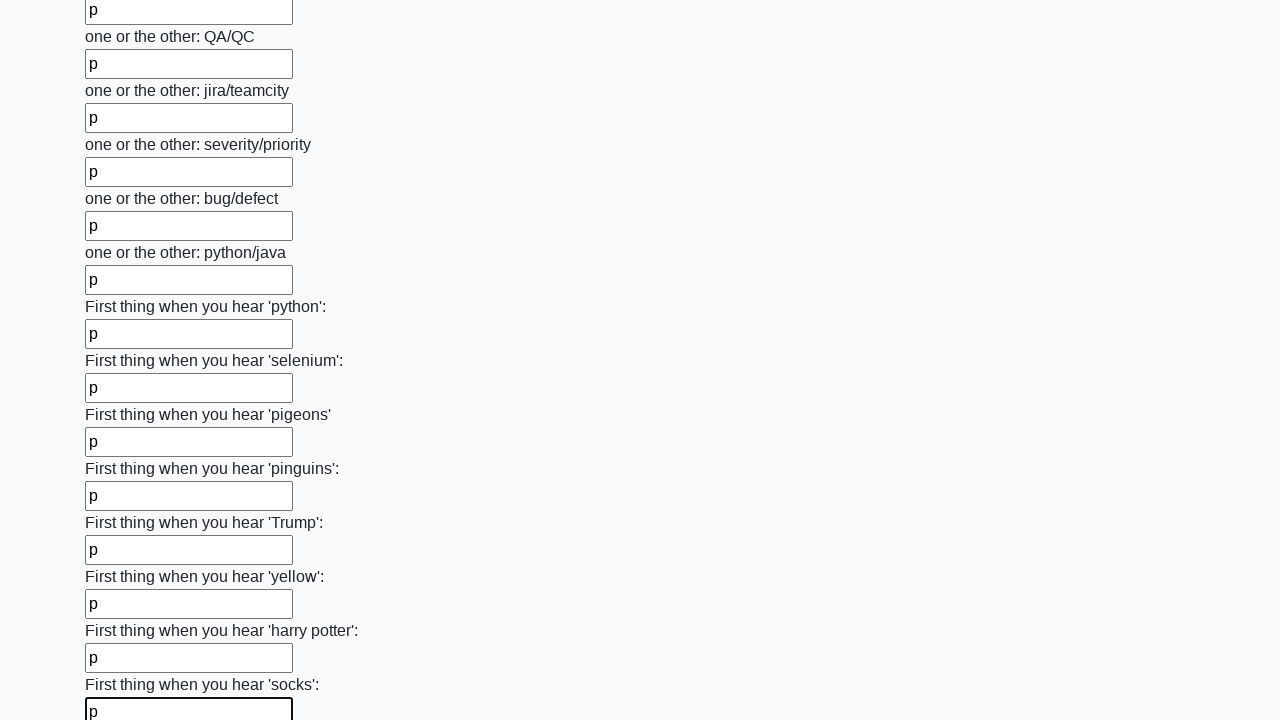

Clicked the submit button to submit the huge form at (123, 611) on button.btn
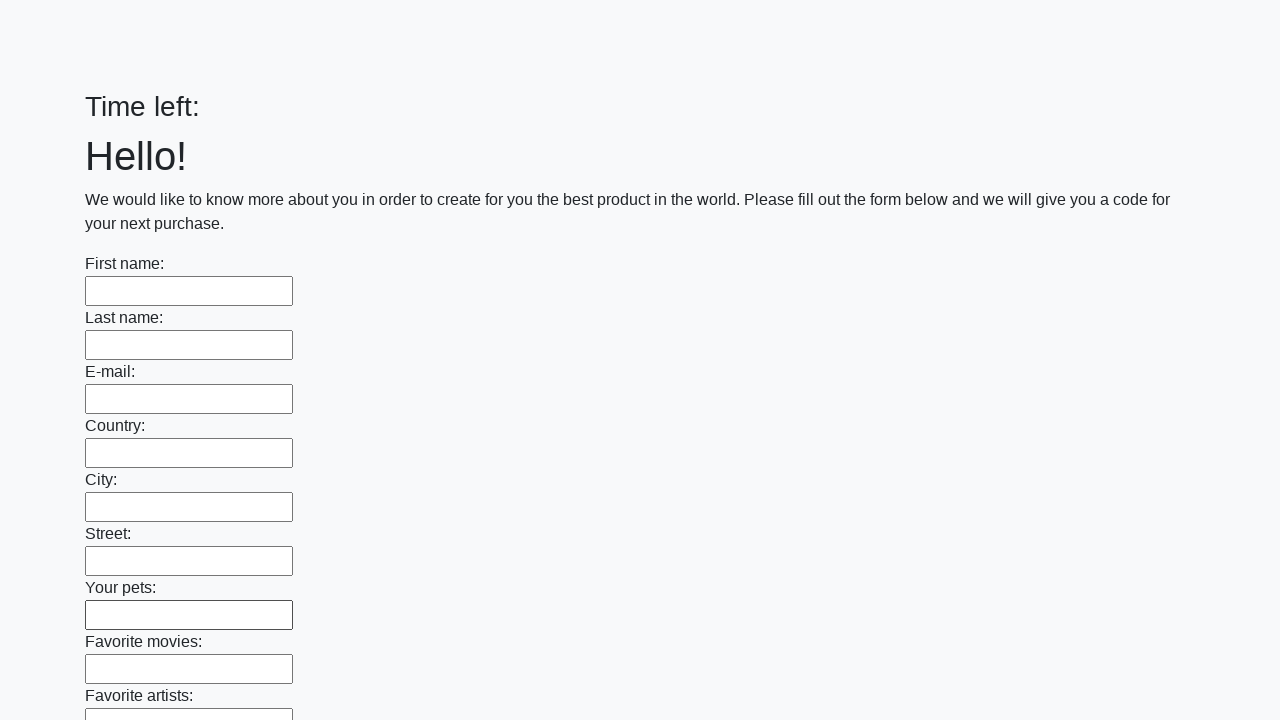

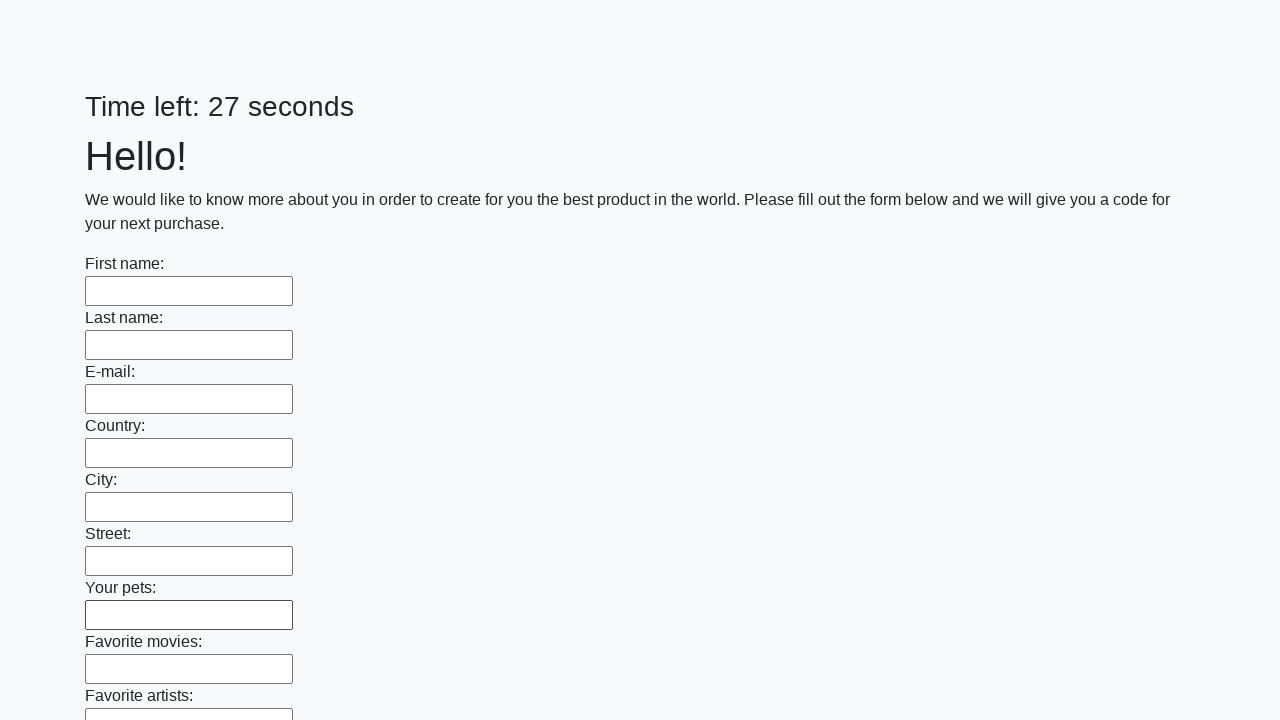